Tests filling a large form by entering text into all input fields and clicking the submit button

Starting URL: http://suninjuly.github.io/huge_form.html

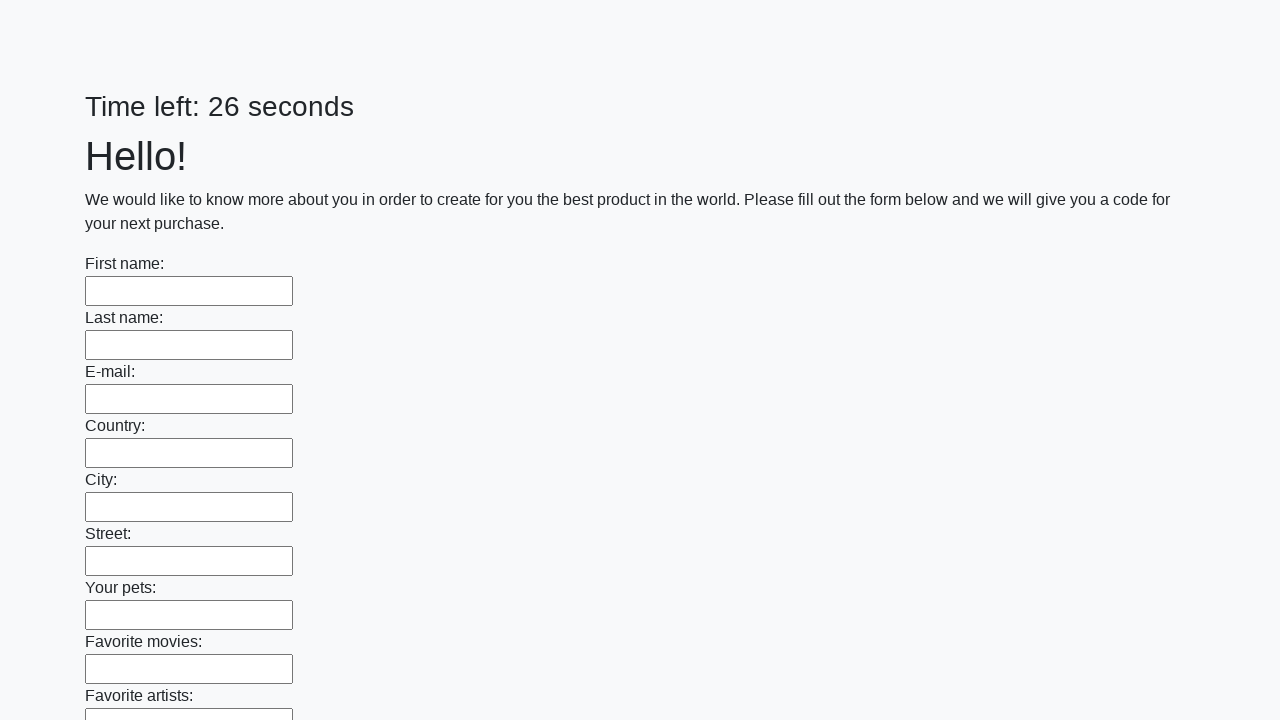

Located all input elements on the huge form page
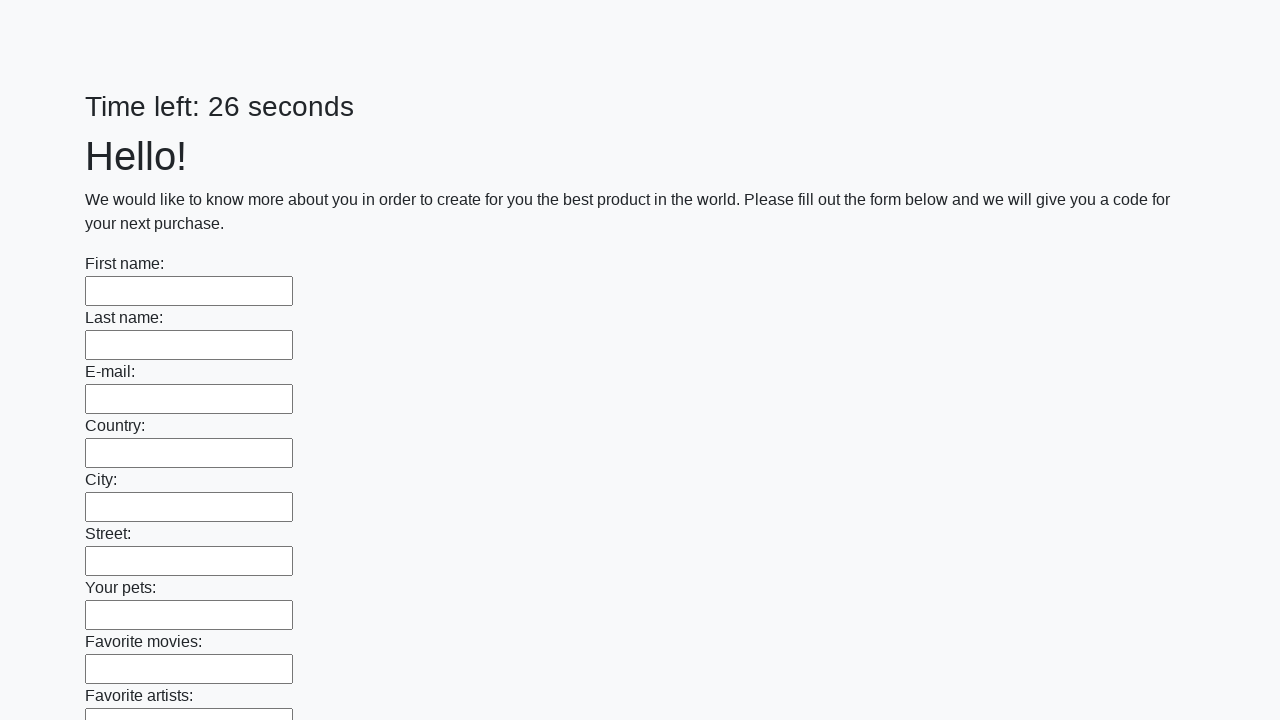

Filled input field with 'Мой ответ' on input >> nth=0
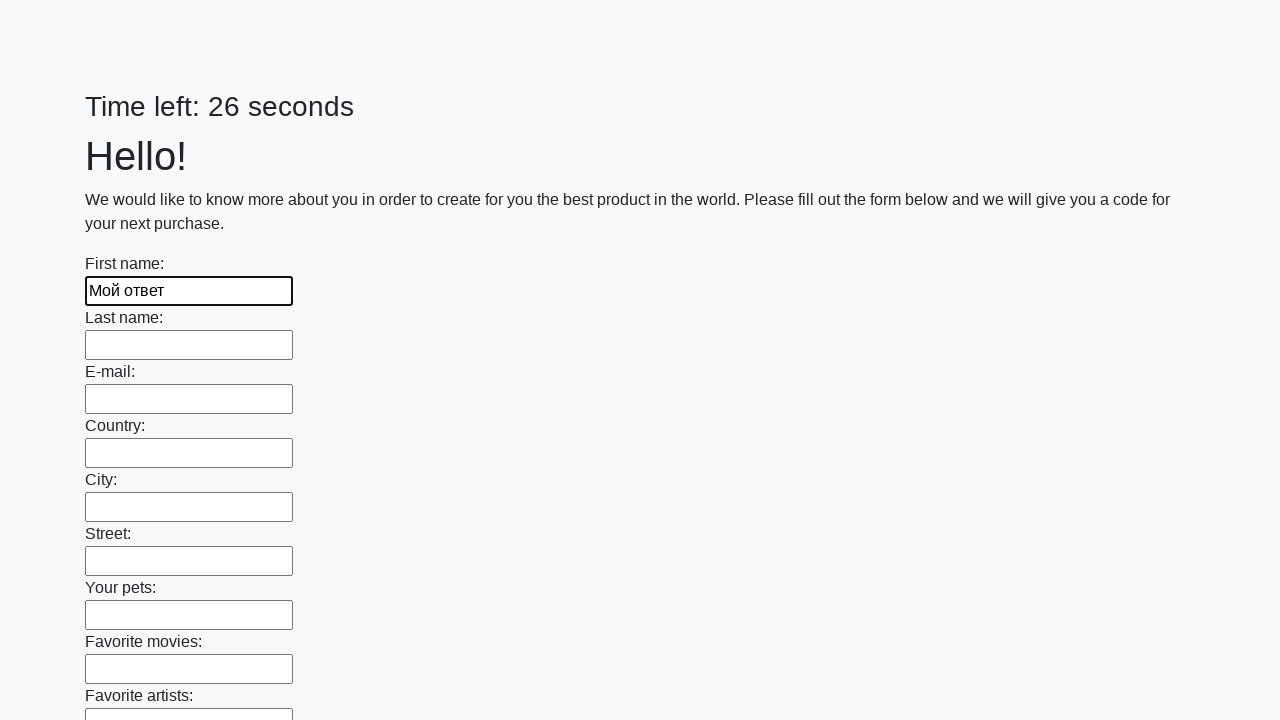

Filled input field with 'Мой ответ' on input >> nth=1
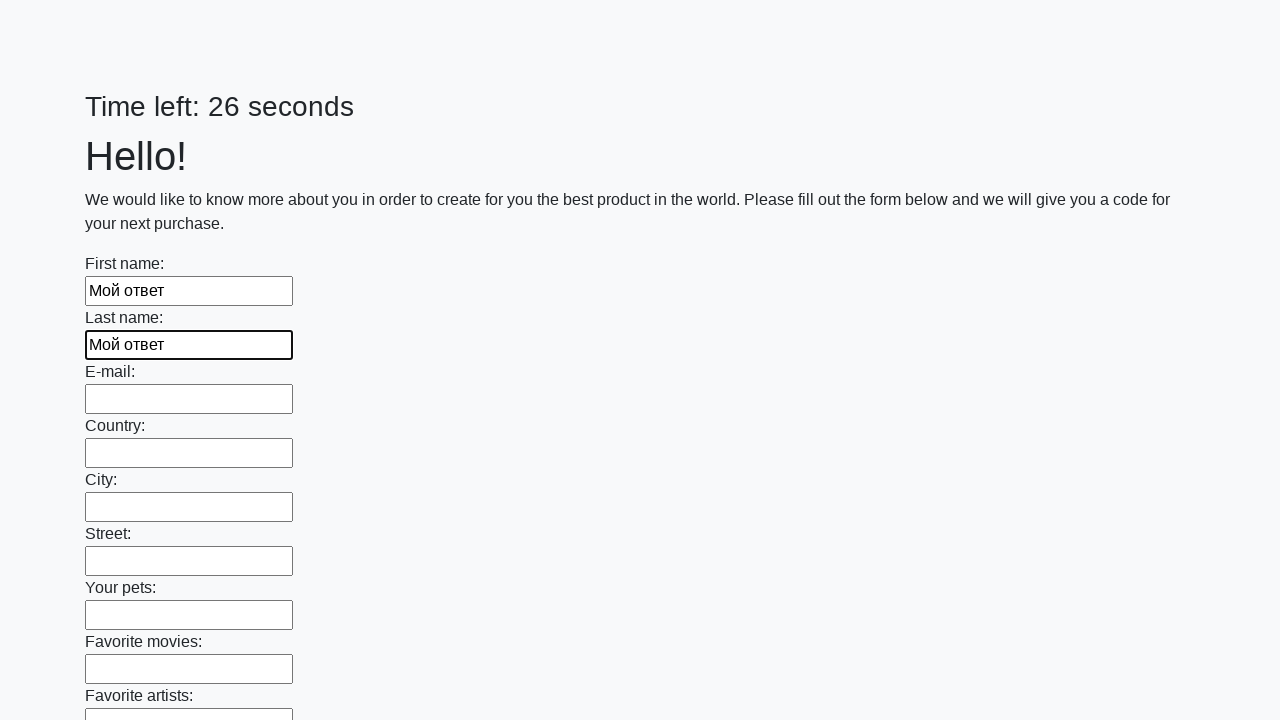

Filled input field with 'Мой ответ' on input >> nth=2
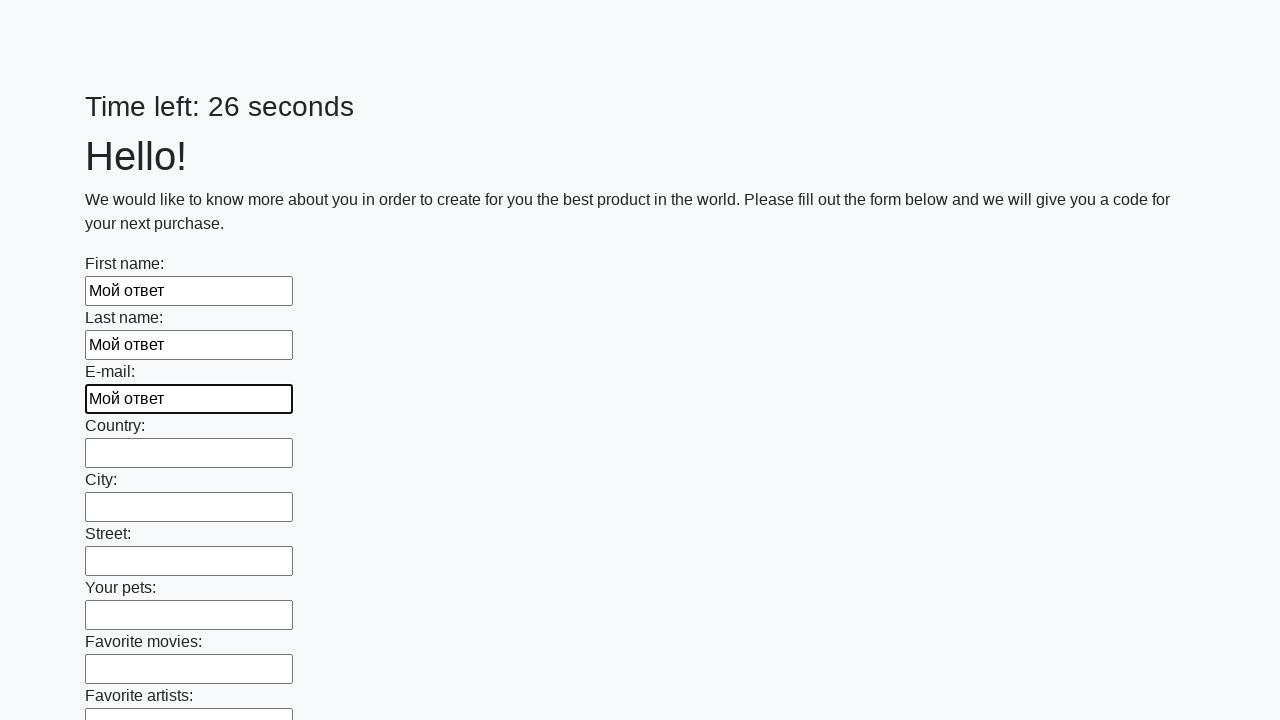

Filled input field with 'Мой ответ' on input >> nth=3
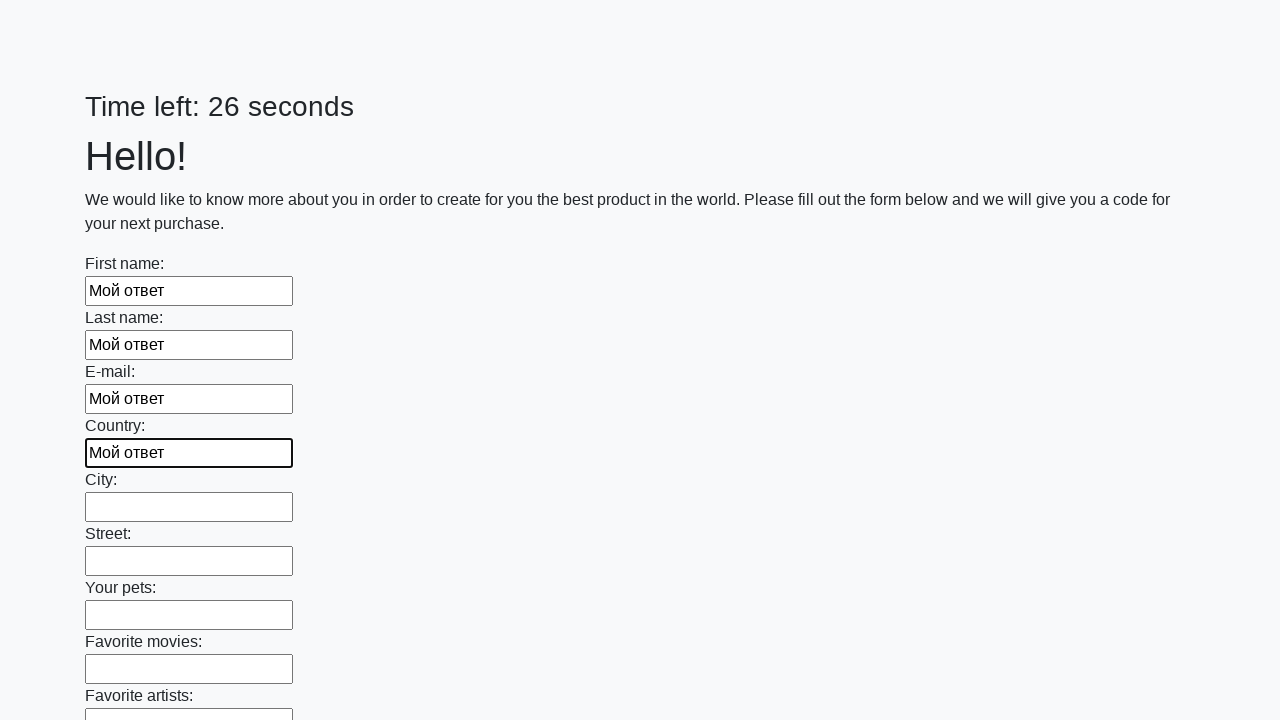

Filled input field with 'Мой ответ' on input >> nth=4
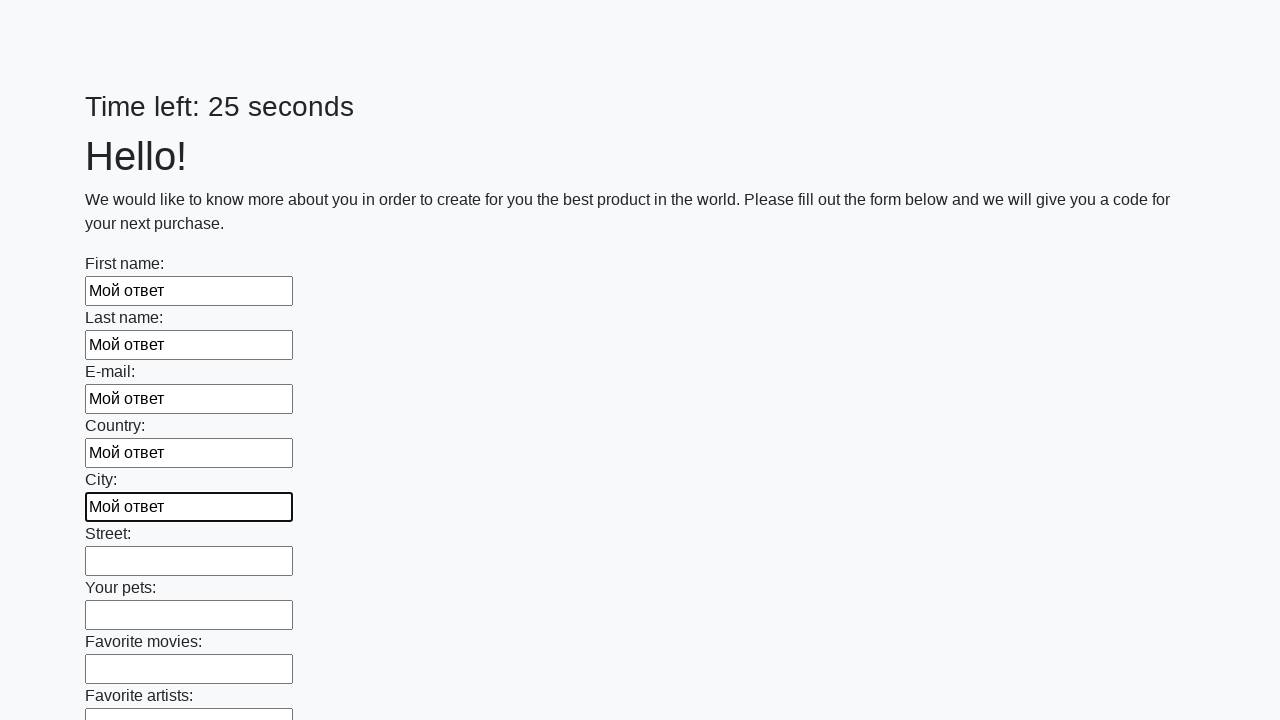

Filled input field with 'Мой ответ' on input >> nth=5
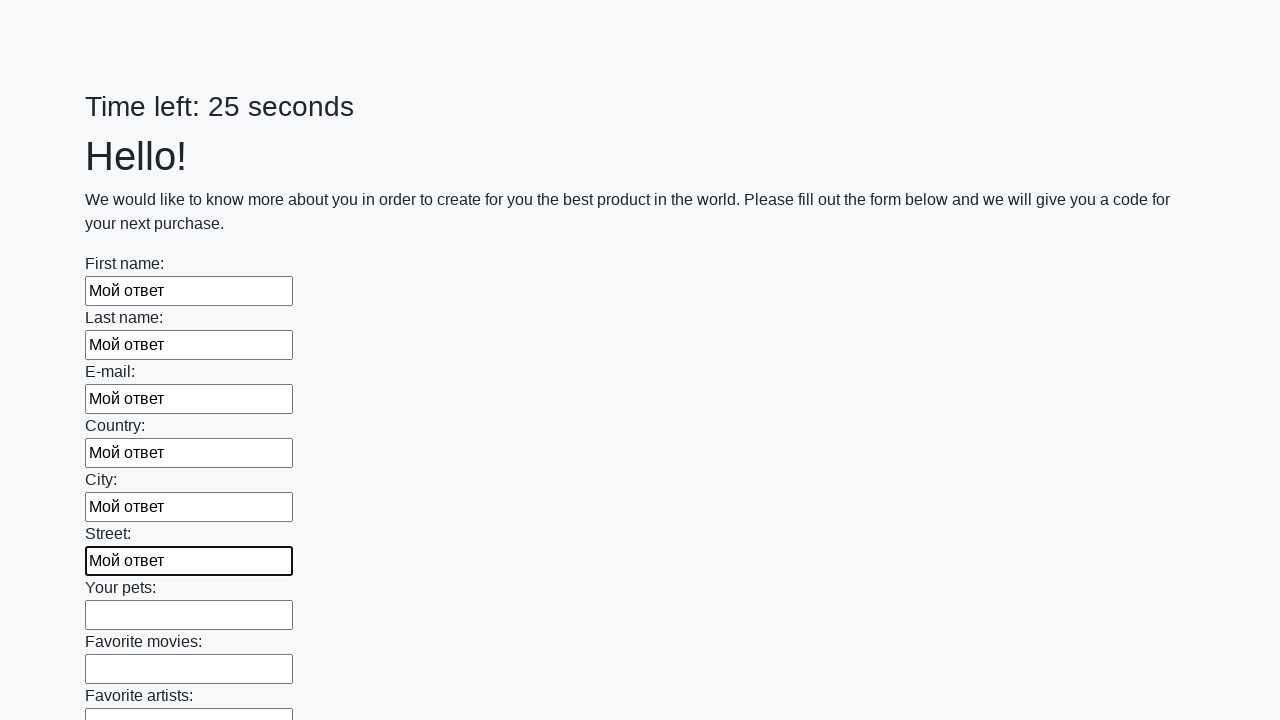

Filled input field with 'Мой ответ' on input >> nth=6
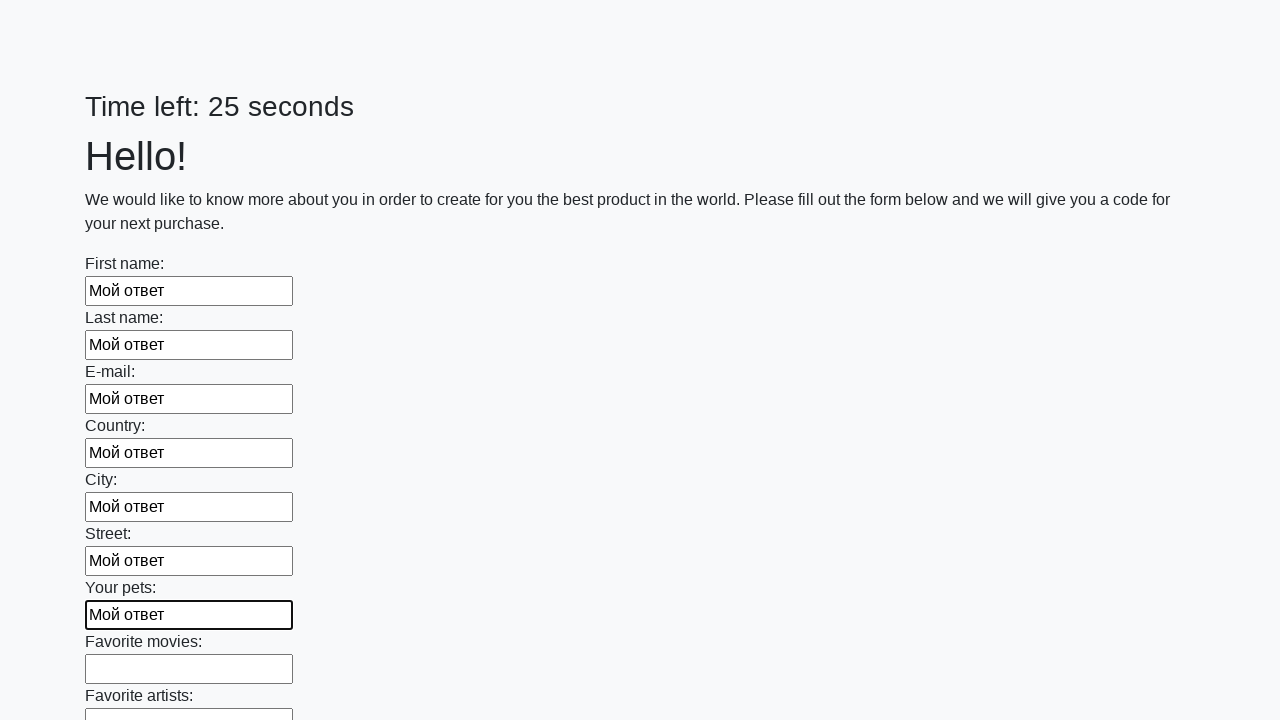

Filled input field with 'Мой ответ' on input >> nth=7
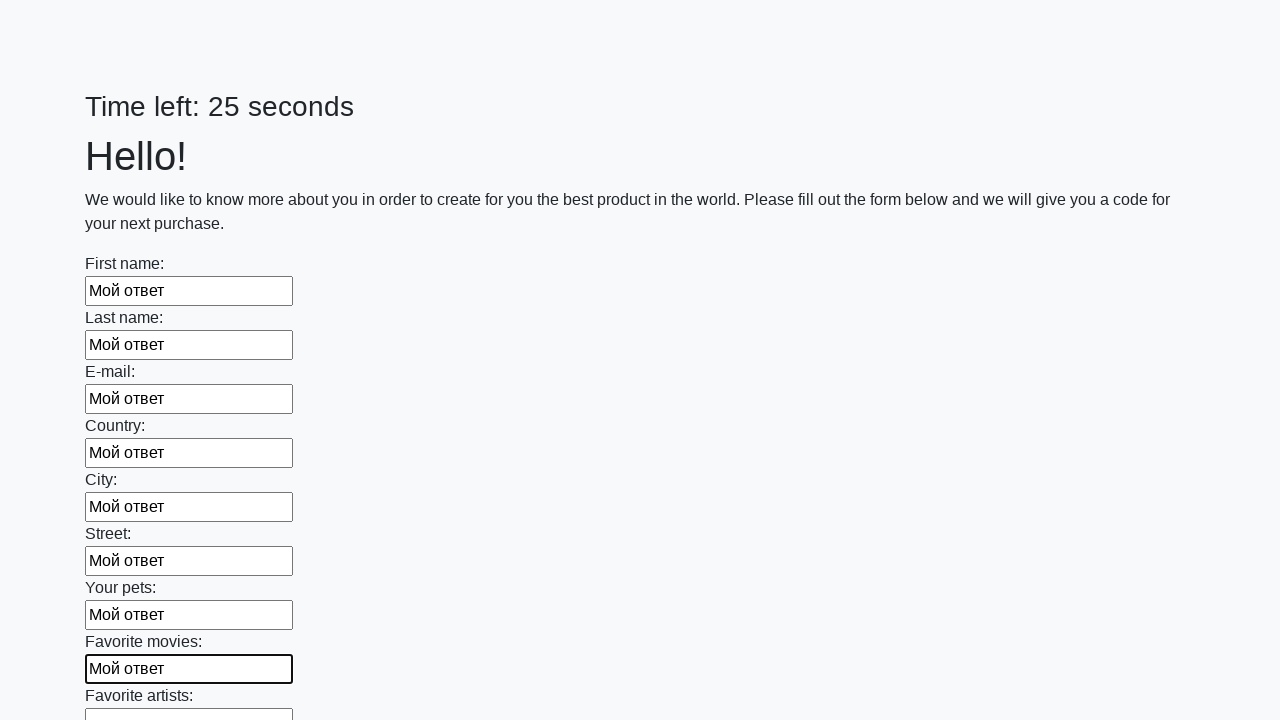

Filled input field with 'Мой ответ' on input >> nth=8
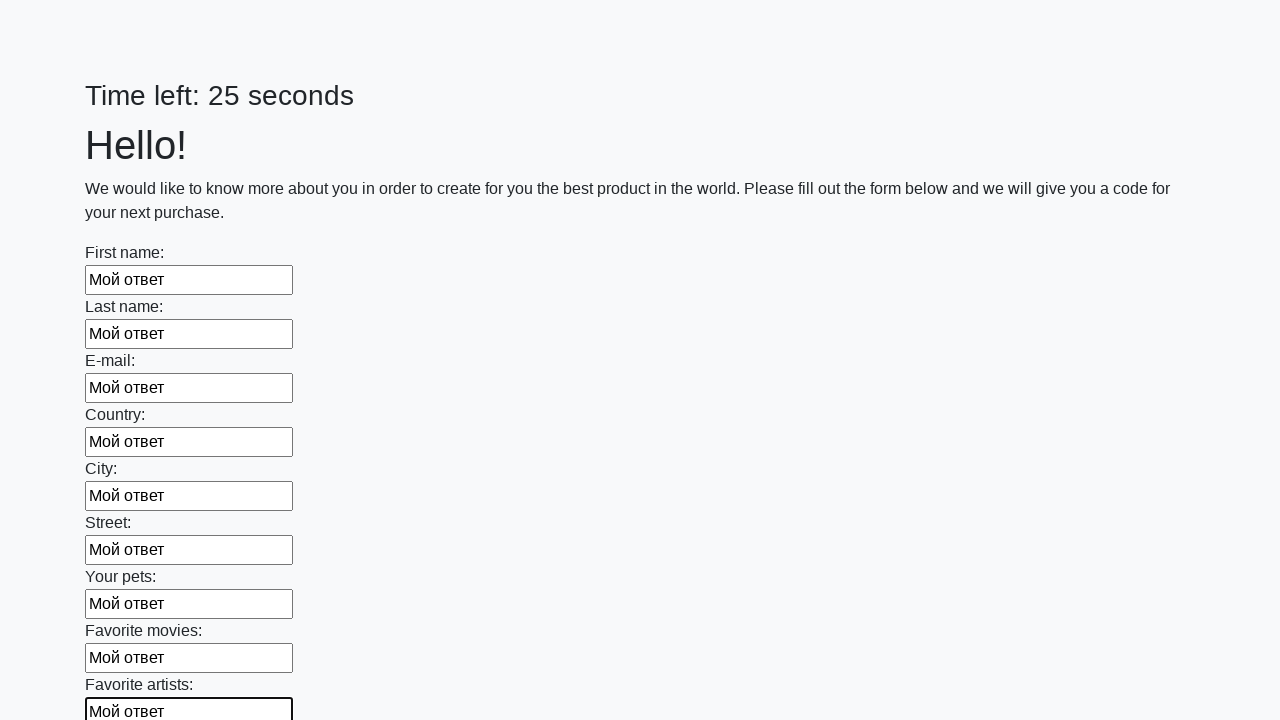

Filled input field with 'Мой ответ' on input >> nth=9
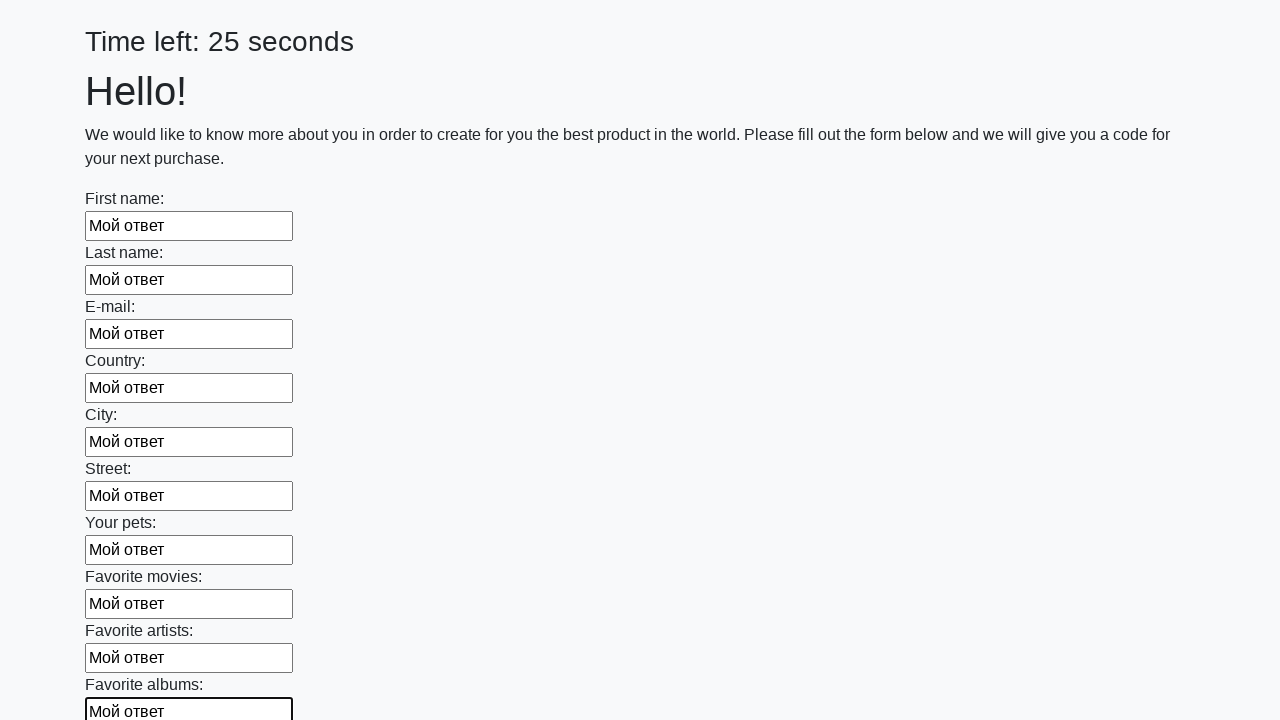

Filled input field with 'Мой ответ' on input >> nth=10
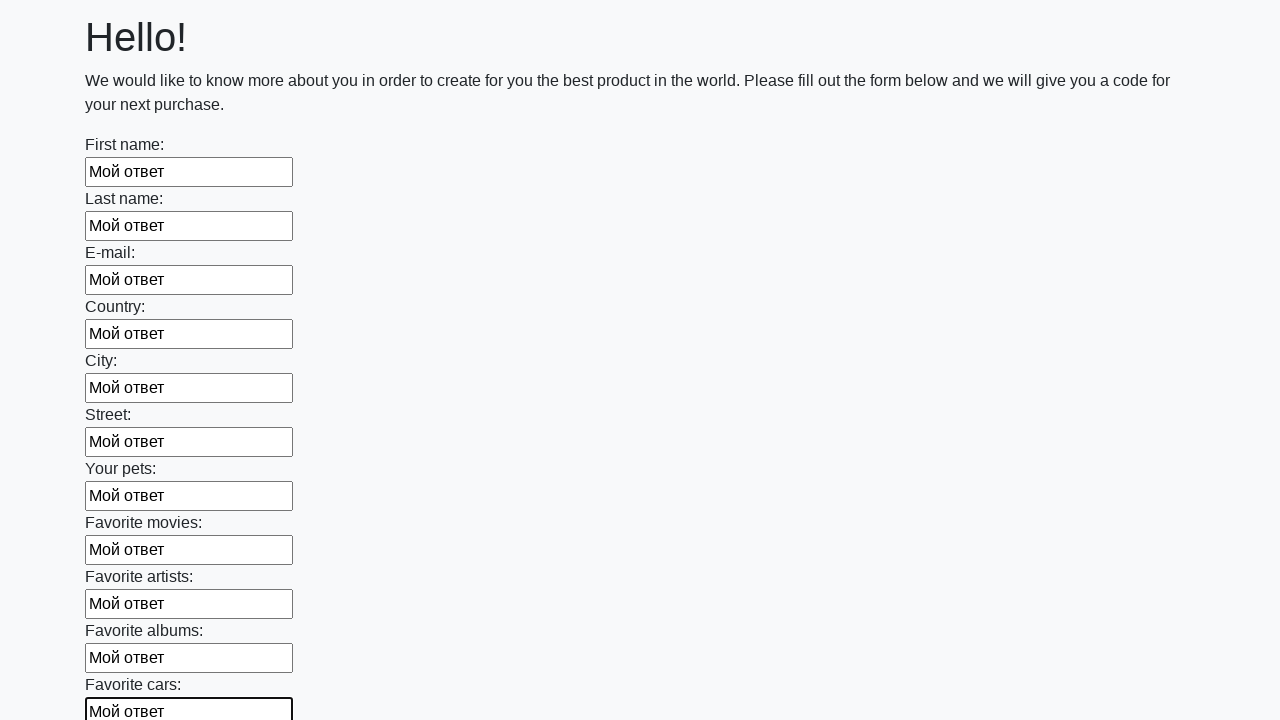

Filled input field with 'Мой ответ' on input >> nth=11
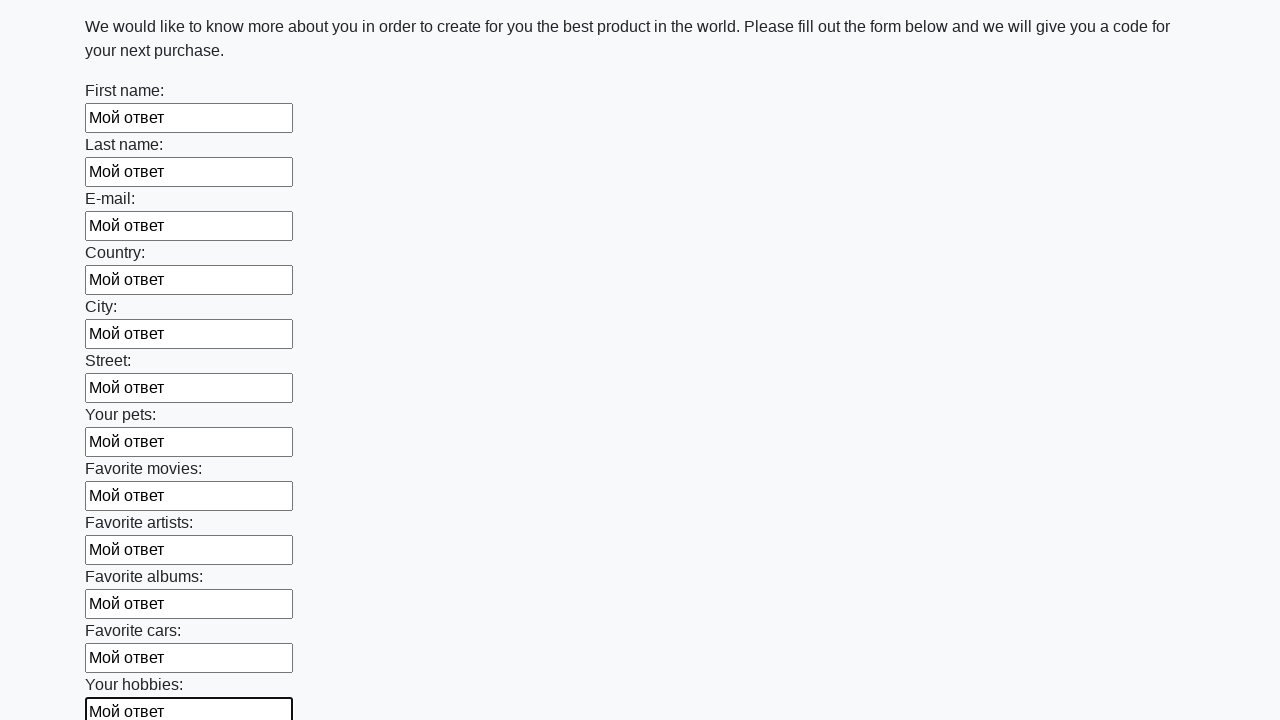

Filled input field with 'Мой ответ' on input >> nth=12
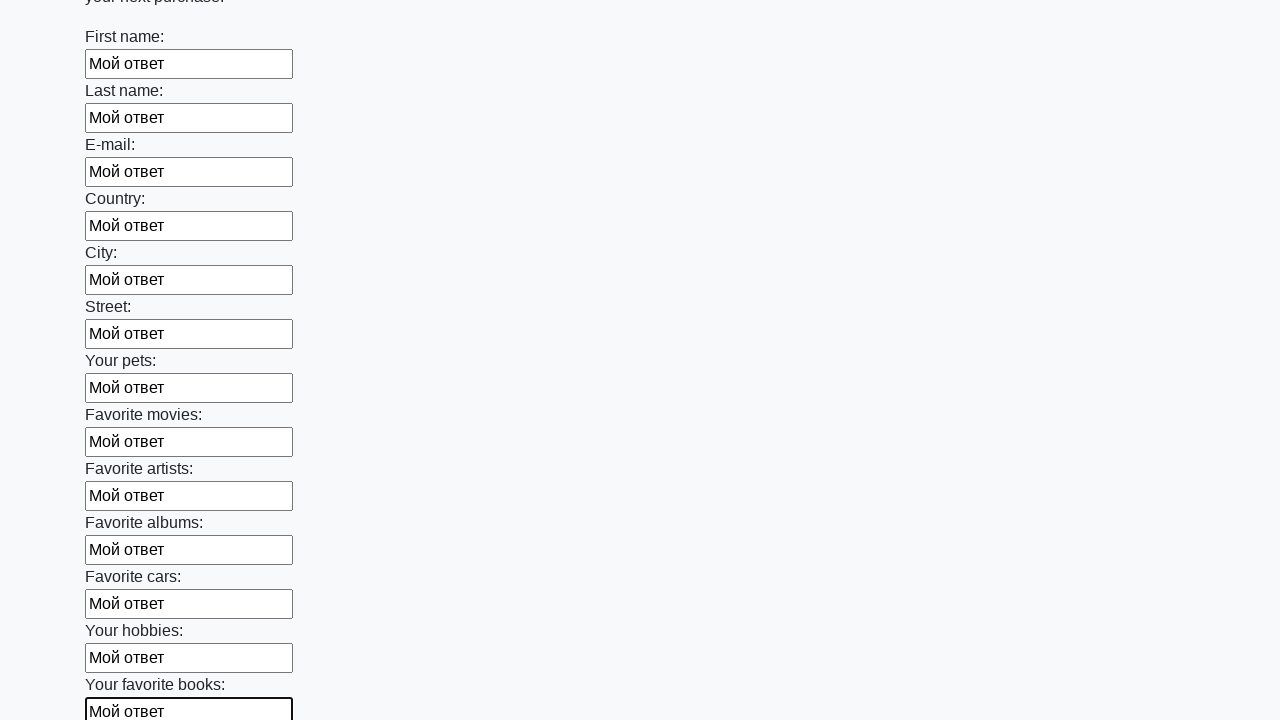

Filled input field with 'Мой ответ' on input >> nth=13
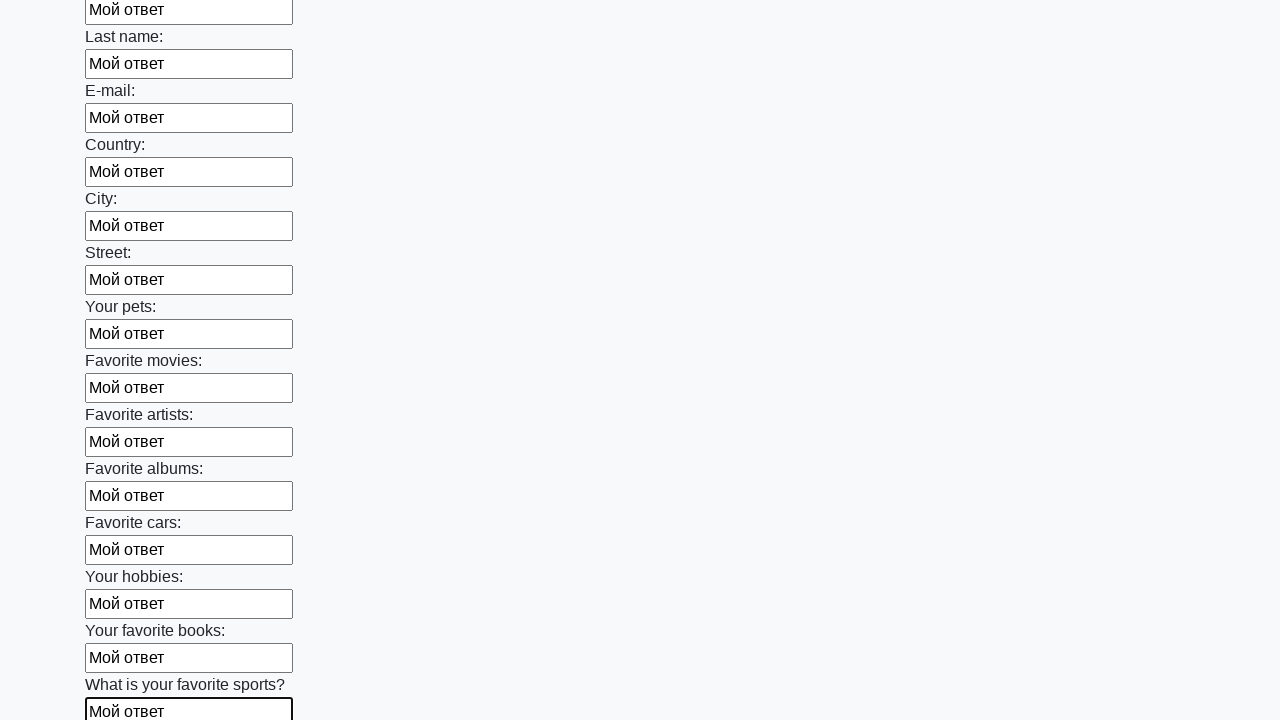

Filled input field with 'Мой ответ' on input >> nth=14
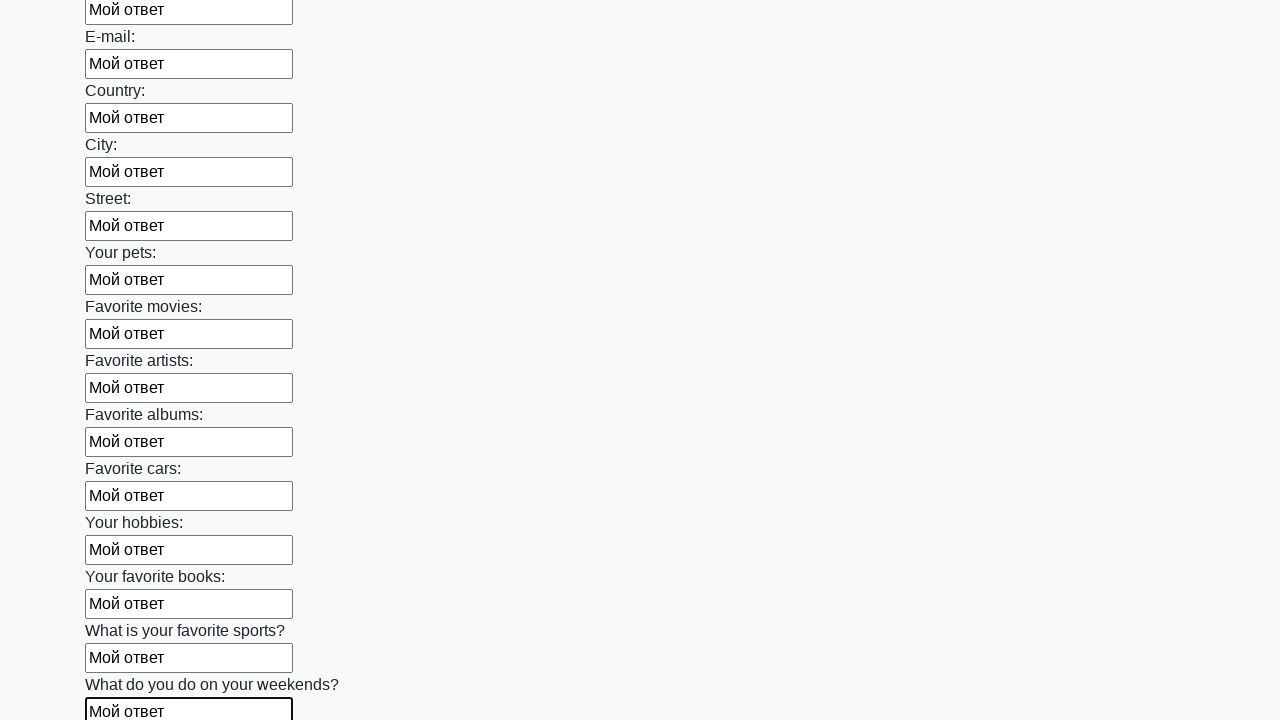

Filled input field with 'Мой ответ' on input >> nth=15
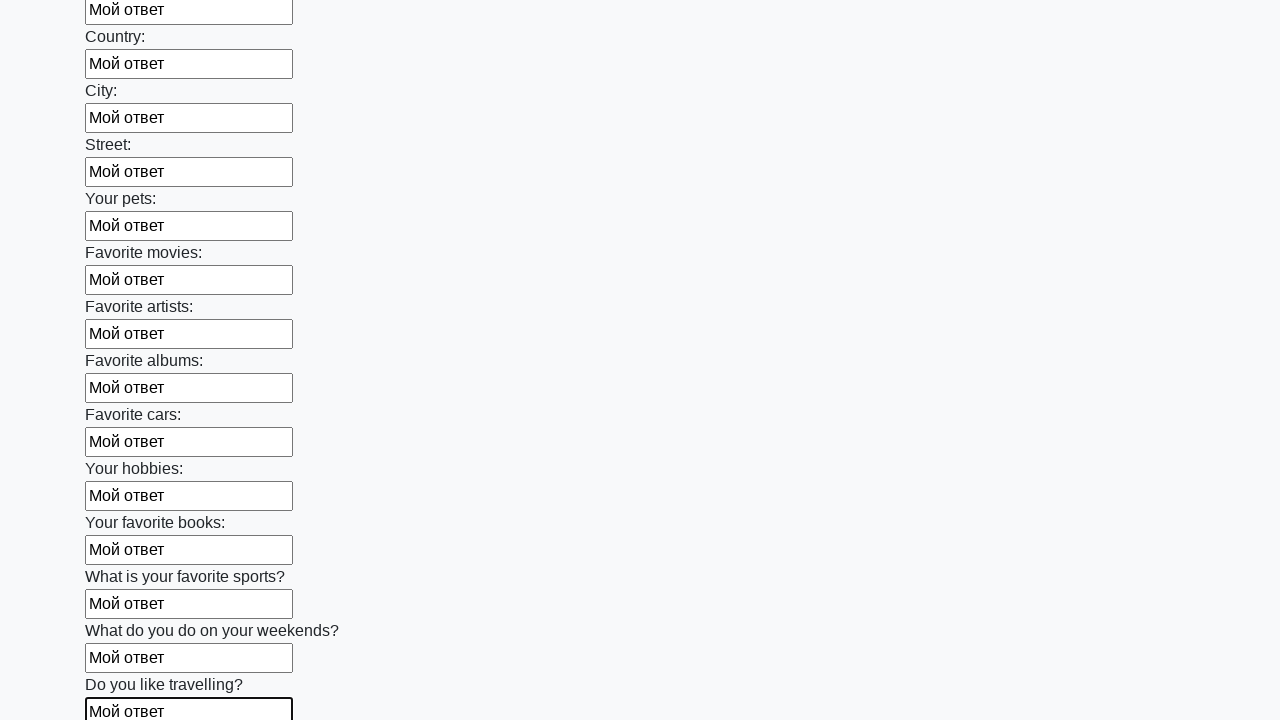

Filled input field with 'Мой ответ' on input >> nth=16
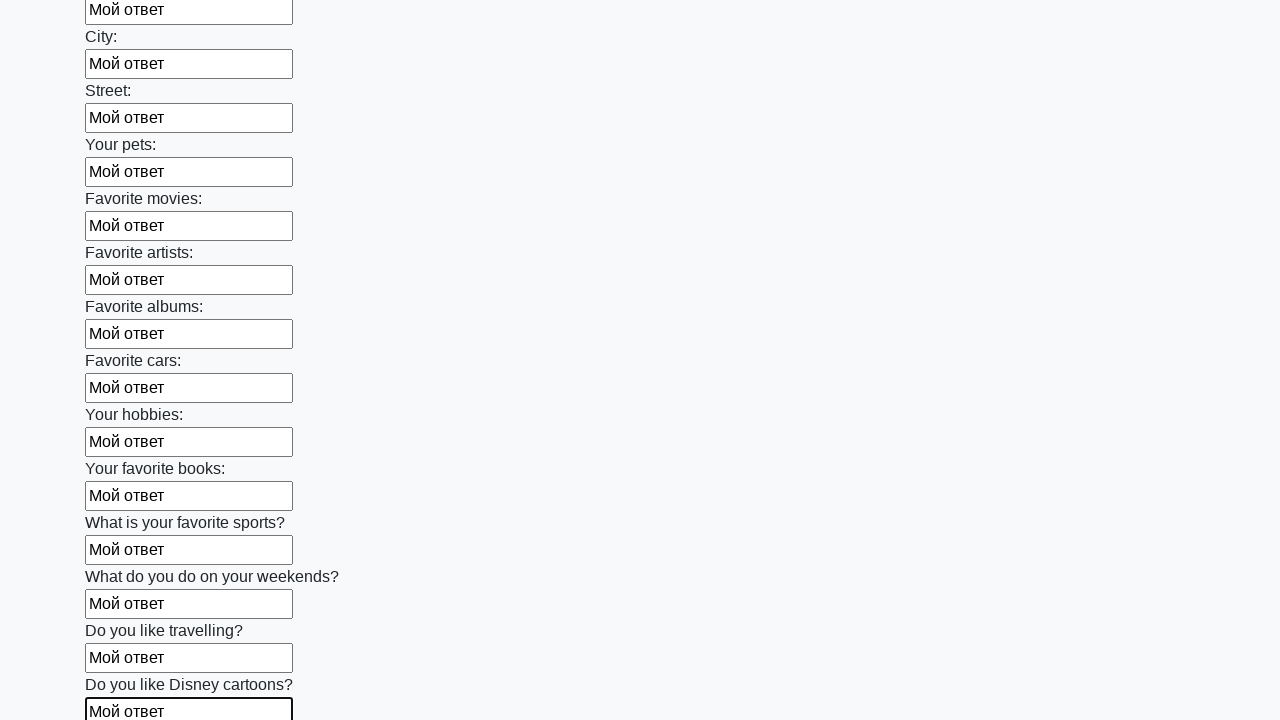

Filled input field with 'Мой ответ' on input >> nth=17
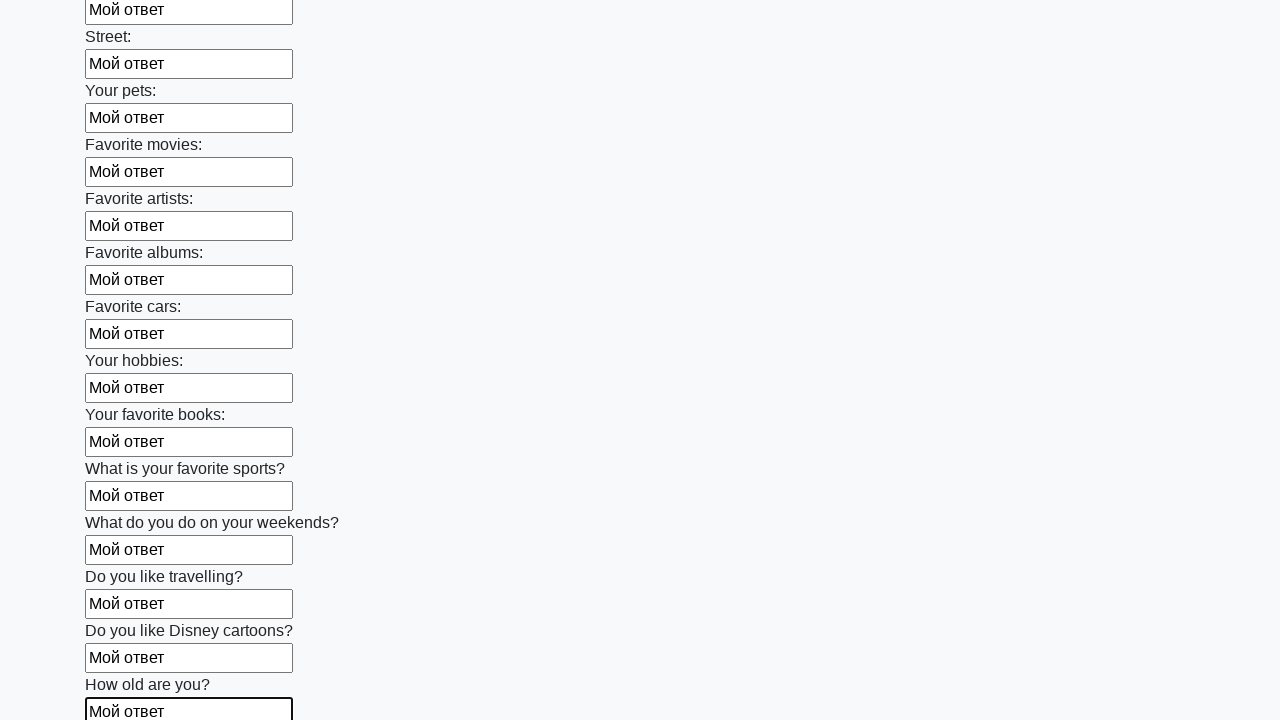

Filled input field with 'Мой ответ' on input >> nth=18
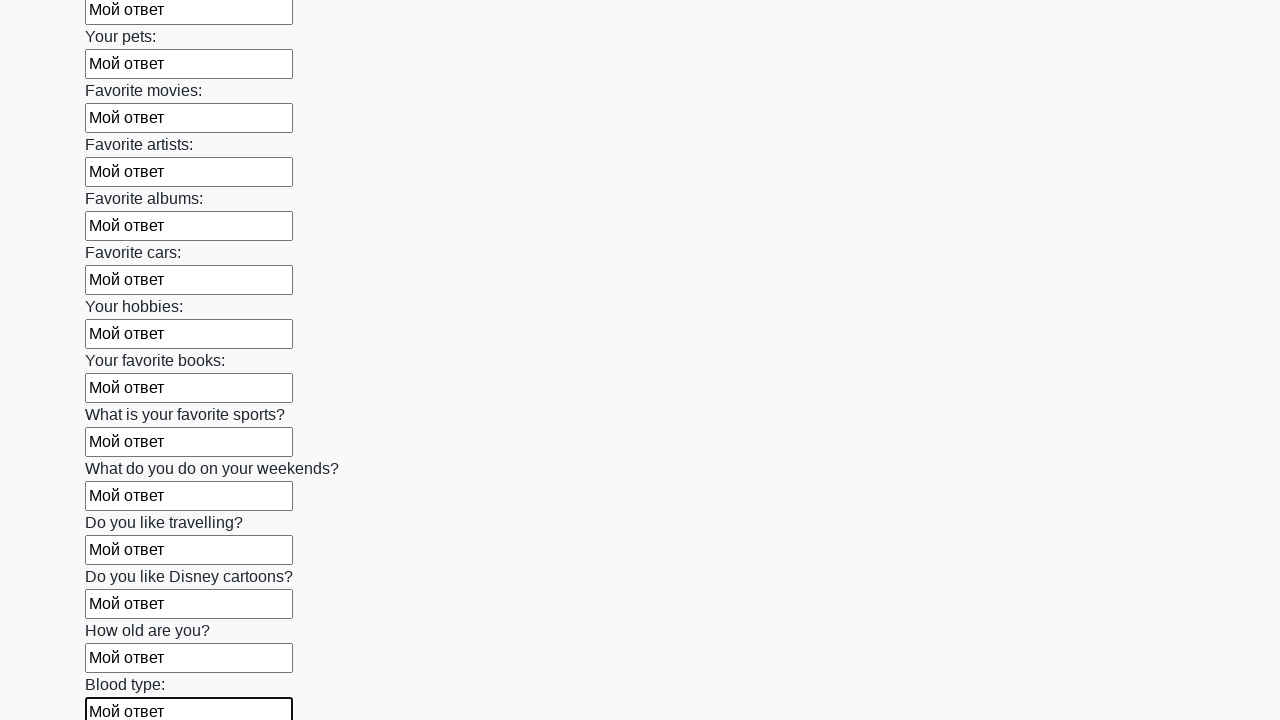

Filled input field with 'Мой ответ' on input >> nth=19
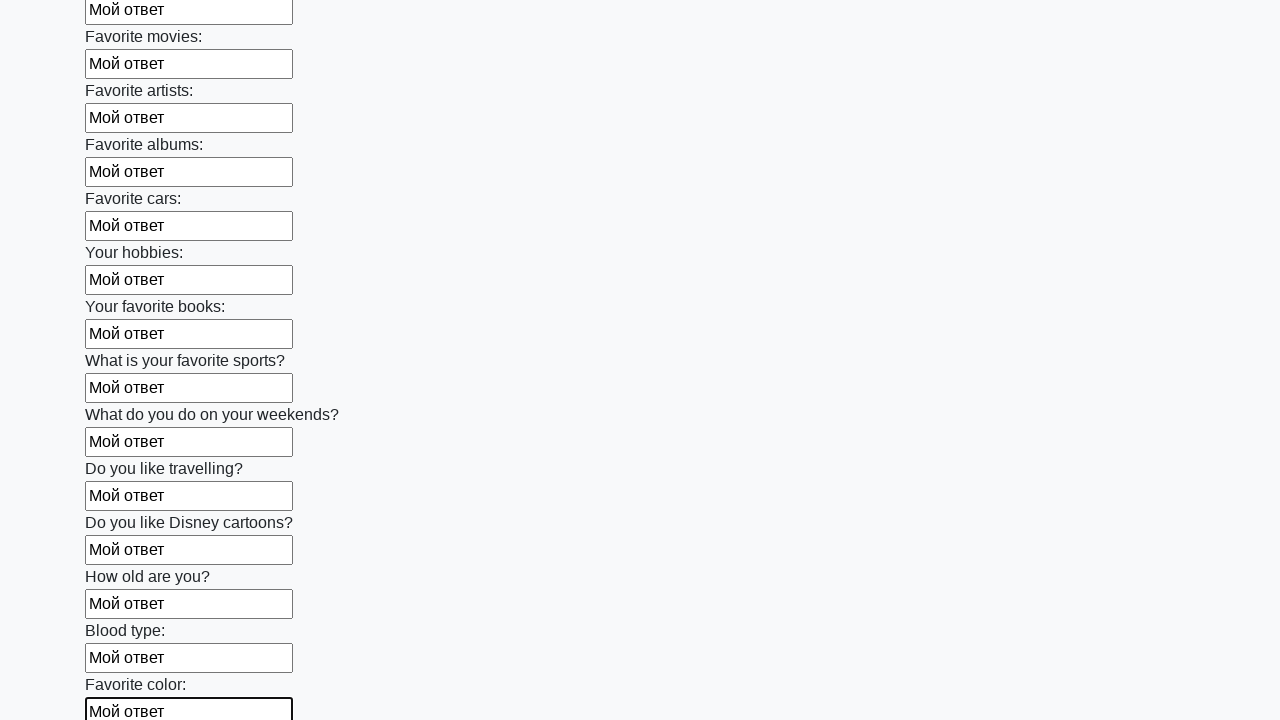

Filled input field with 'Мой ответ' on input >> nth=20
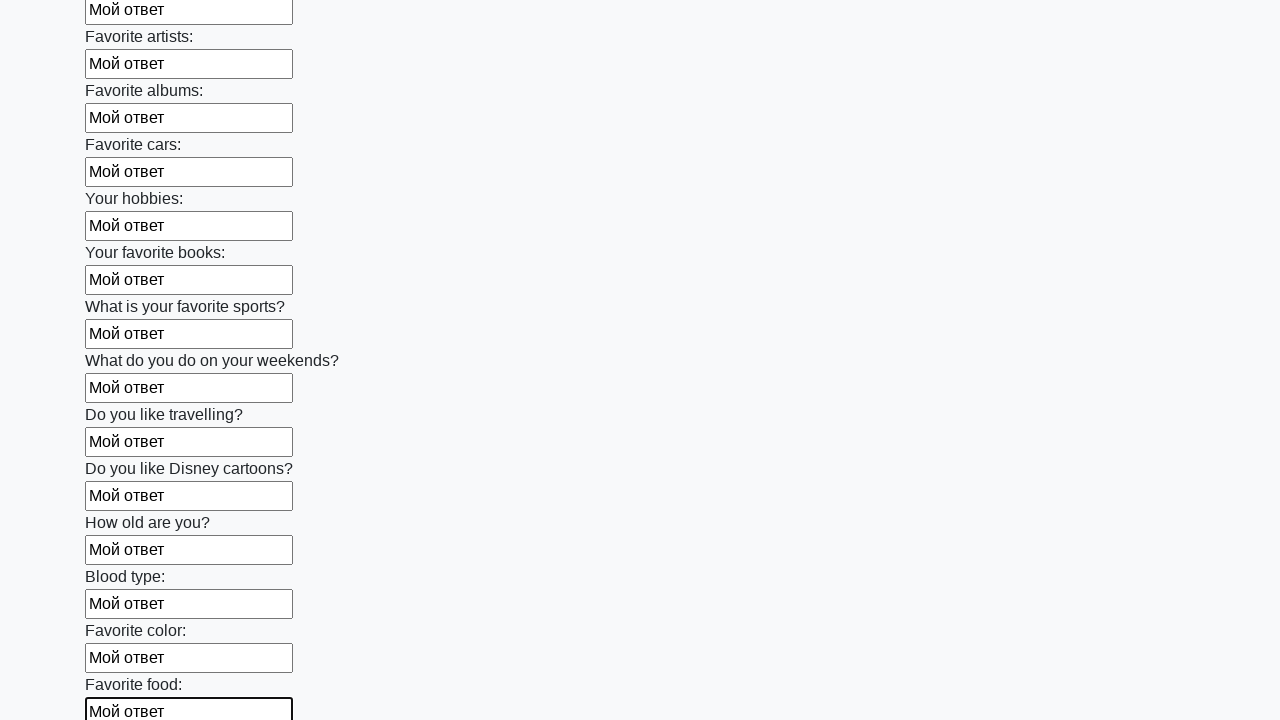

Filled input field with 'Мой ответ' on input >> nth=21
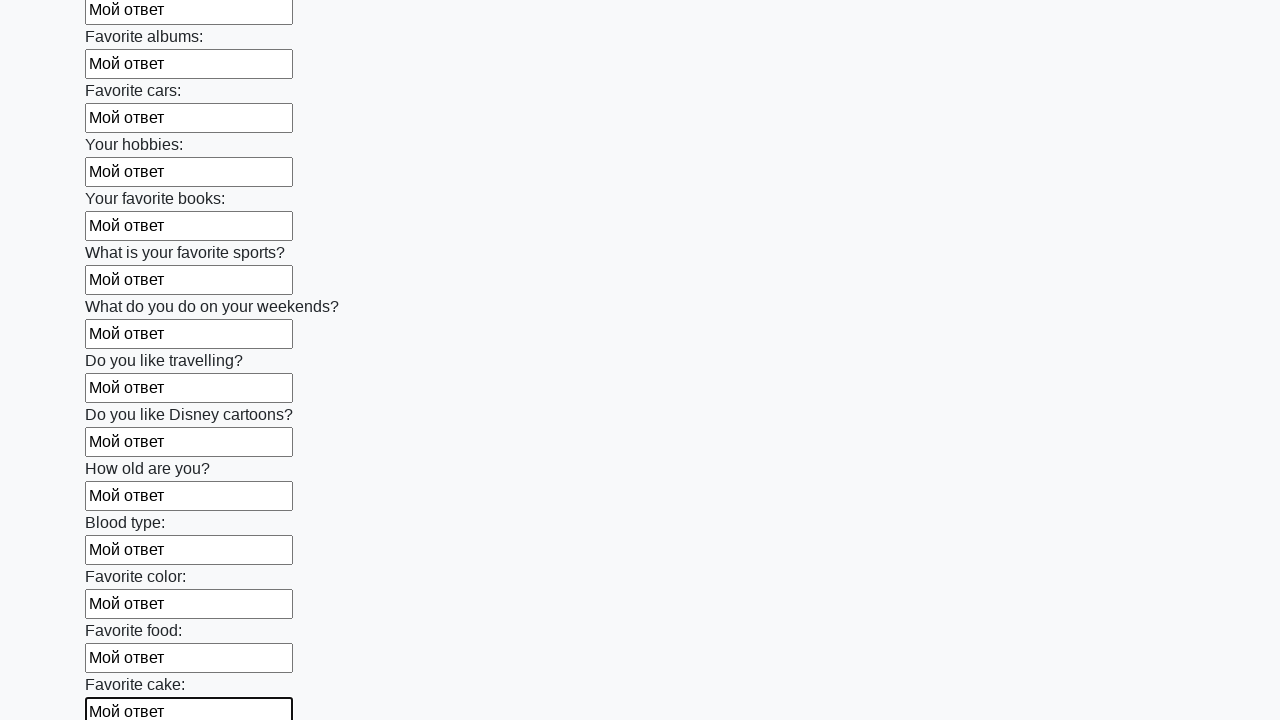

Filled input field with 'Мой ответ' on input >> nth=22
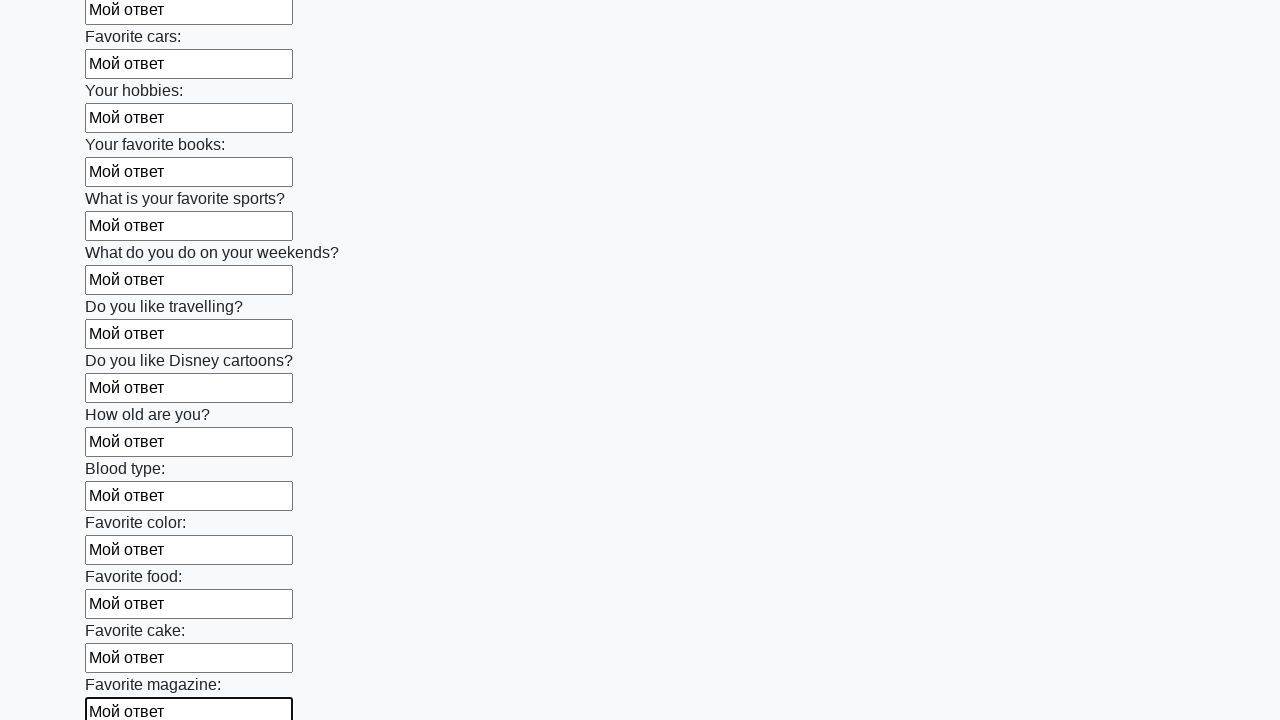

Filled input field with 'Мой ответ' on input >> nth=23
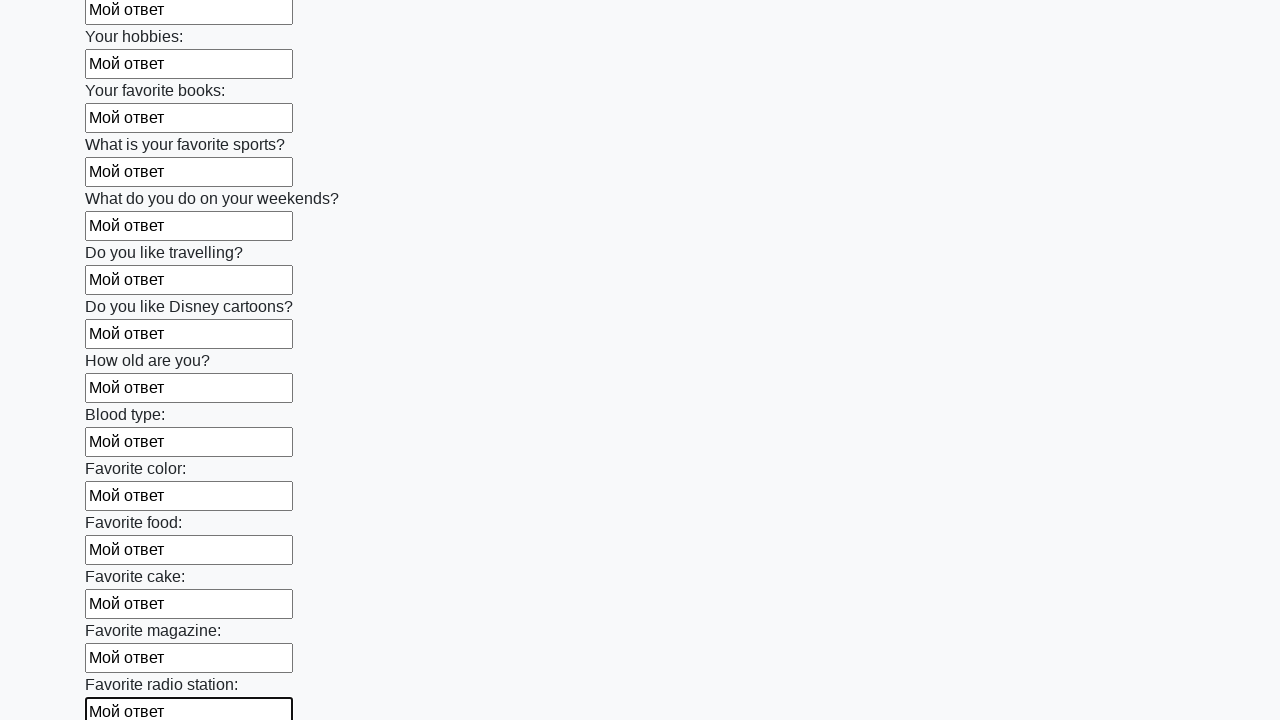

Filled input field with 'Мой ответ' on input >> nth=24
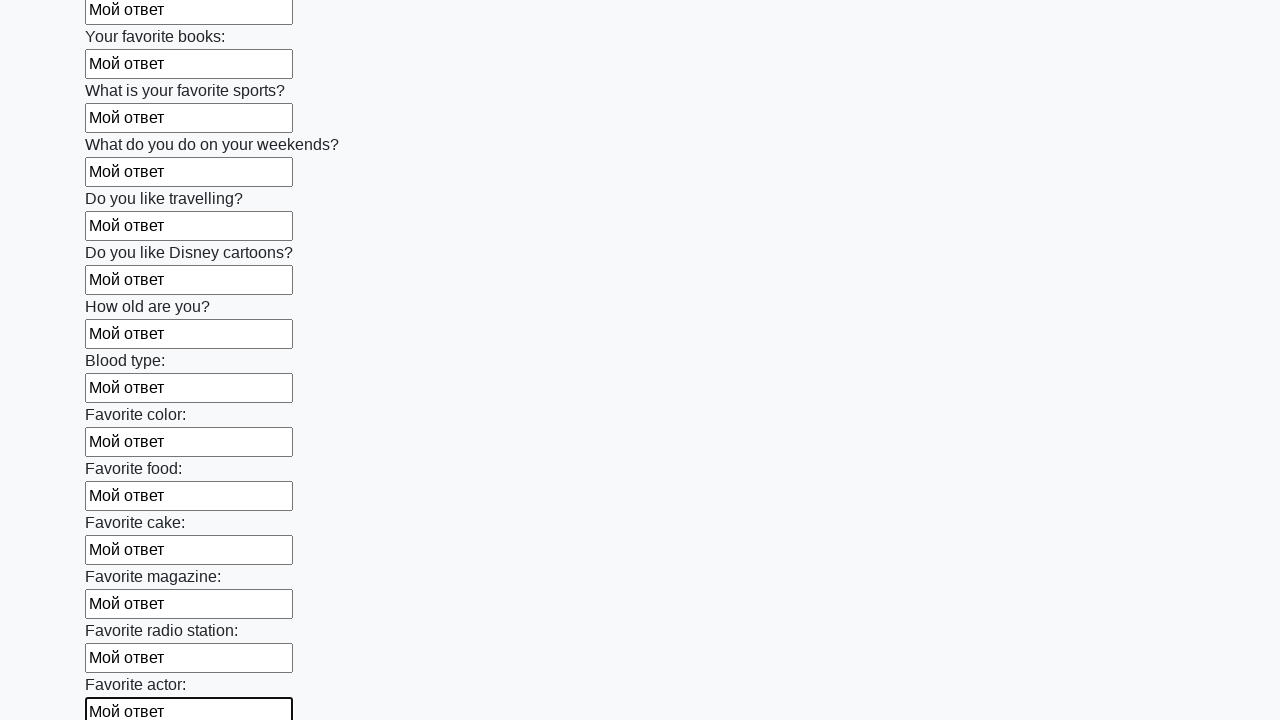

Filled input field with 'Мой ответ' on input >> nth=25
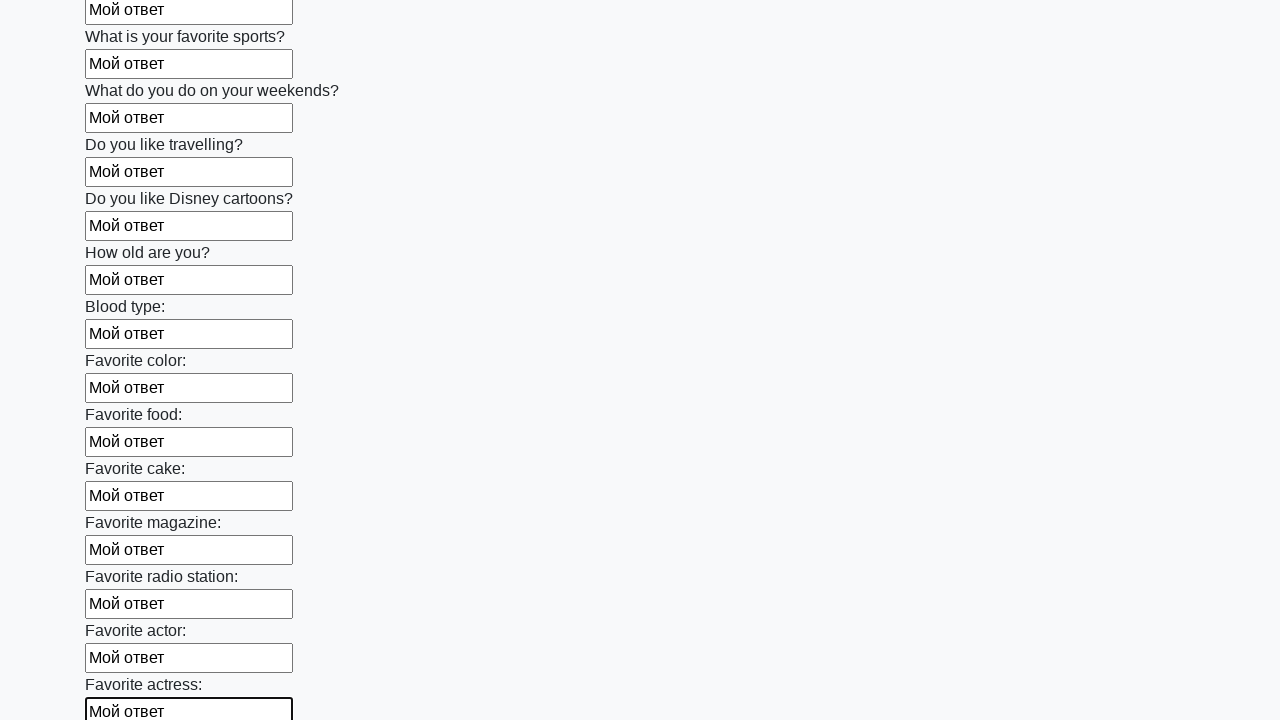

Filled input field with 'Мой ответ' on input >> nth=26
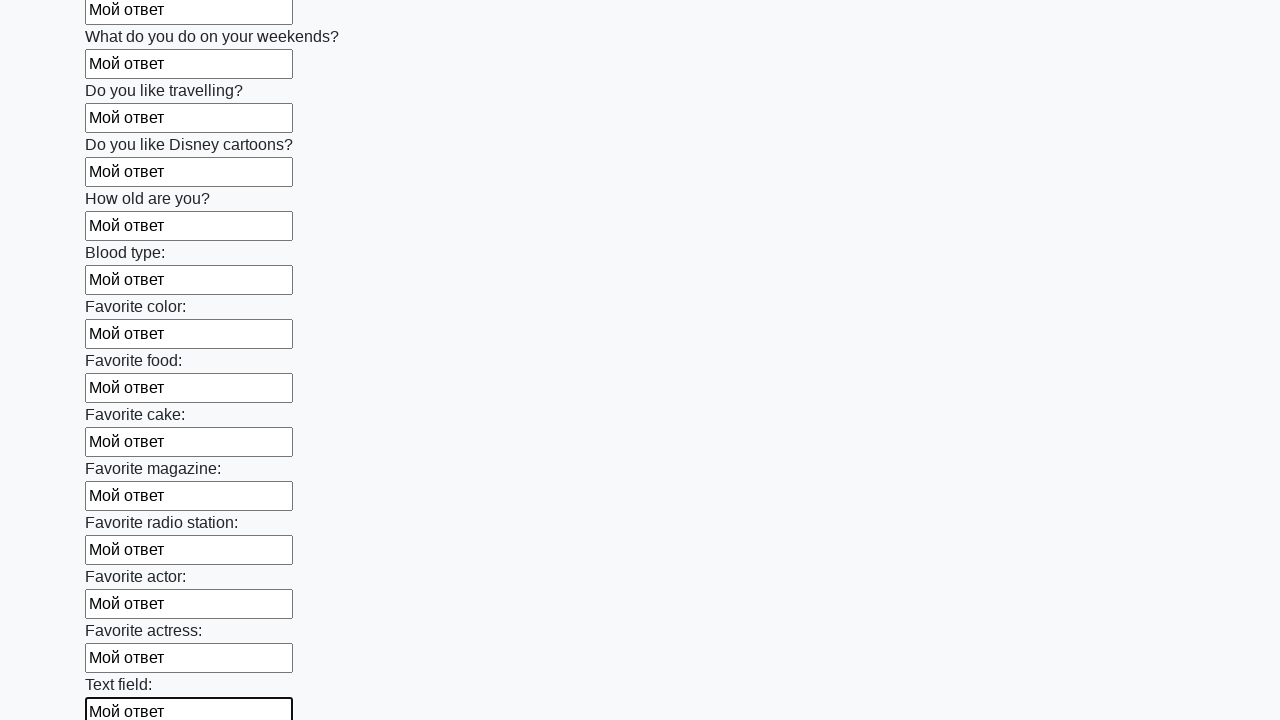

Filled input field with 'Мой ответ' on input >> nth=27
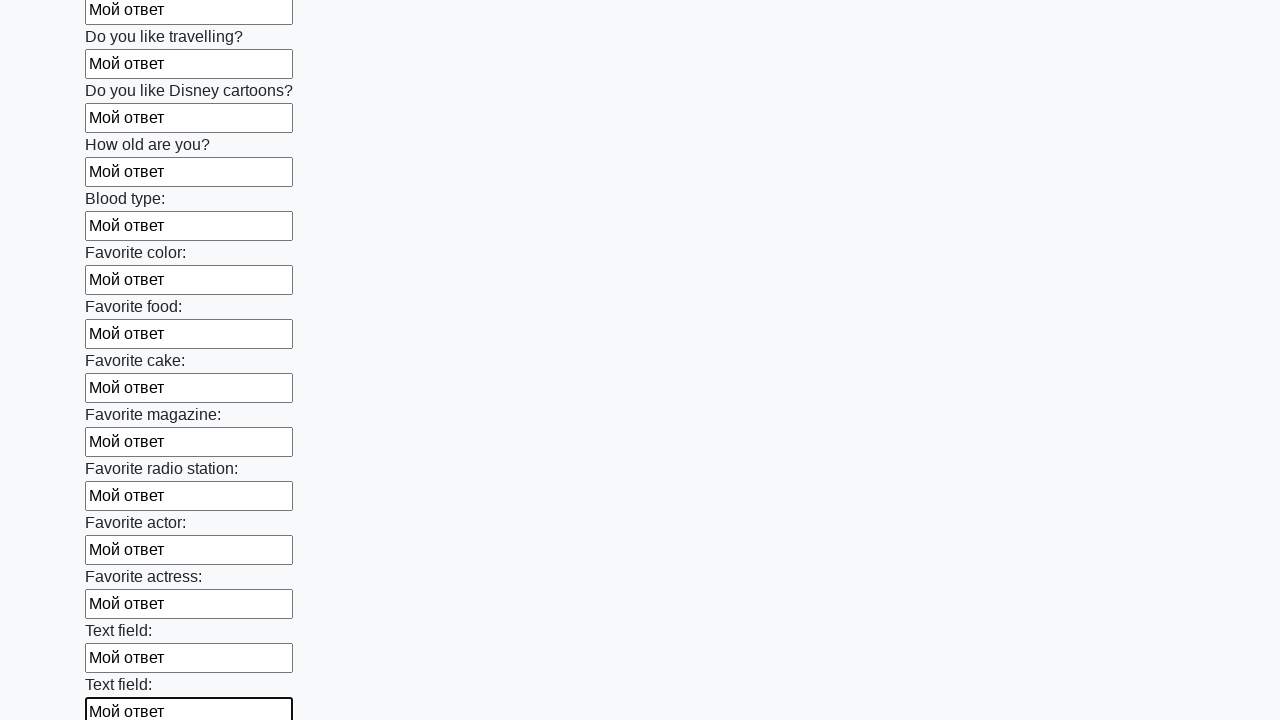

Filled input field with 'Мой ответ' on input >> nth=28
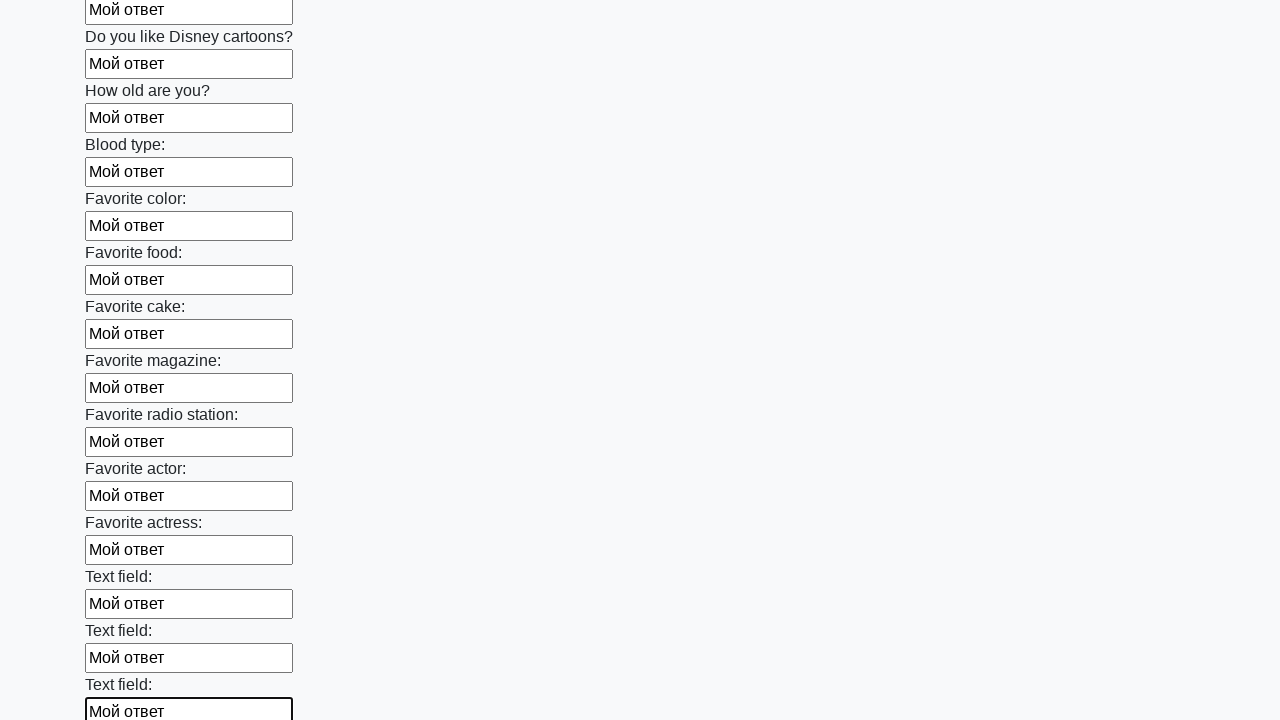

Filled input field with 'Мой ответ' on input >> nth=29
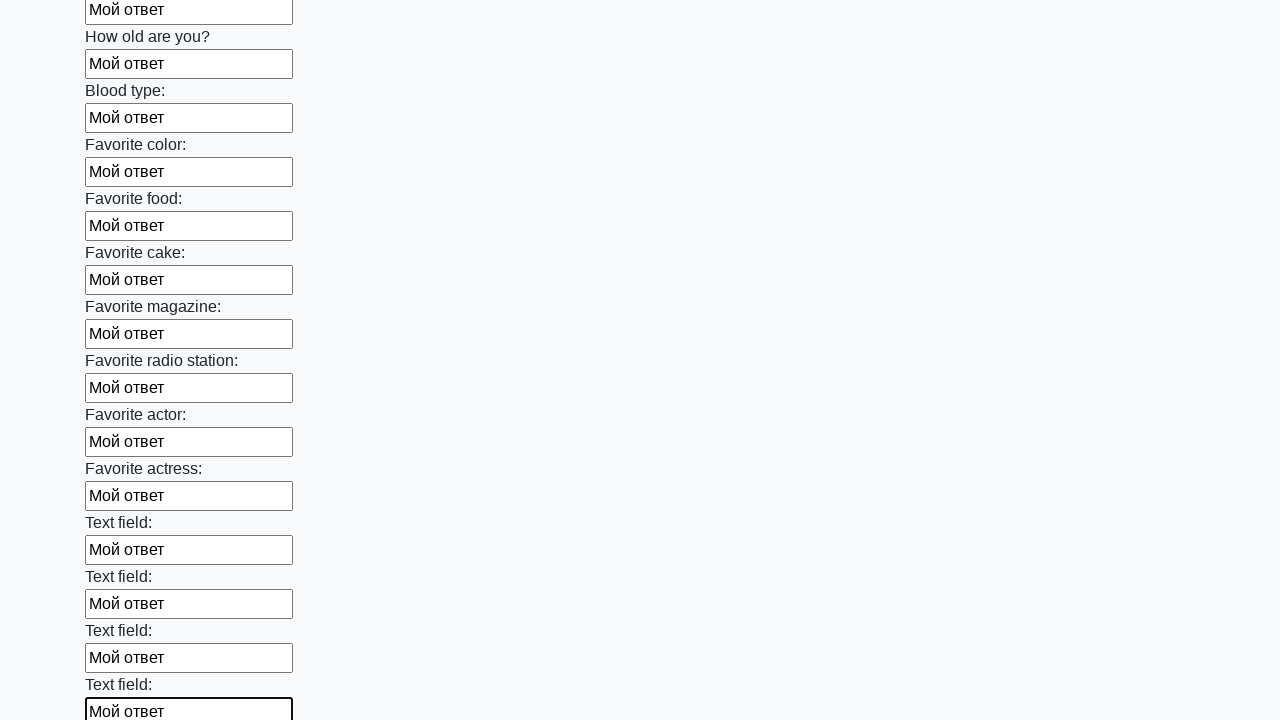

Filled input field with 'Мой ответ' on input >> nth=30
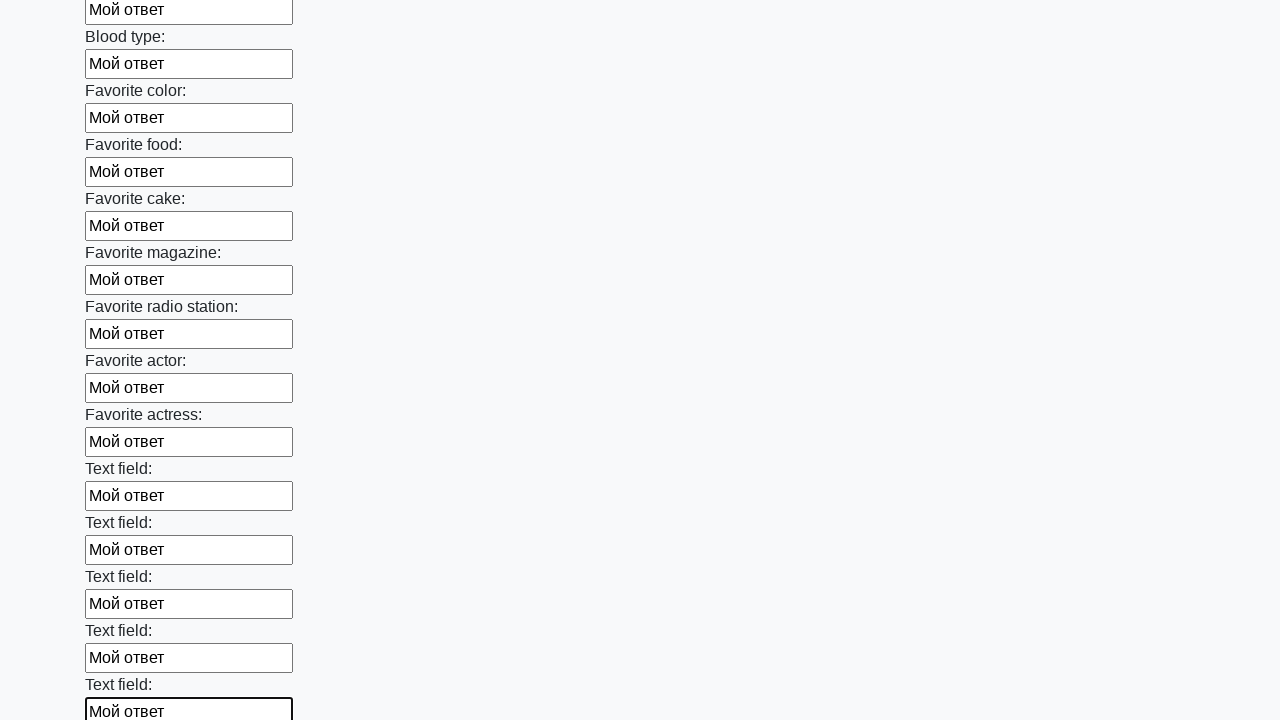

Filled input field with 'Мой ответ' on input >> nth=31
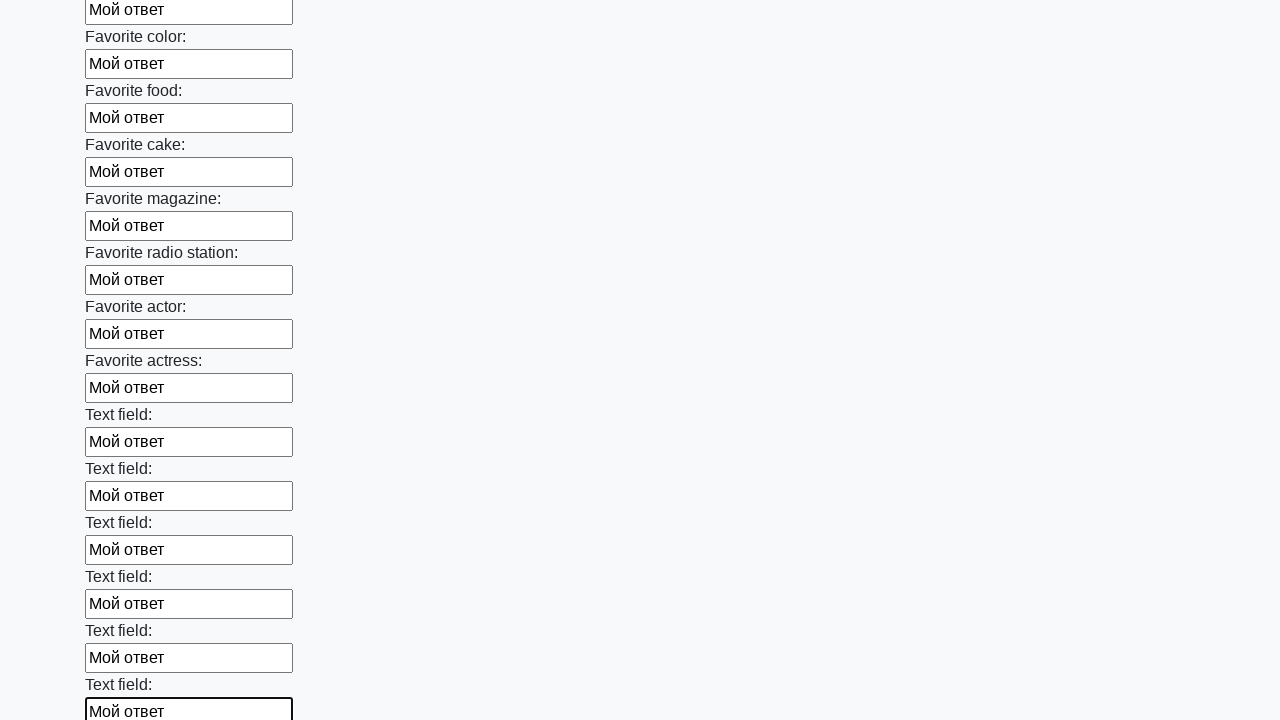

Filled input field with 'Мой ответ' on input >> nth=32
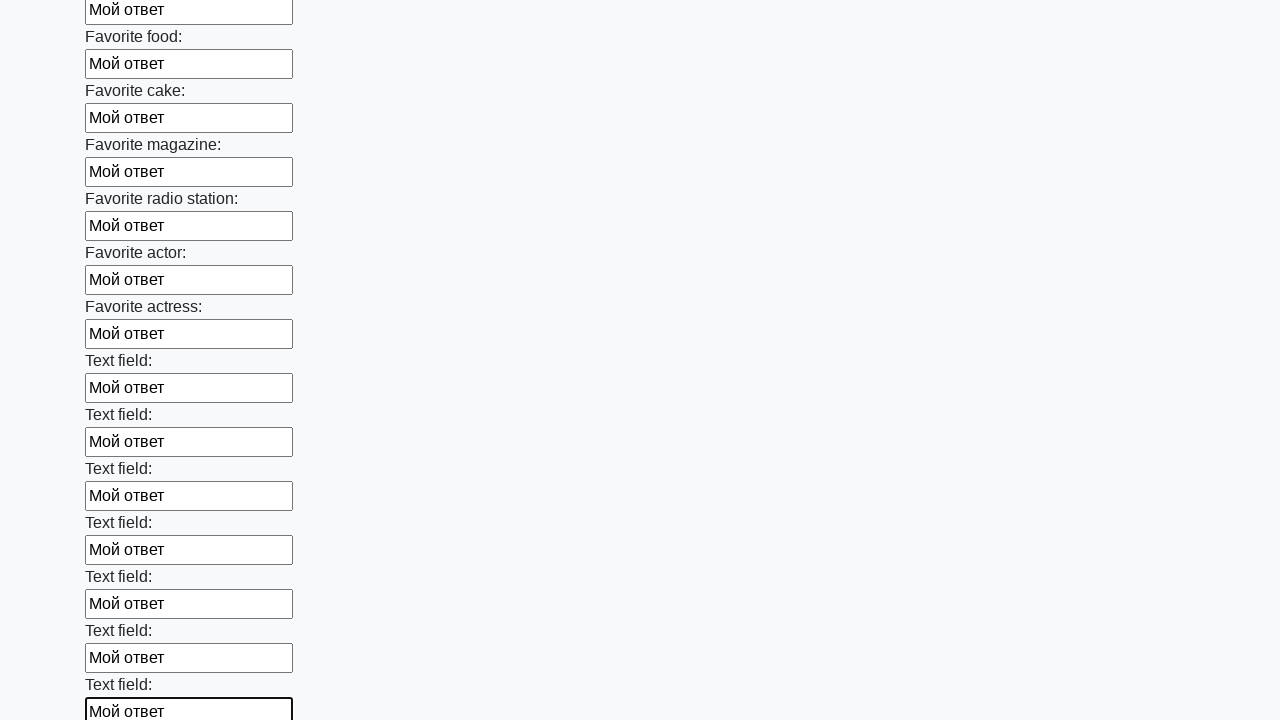

Filled input field with 'Мой ответ' on input >> nth=33
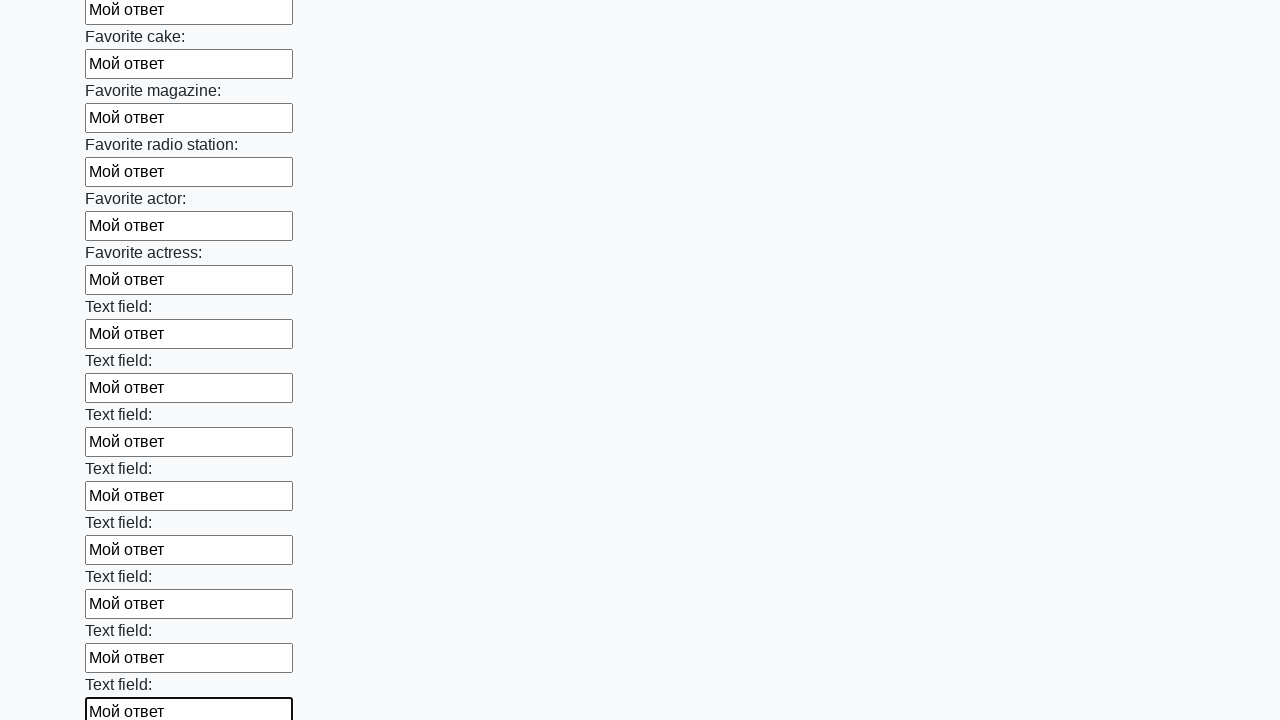

Filled input field with 'Мой ответ' on input >> nth=34
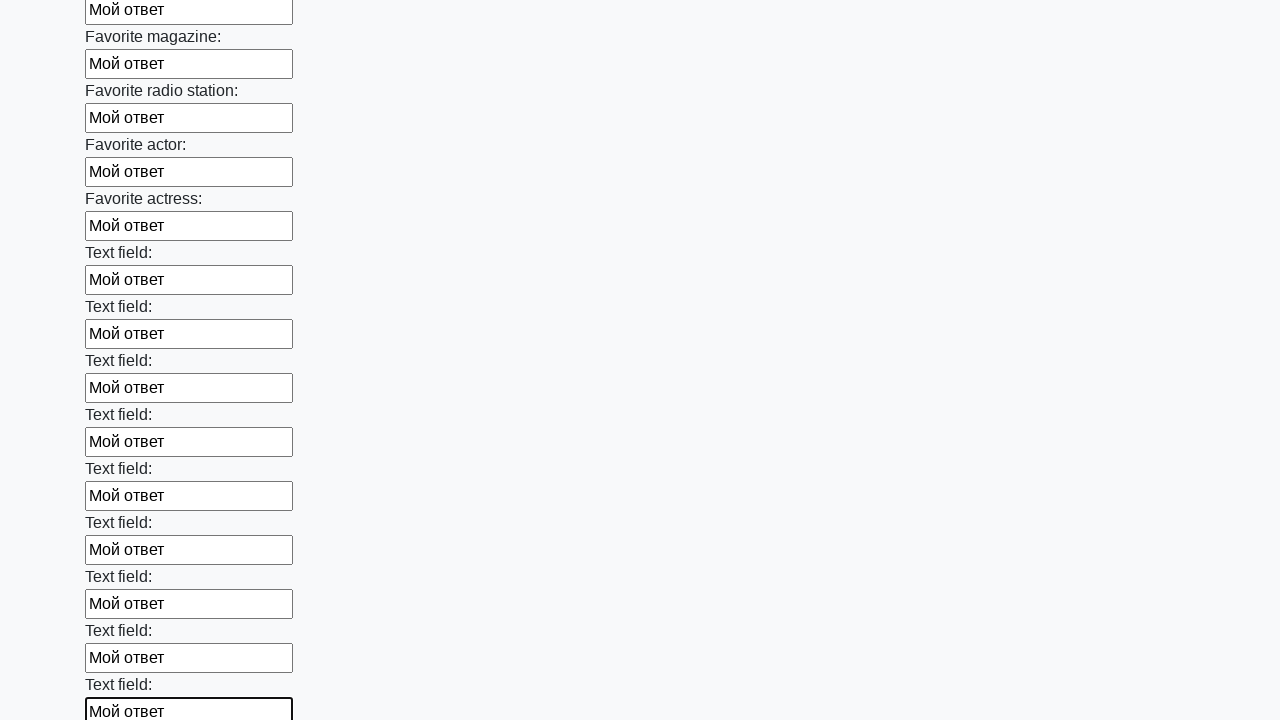

Filled input field with 'Мой ответ' on input >> nth=35
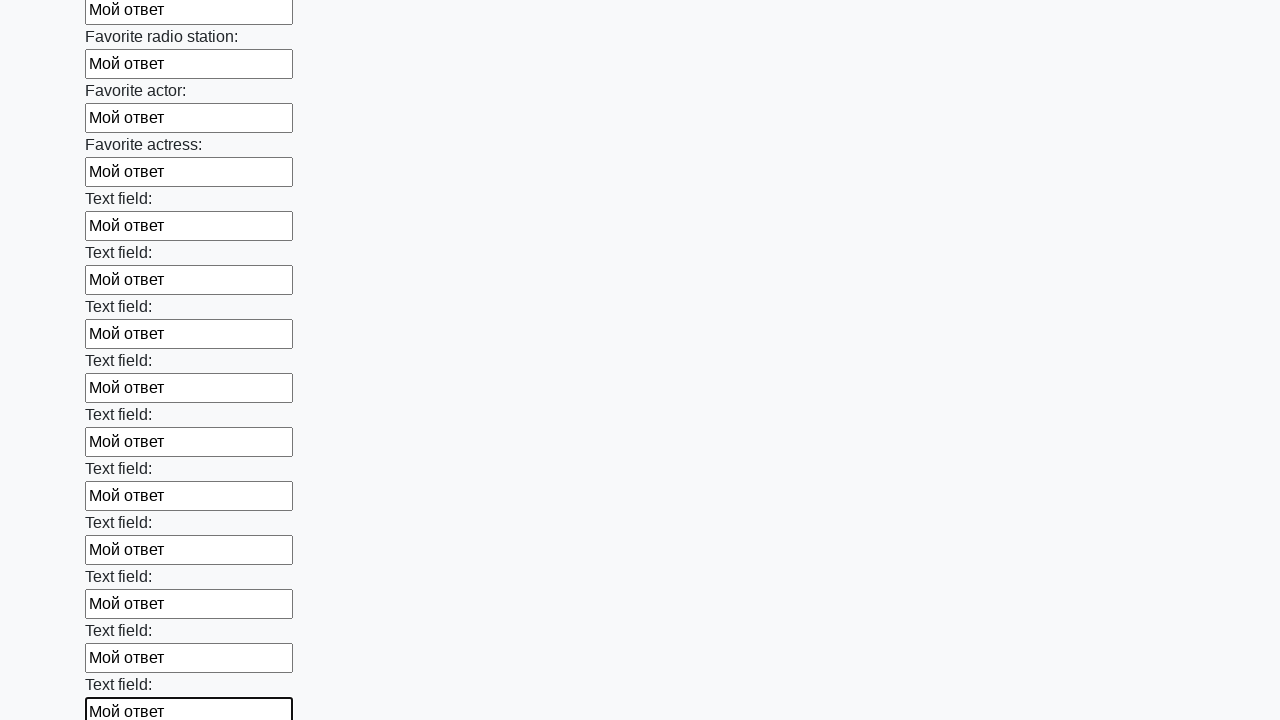

Filled input field with 'Мой ответ' on input >> nth=36
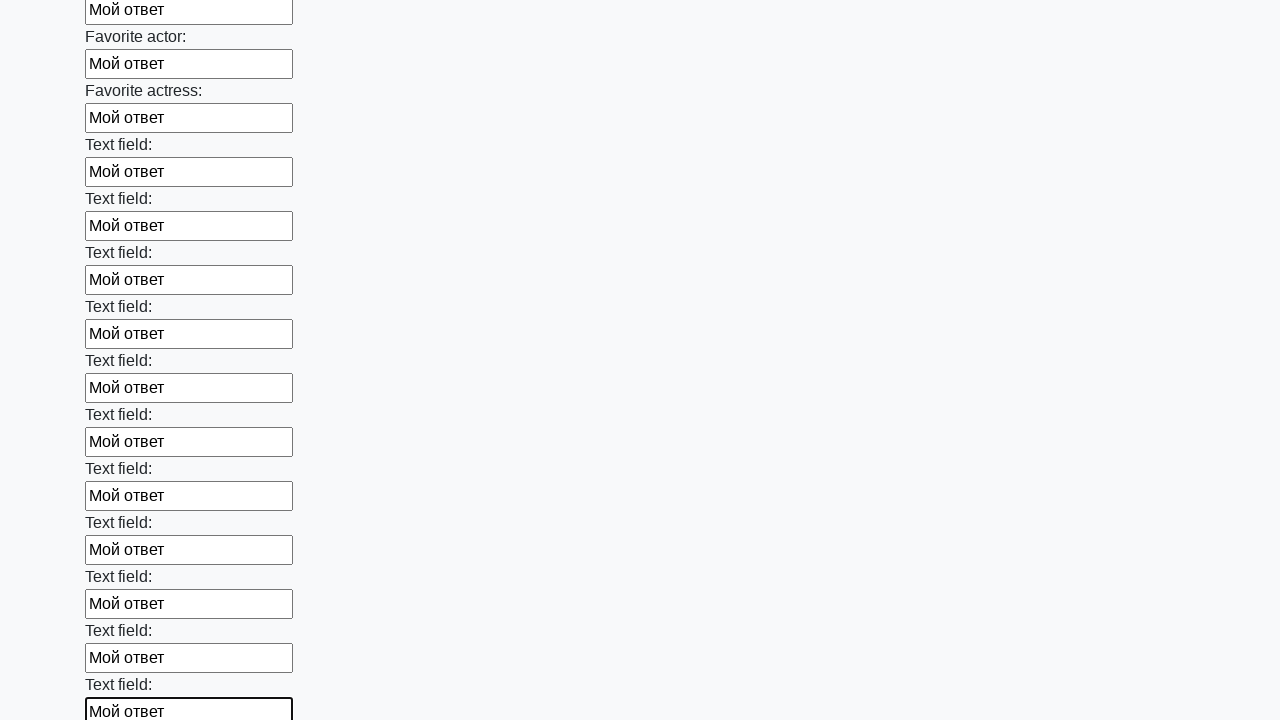

Filled input field with 'Мой ответ' on input >> nth=37
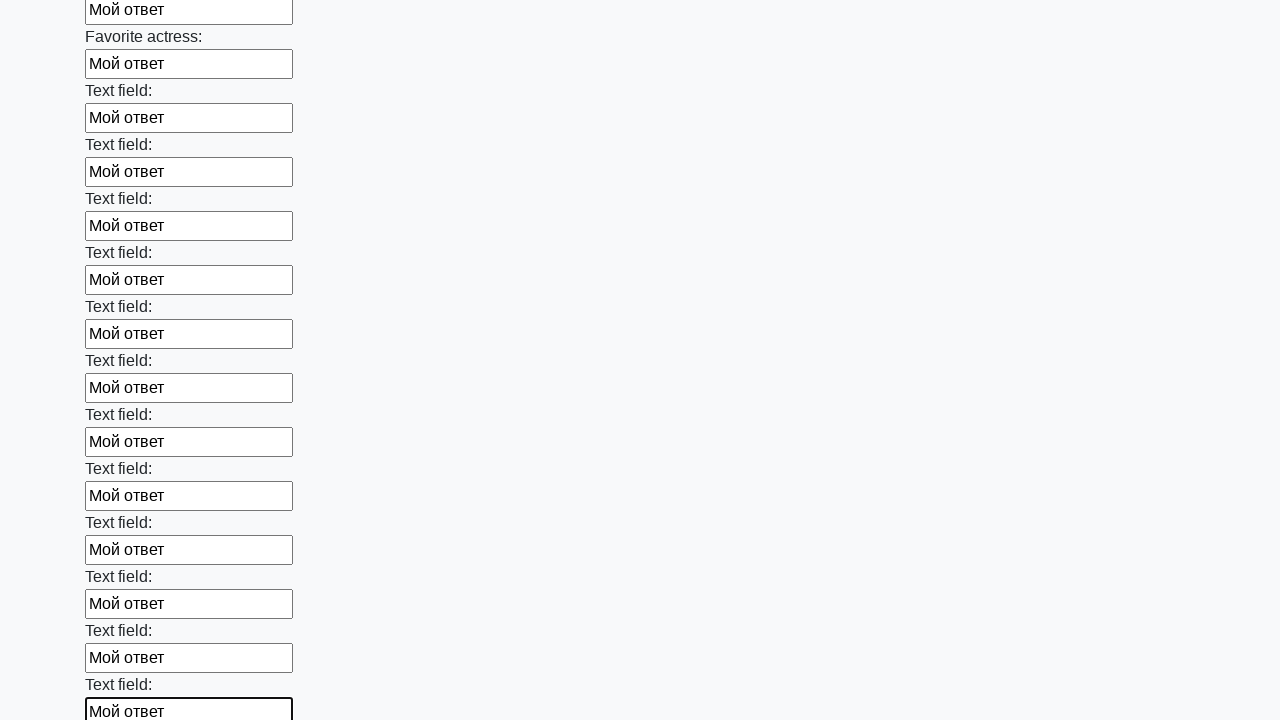

Filled input field with 'Мой ответ' on input >> nth=38
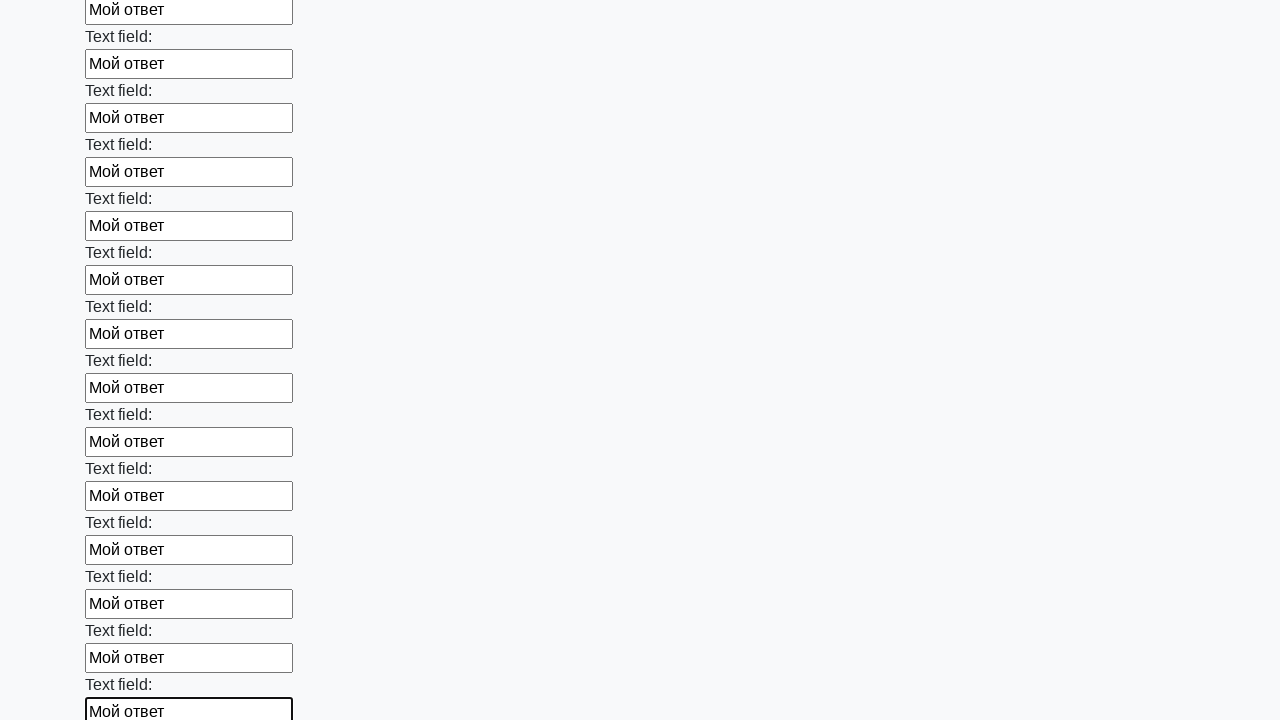

Filled input field with 'Мой ответ' on input >> nth=39
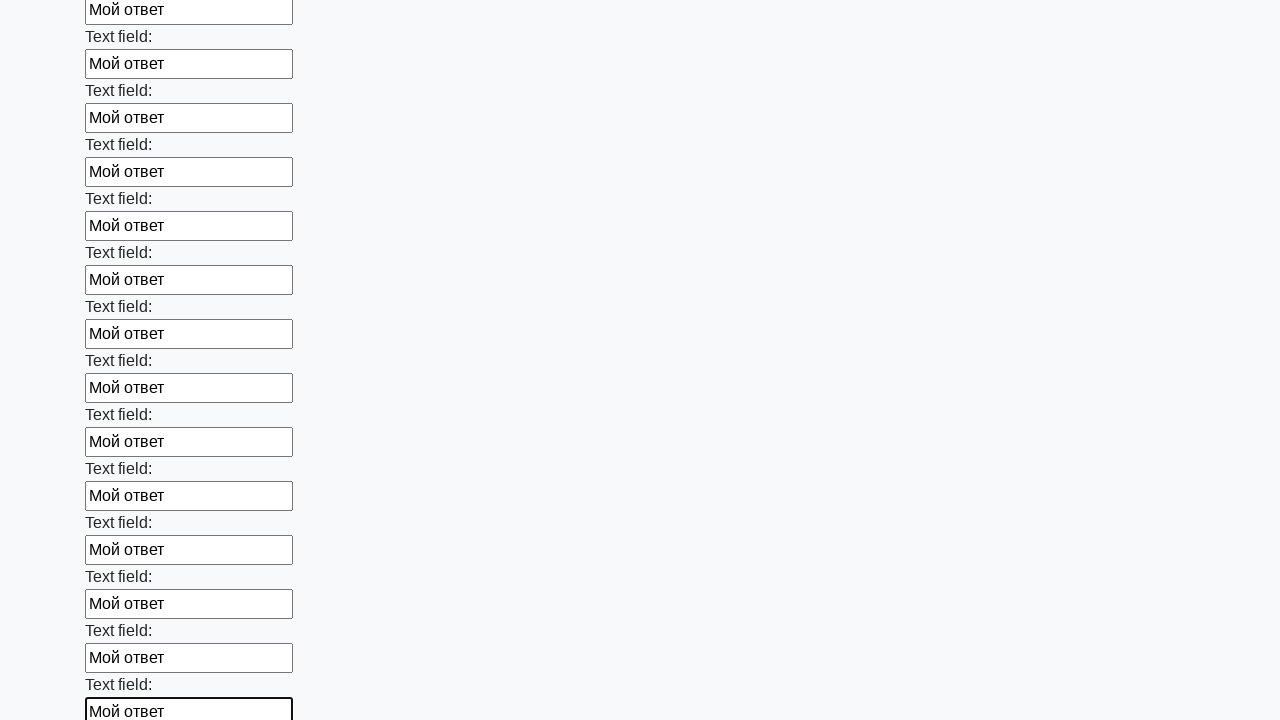

Filled input field with 'Мой ответ' on input >> nth=40
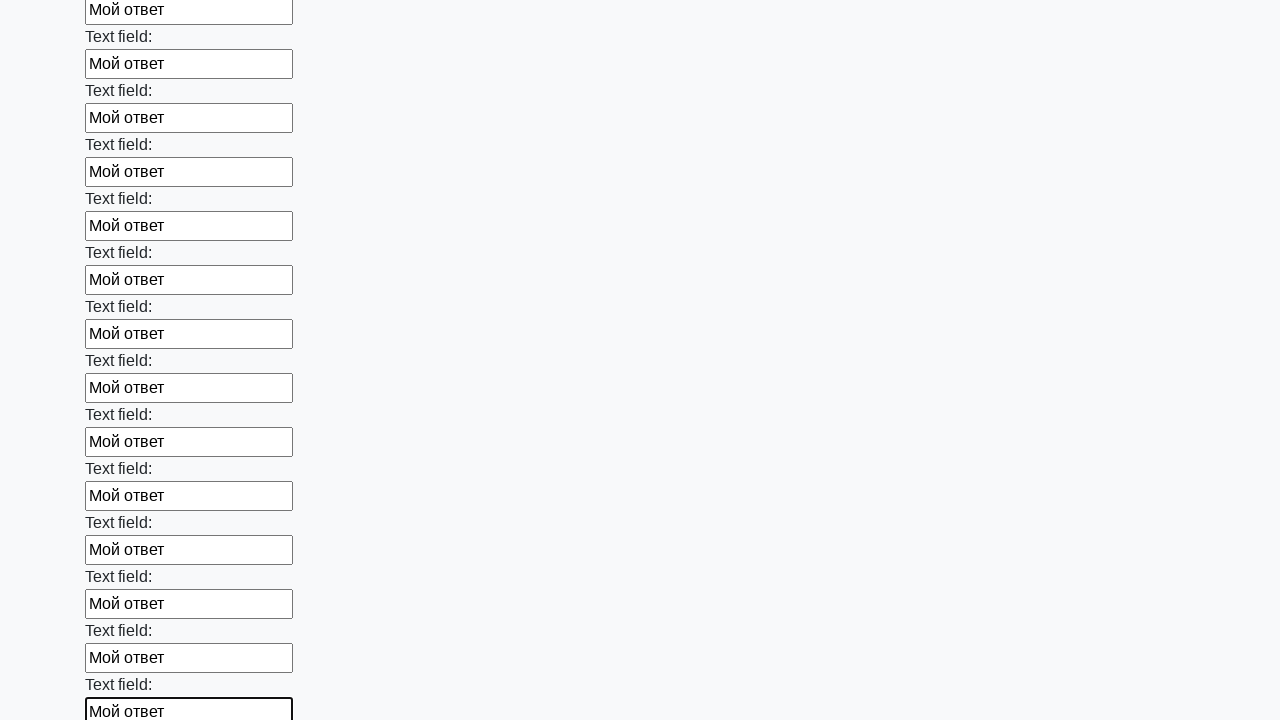

Filled input field with 'Мой ответ' on input >> nth=41
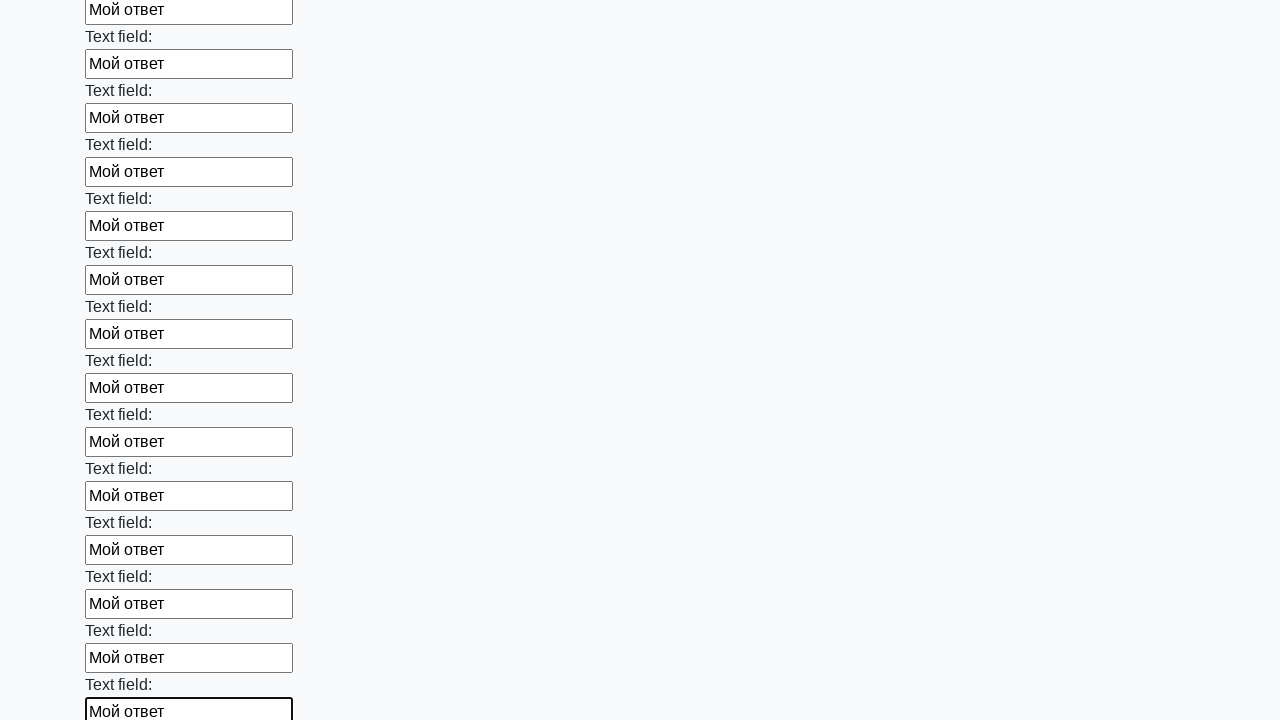

Filled input field with 'Мой ответ' on input >> nth=42
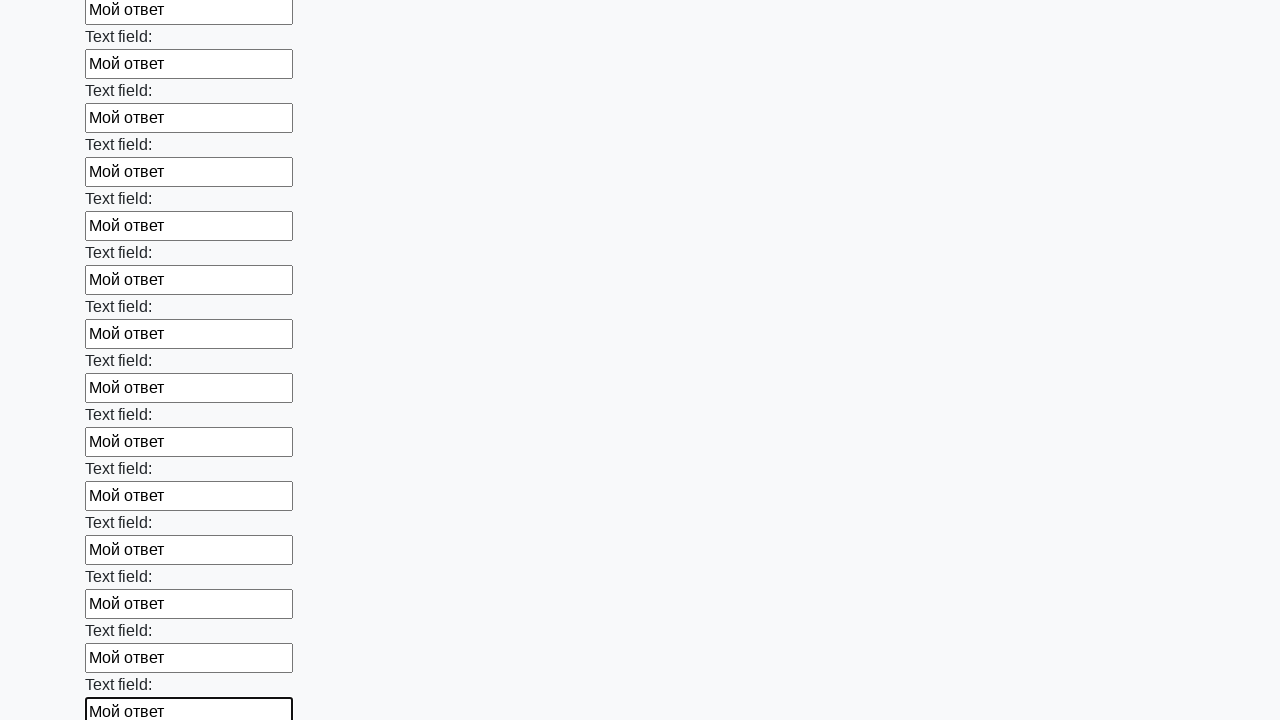

Filled input field with 'Мой ответ' on input >> nth=43
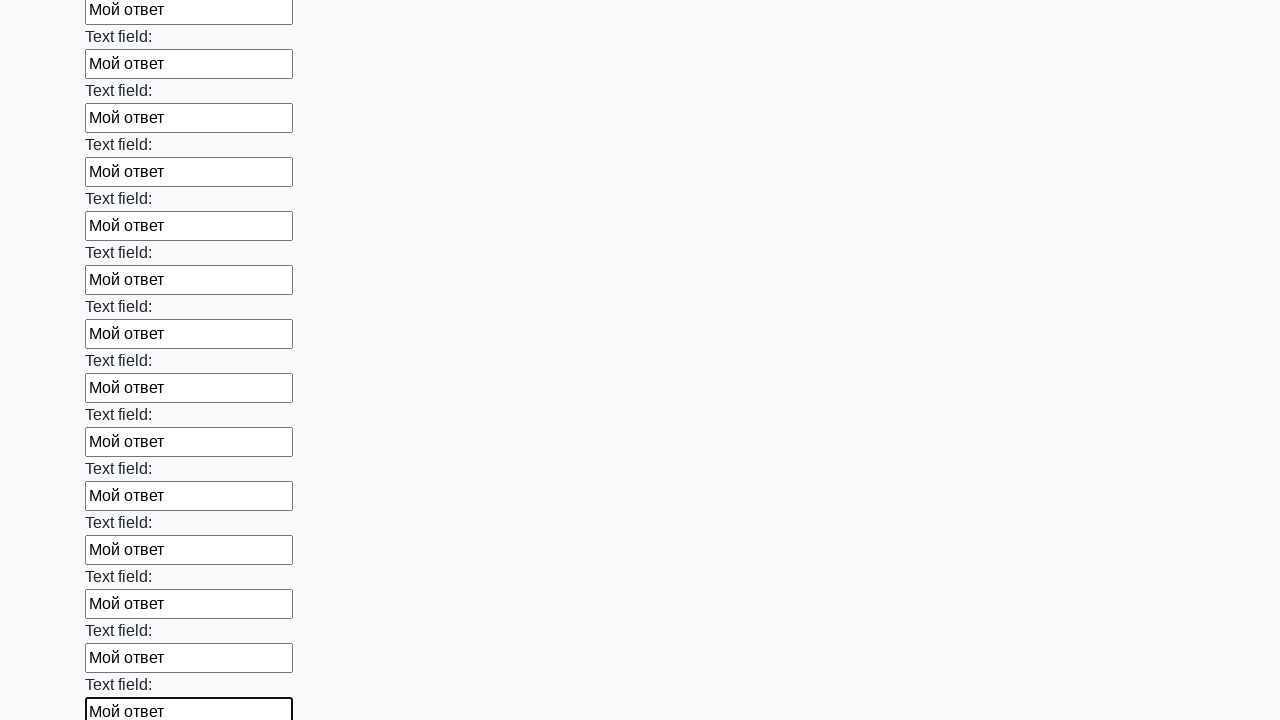

Filled input field with 'Мой ответ' on input >> nth=44
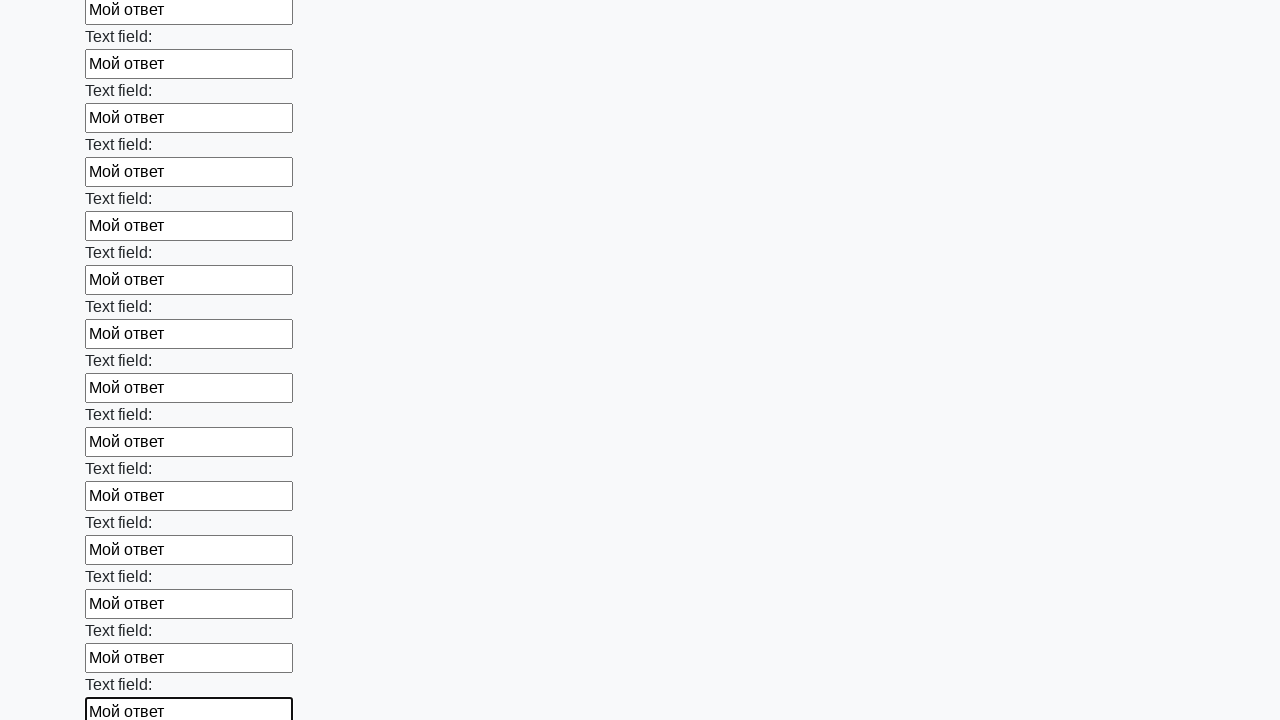

Filled input field with 'Мой ответ' on input >> nth=45
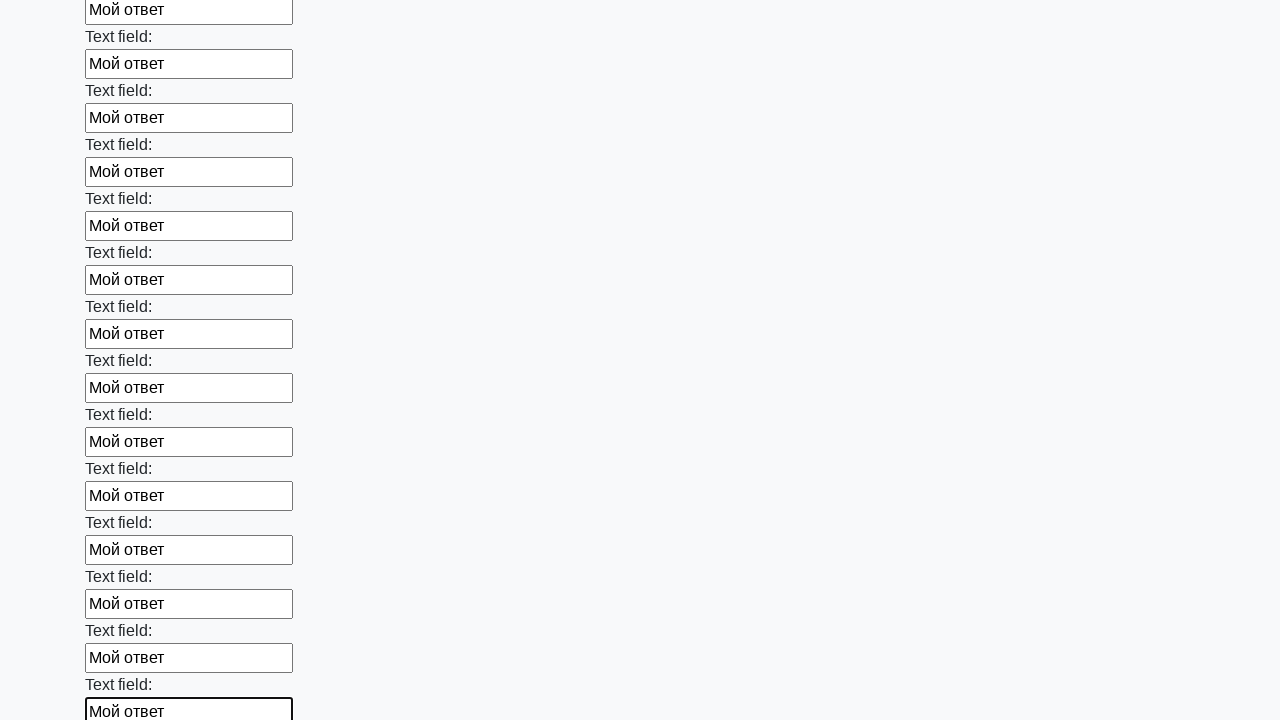

Filled input field with 'Мой ответ' on input >> nth=46
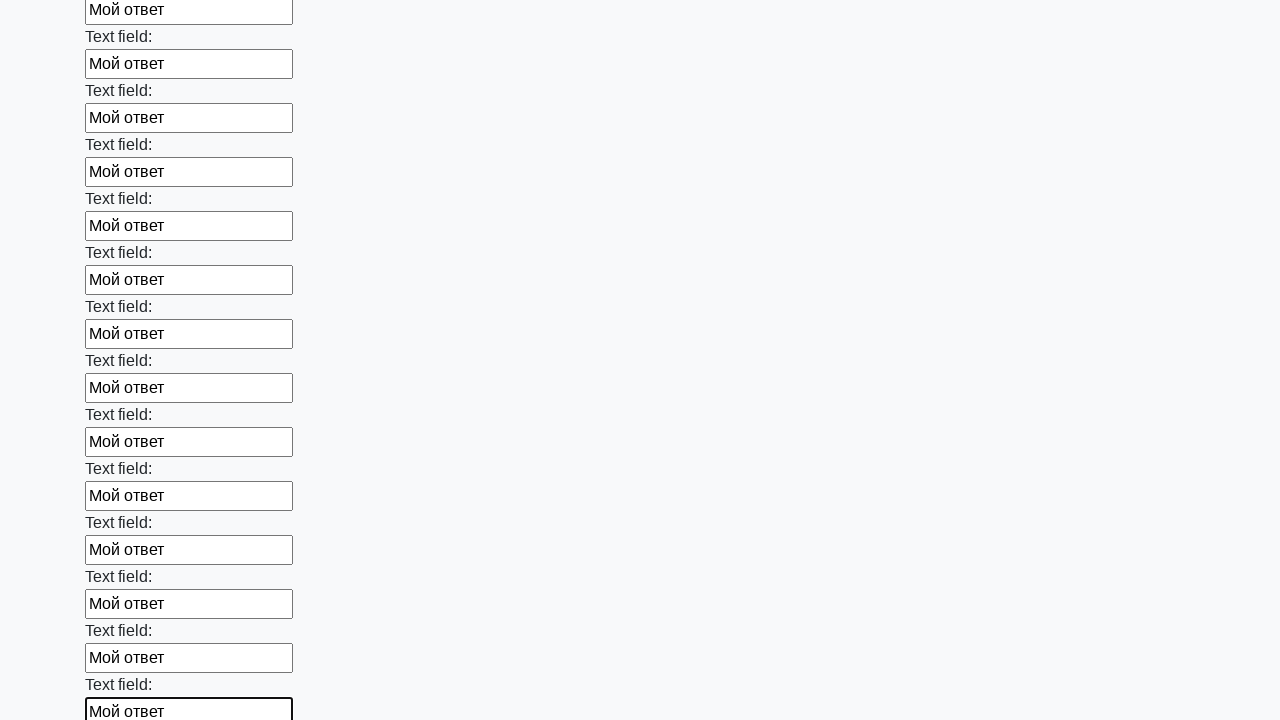

Filled input field with 'Мой ответ' on input >> nth=47
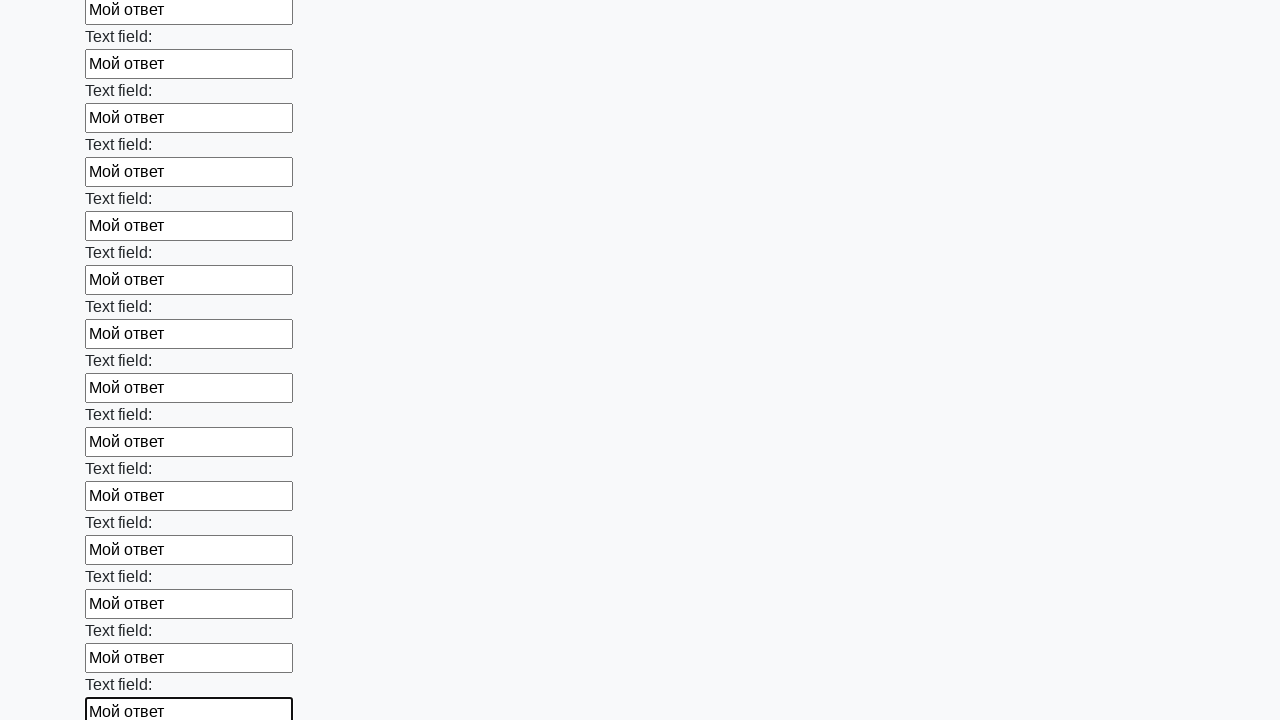

Filled input field with 'Мой ответ' on input >> nth=48
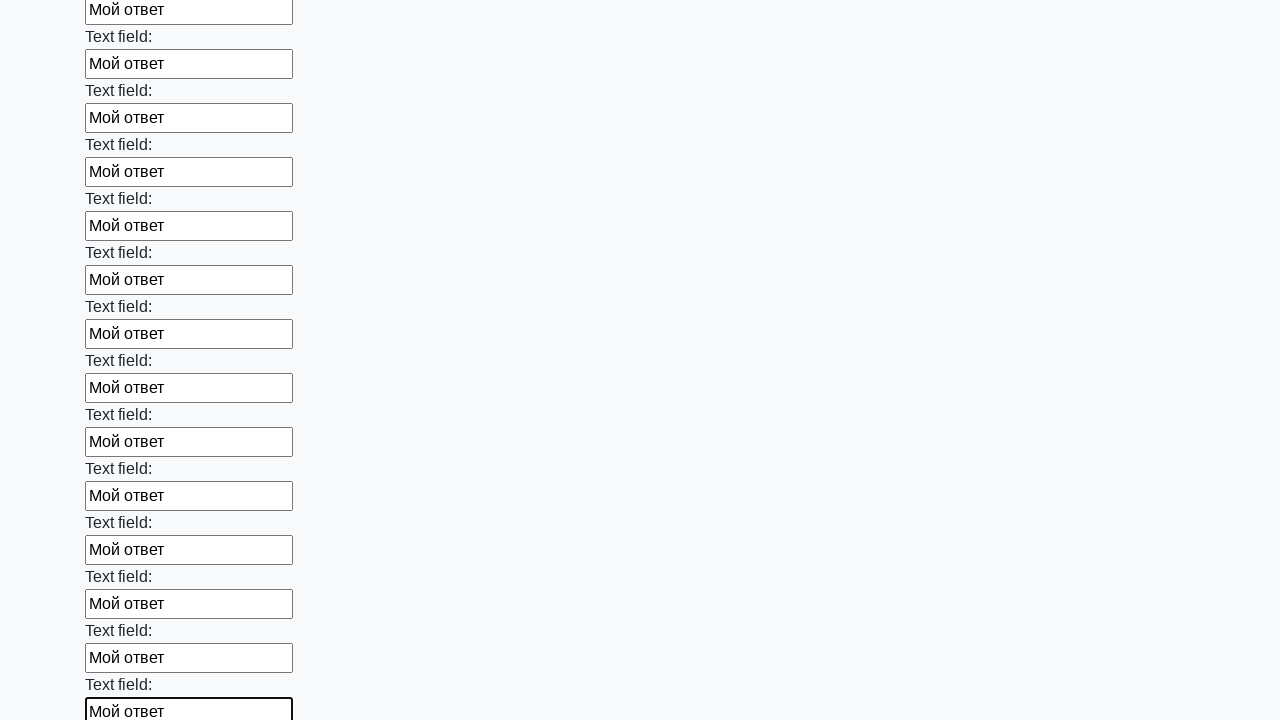

Filled input field with 'Мой ответ' on input >> nth=49
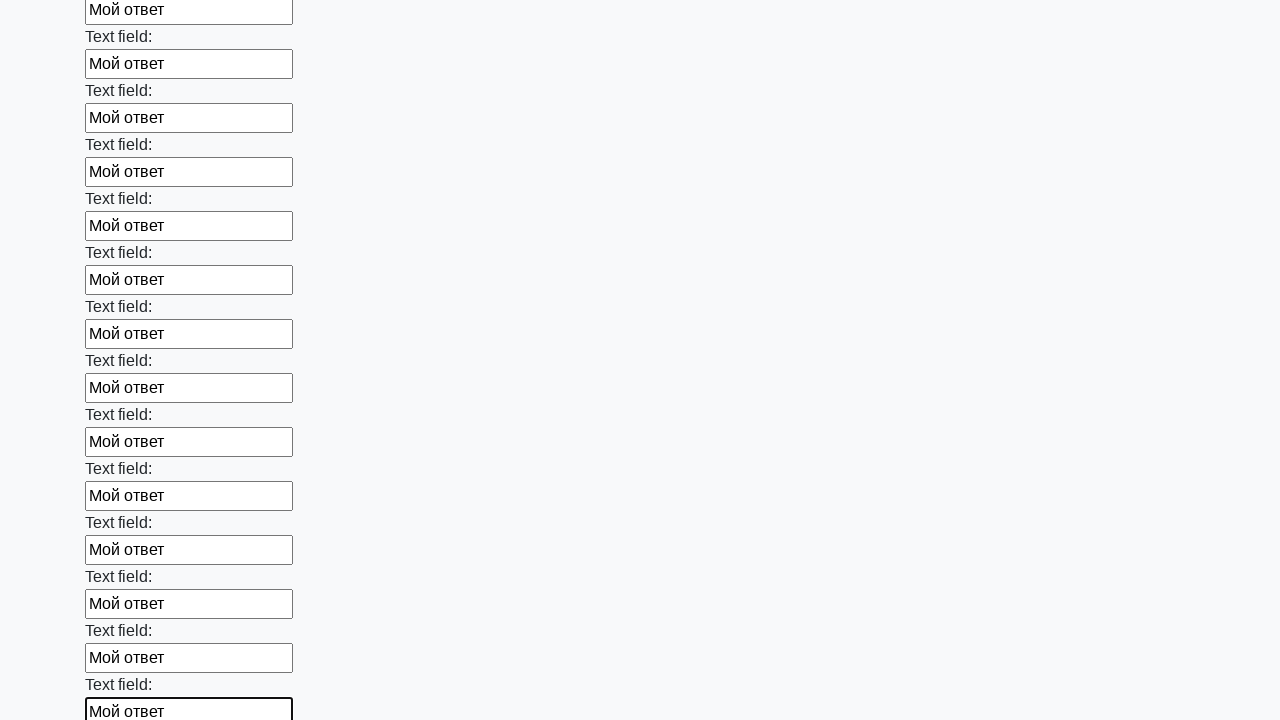

Filled input field with 'Мой ответ' on input >> nth=50
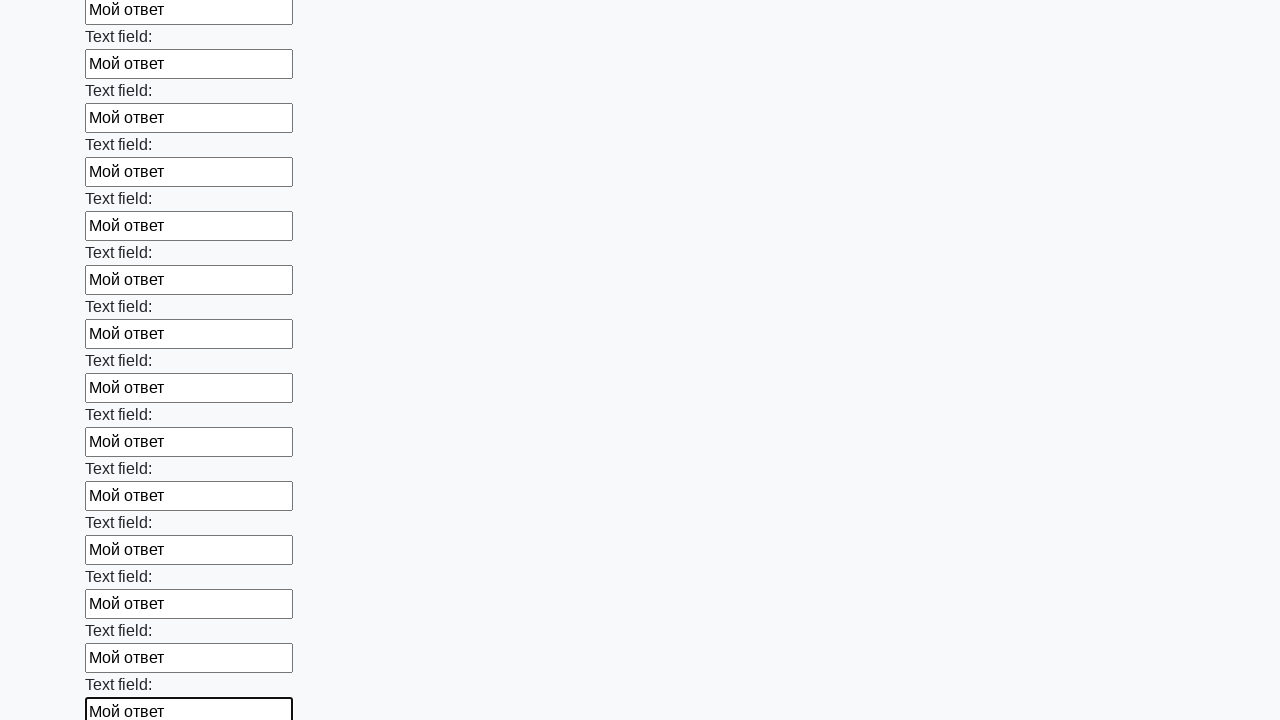

Filled input field with 'Мой ответ' on input >> nth=51
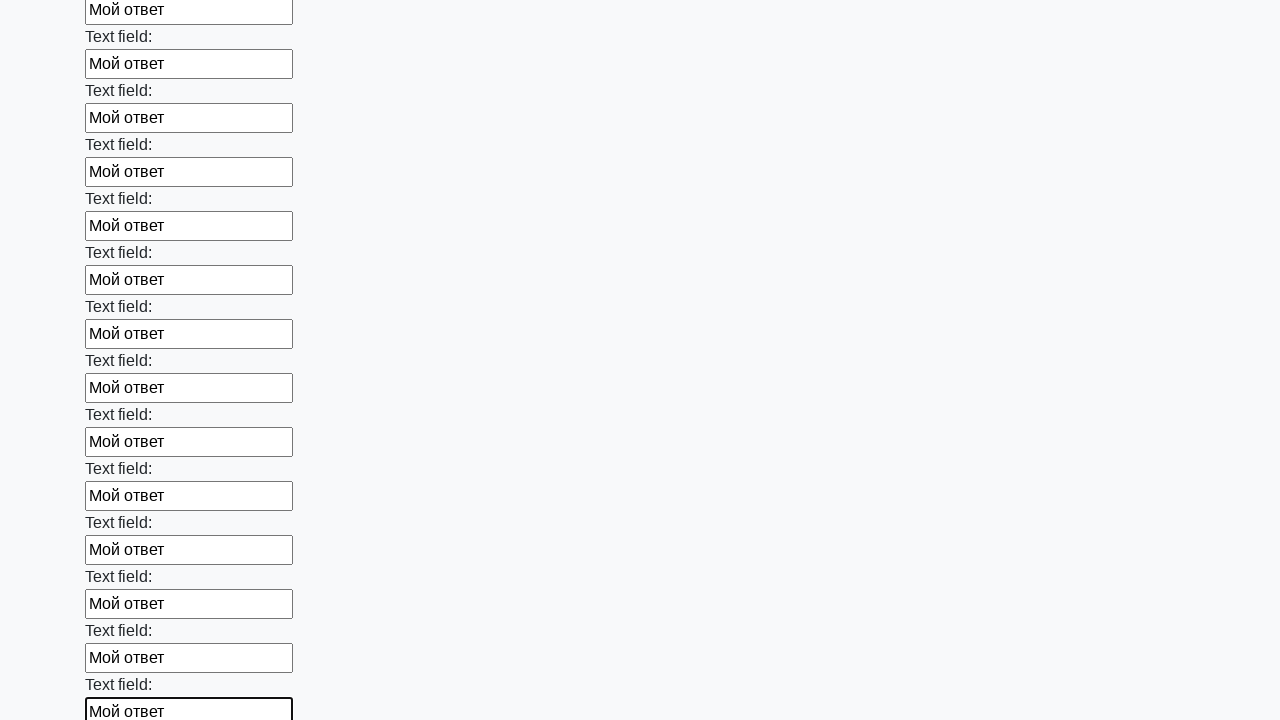

Filled input field with 'Мой ответ' on input >> nth=52
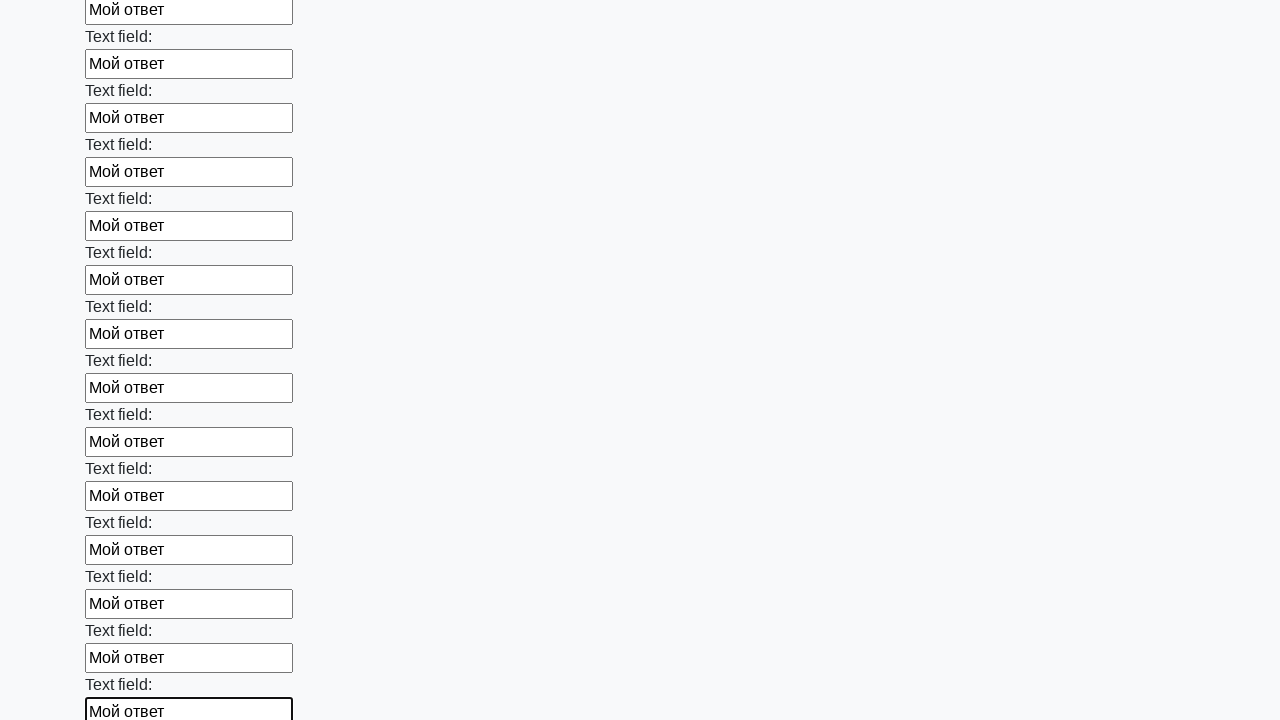

Filled input field with 'Мой ответ' on input >> nth=53
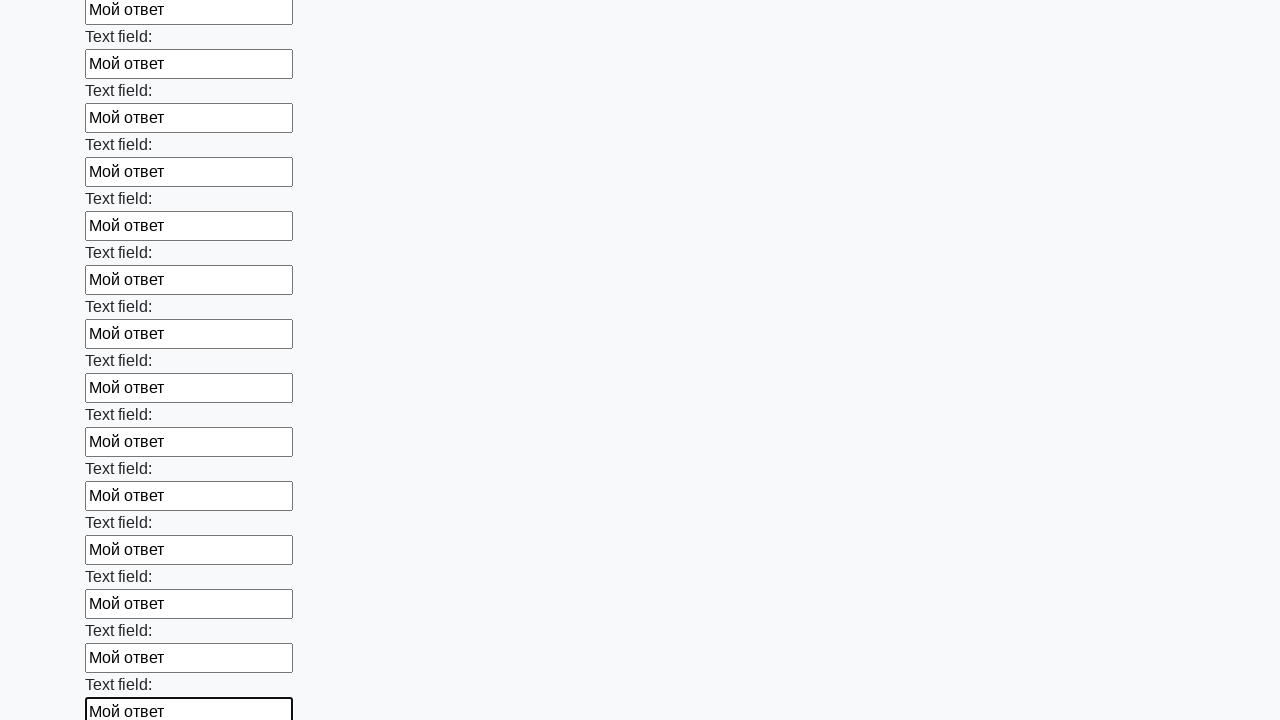

Filled input field with 'Мой ответ' on input >> nth=54
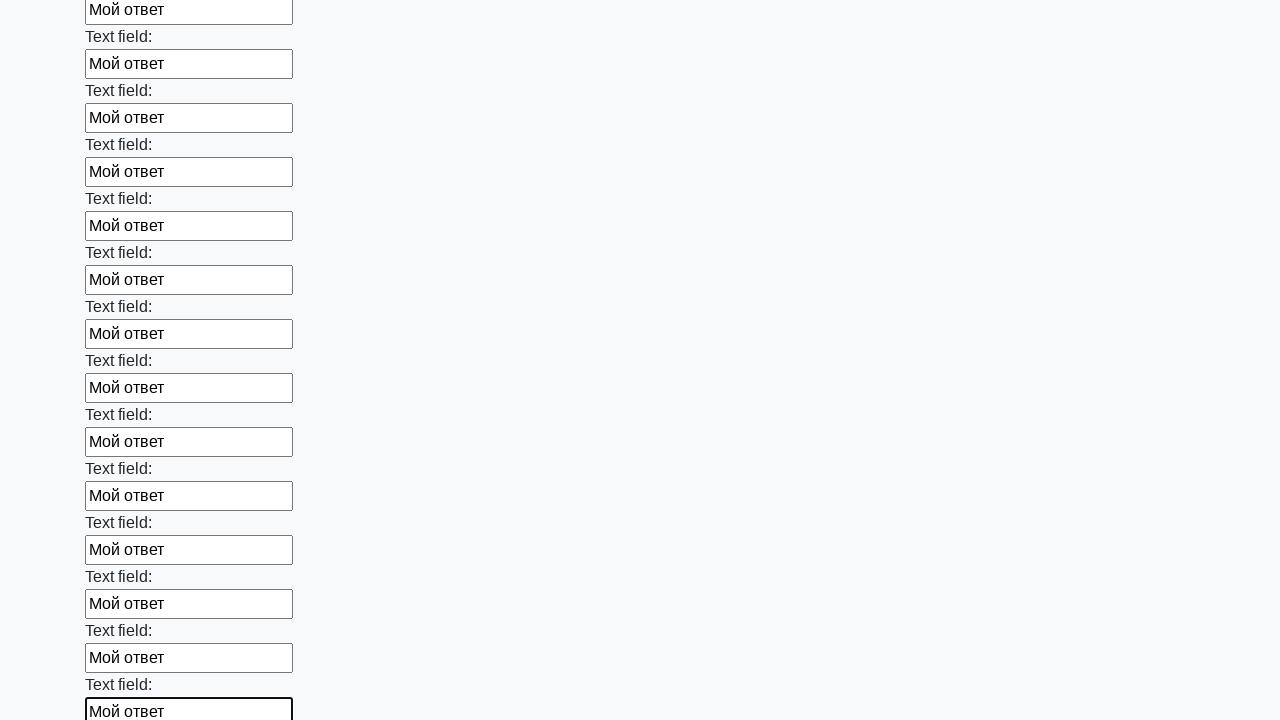

Filled input field with 'Мой ответ' on input >> nth=55
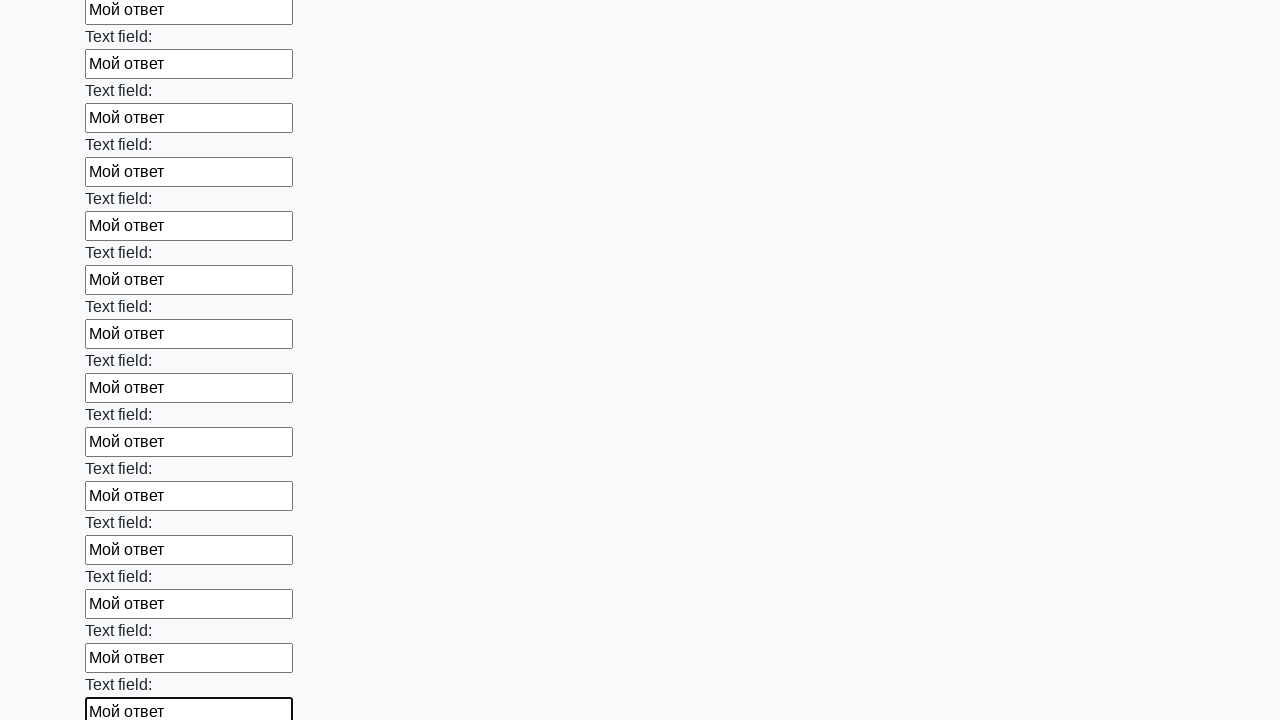

Filled input field with 'Мой ответ' on input >> nth=56
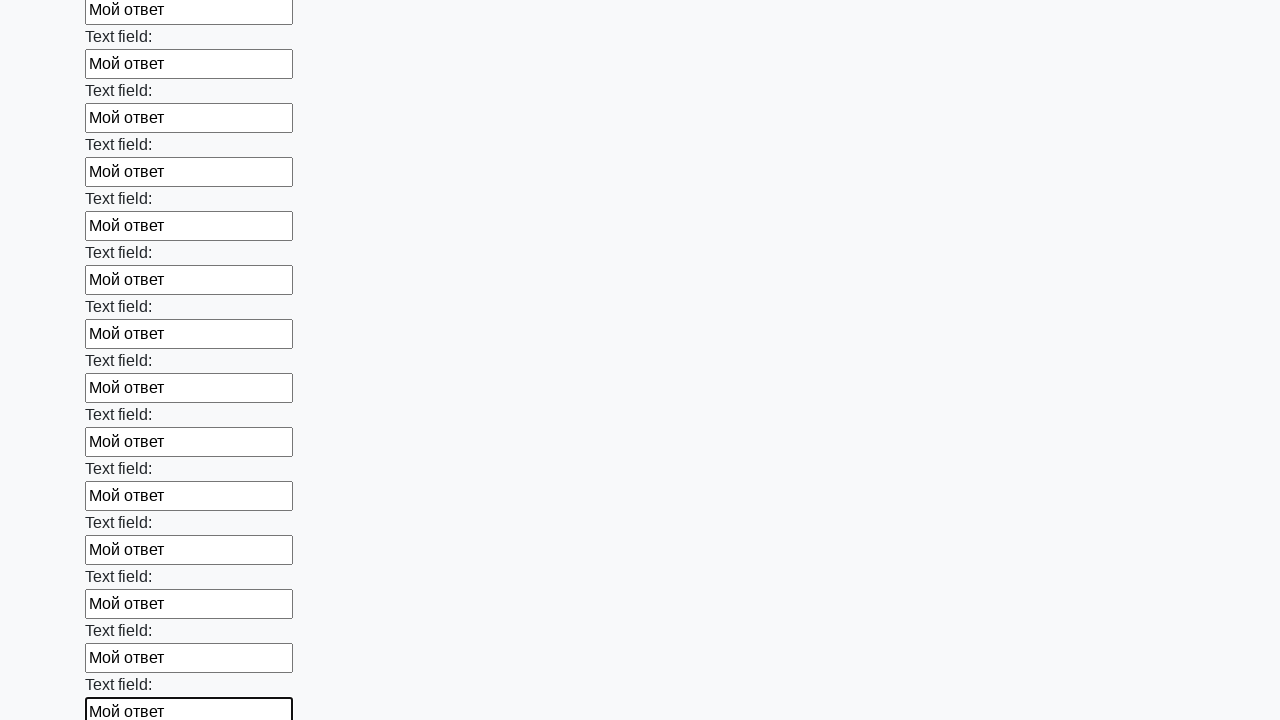

Filled input field with 'Мой ответ' on input >> nth=57
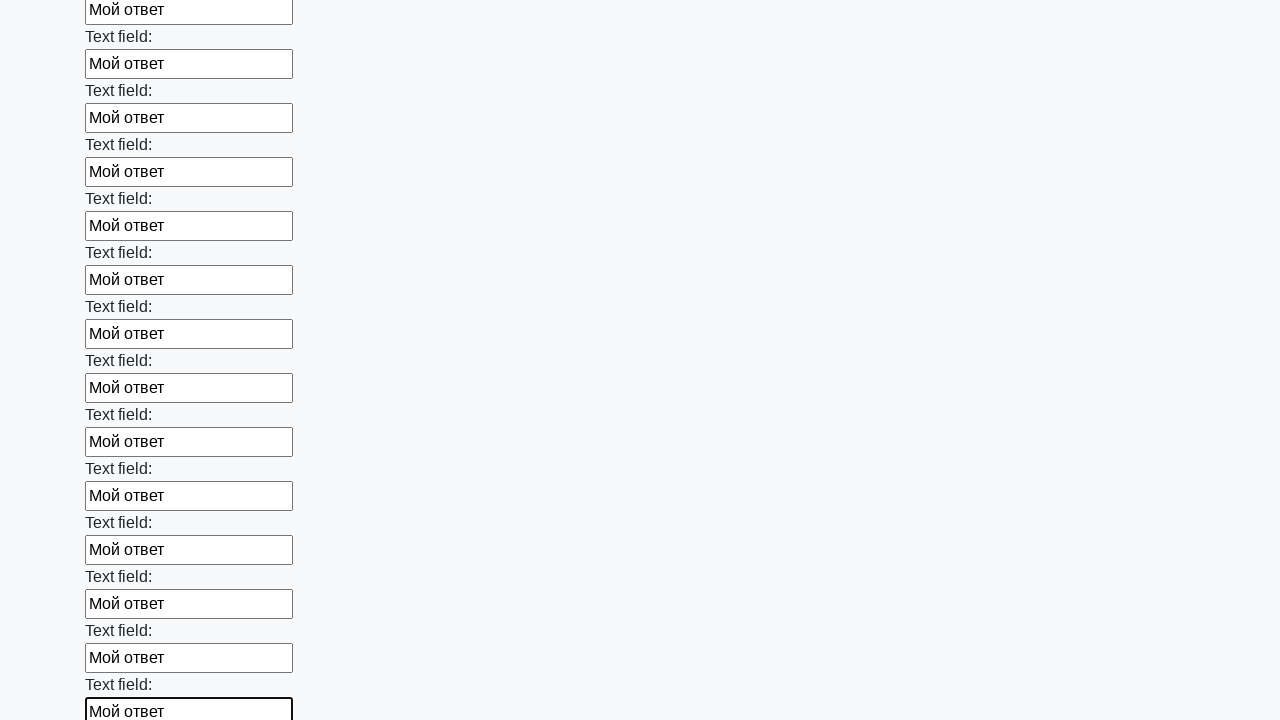

Filled input field with 'Мой ответ' on input >> nth=58
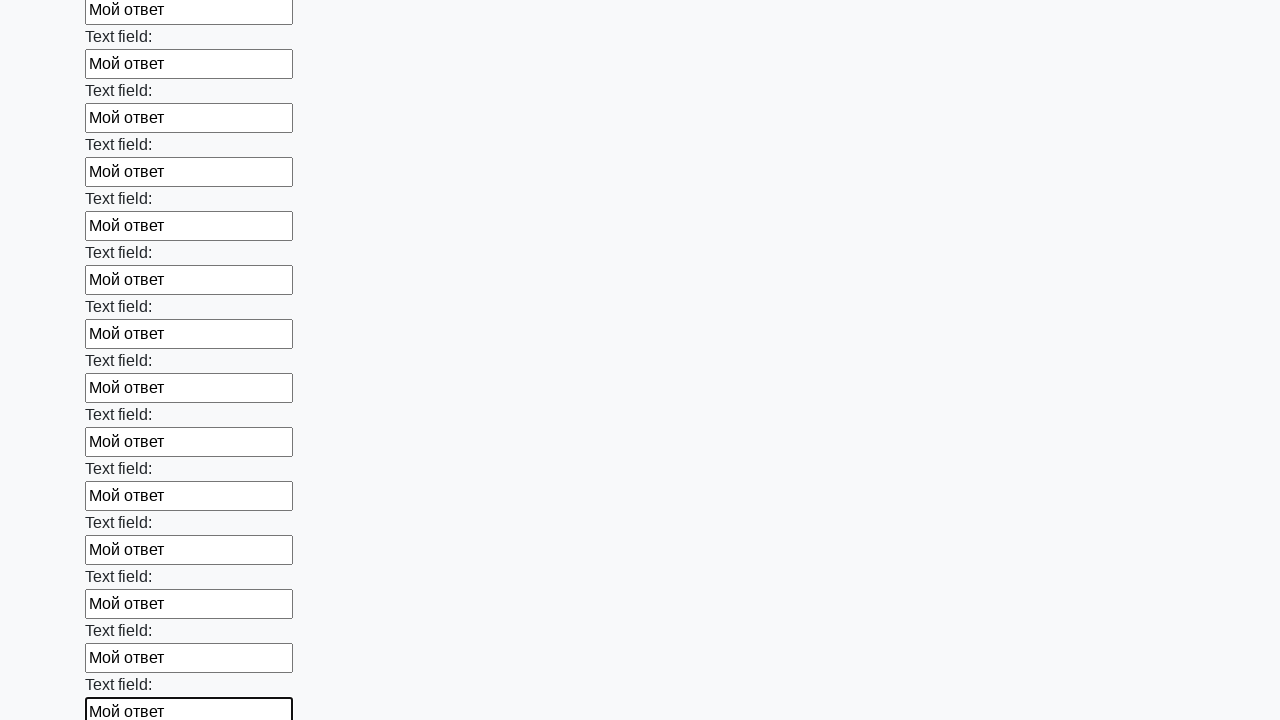

Filled input field with 'Мой ответ' on input >> nth=59
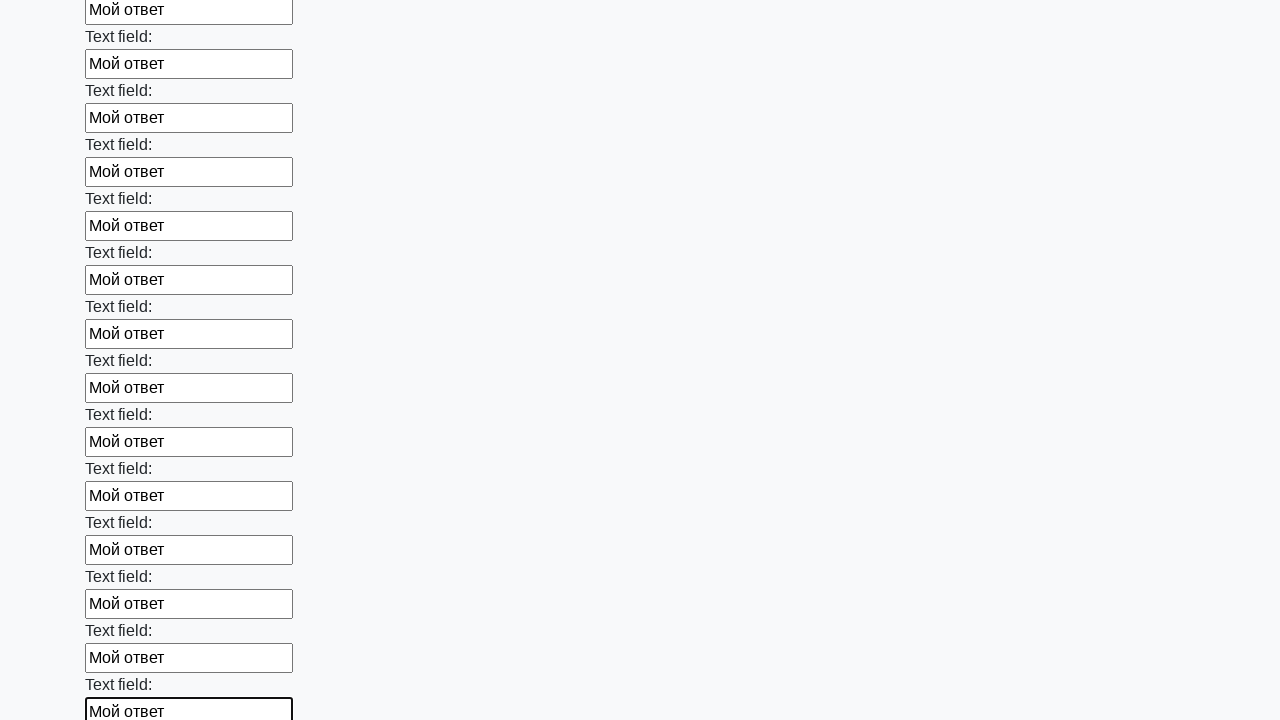

Filled input field with 'Мой ответ' on input >> nth=60
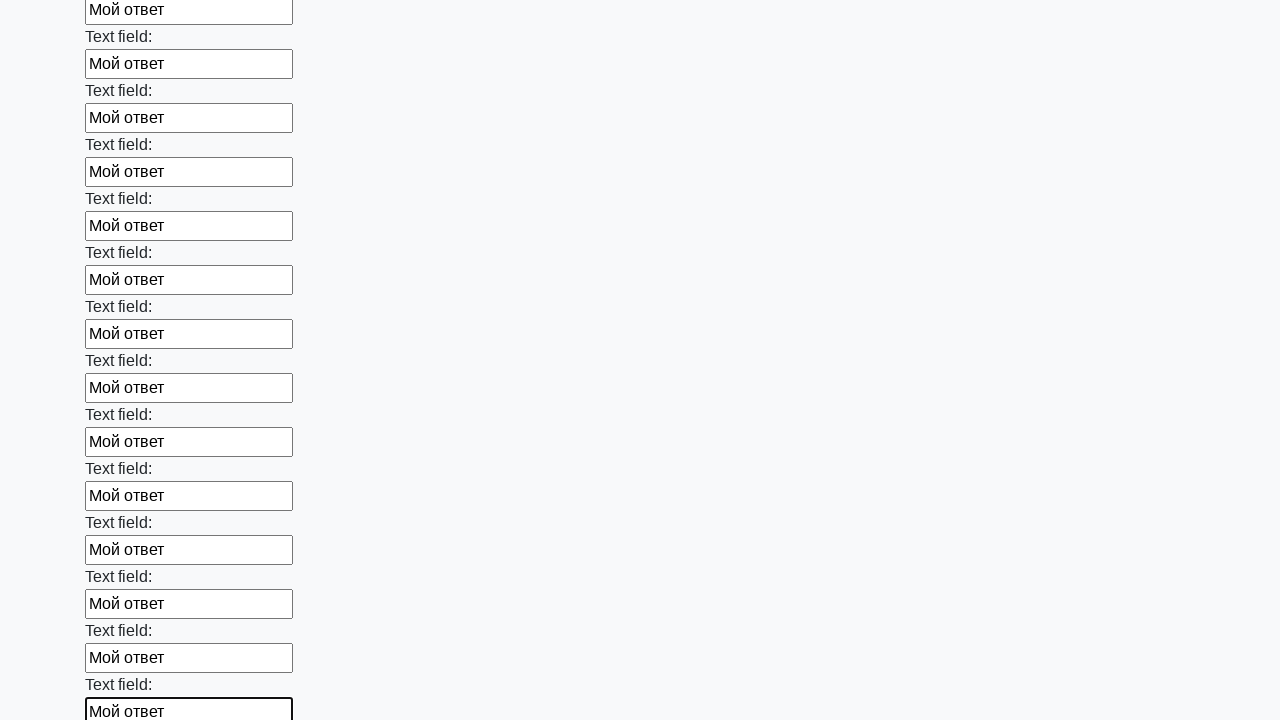

Filled input field with 'Мой ответ' on input >> nth=61
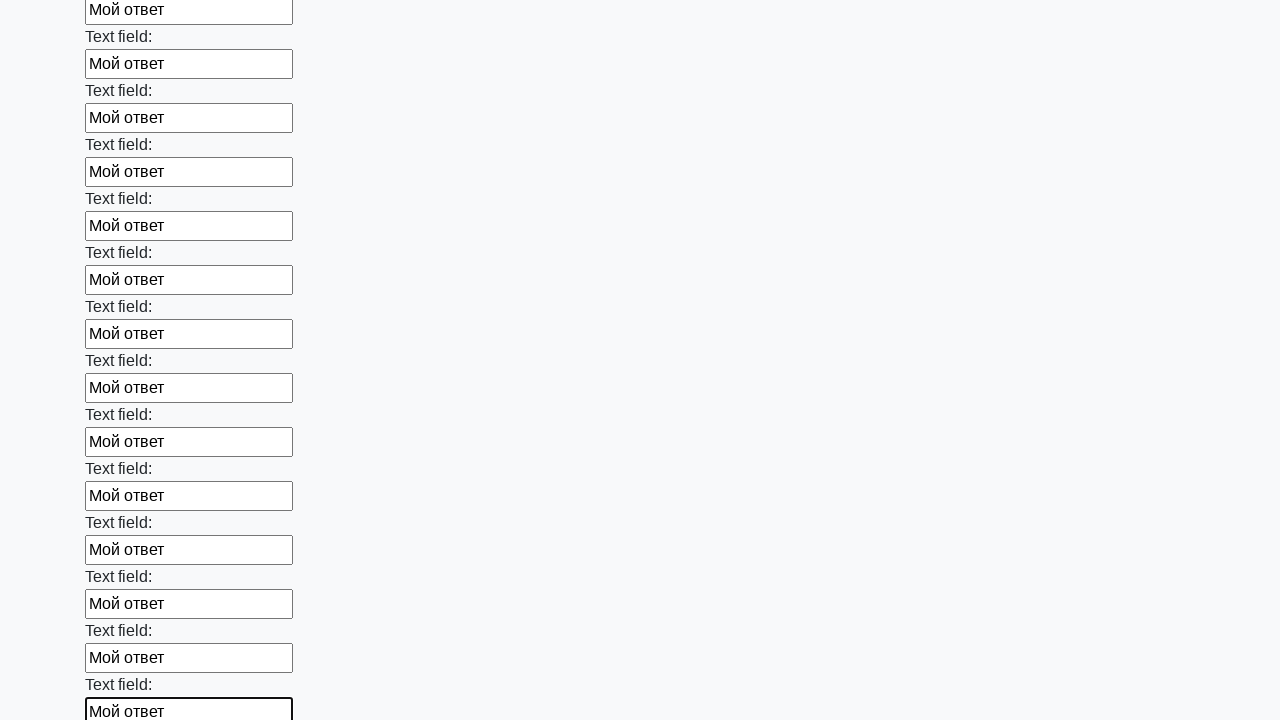

Filled input field with 'Мой ответ' on input >> nth=62
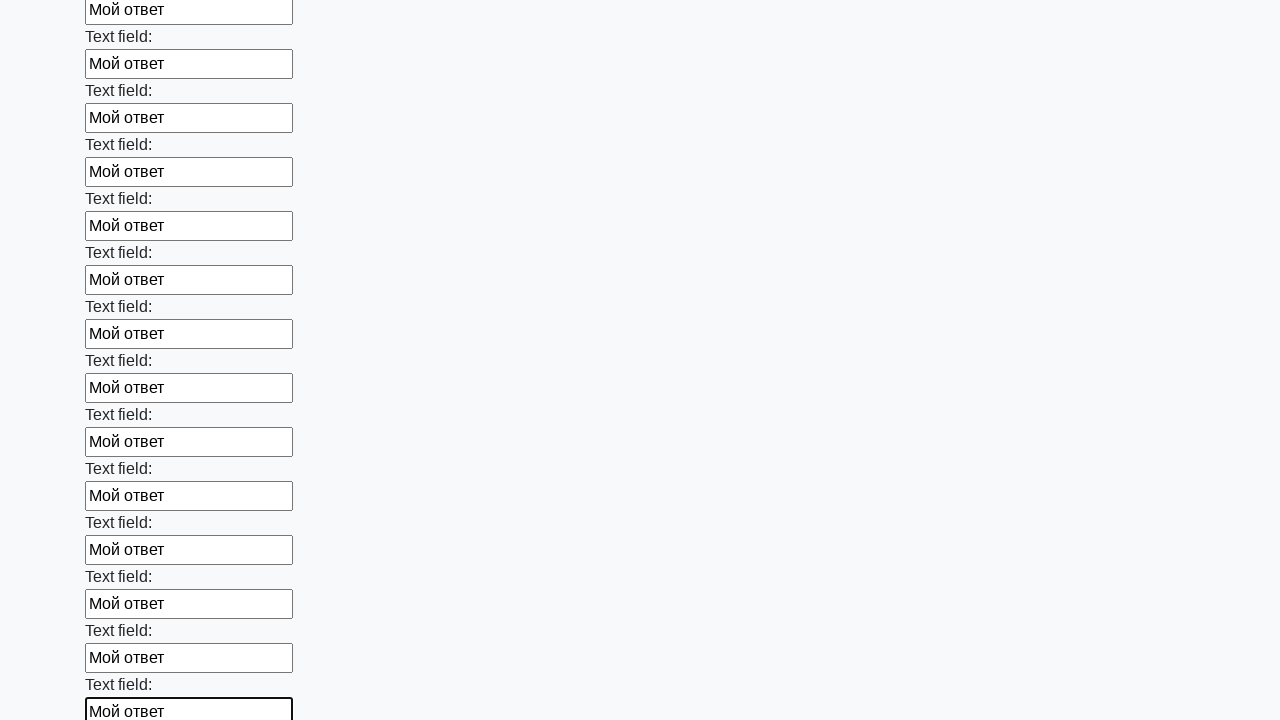

Filled input field with 'Мой ответ' on input >> nth=63
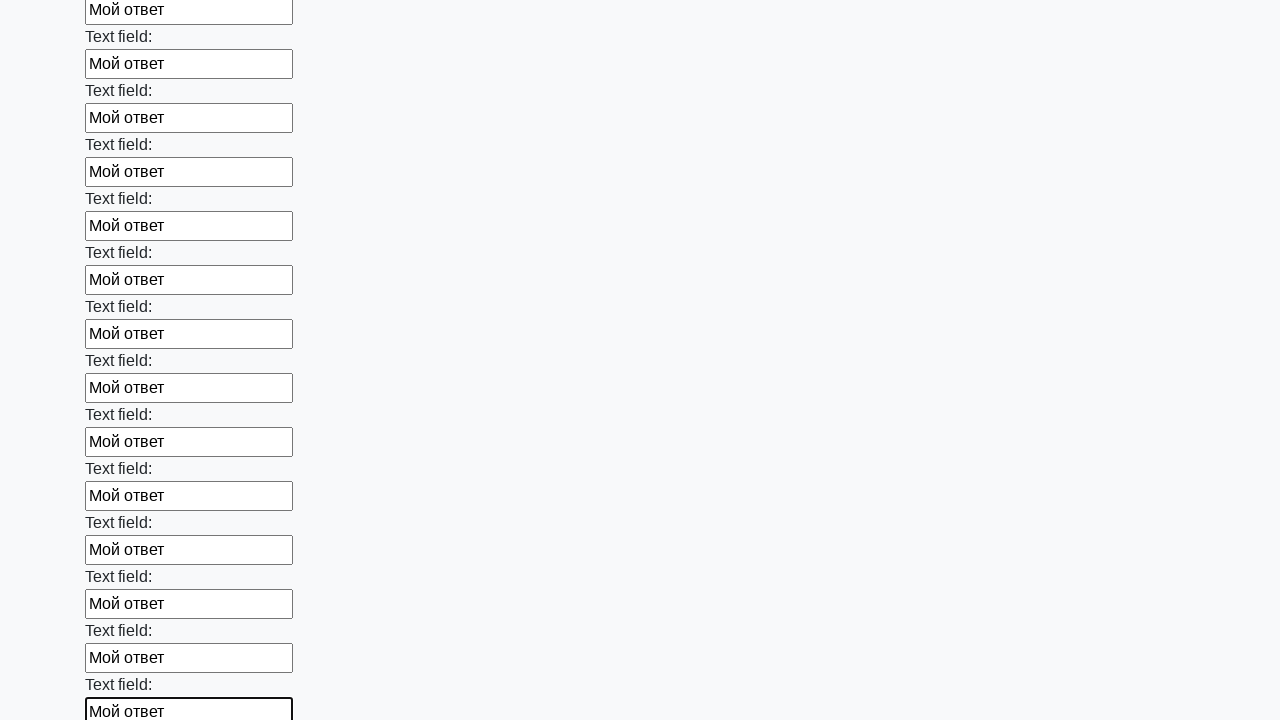

Filled input field with 'Мой ответ' on input >> nth=64
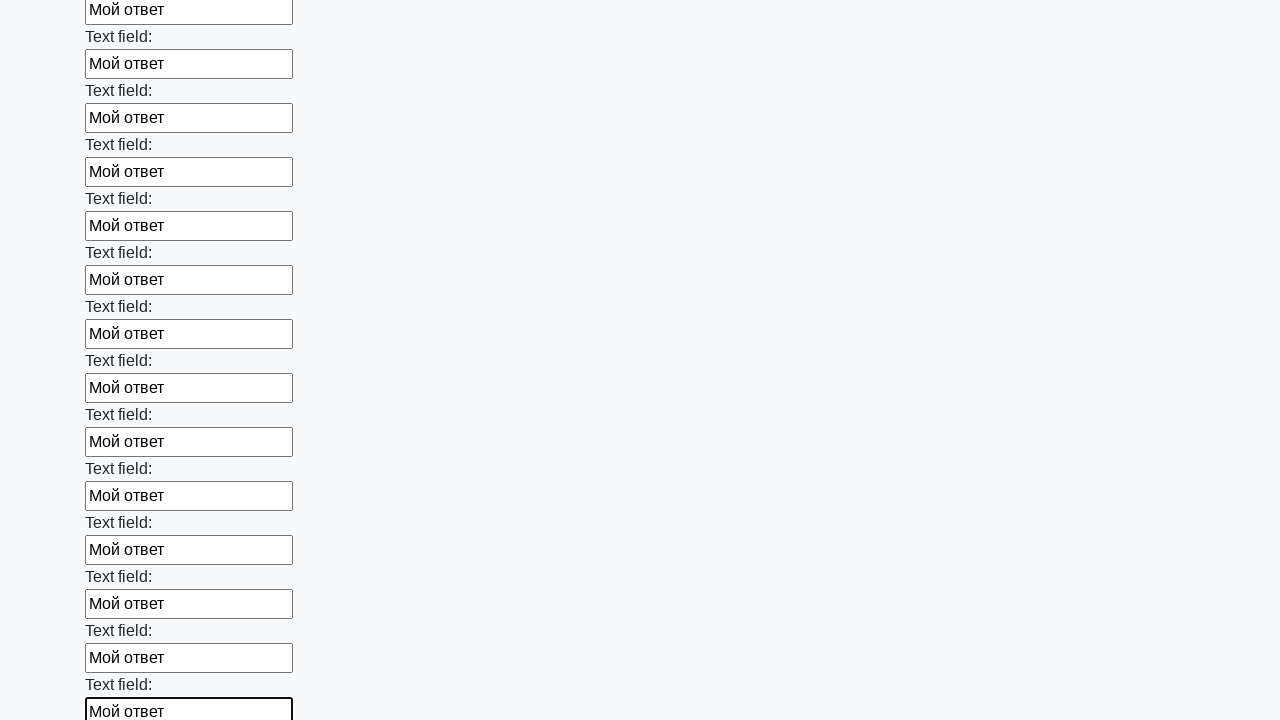

Filled input field with 'Мой ответ' on input >> nth=65
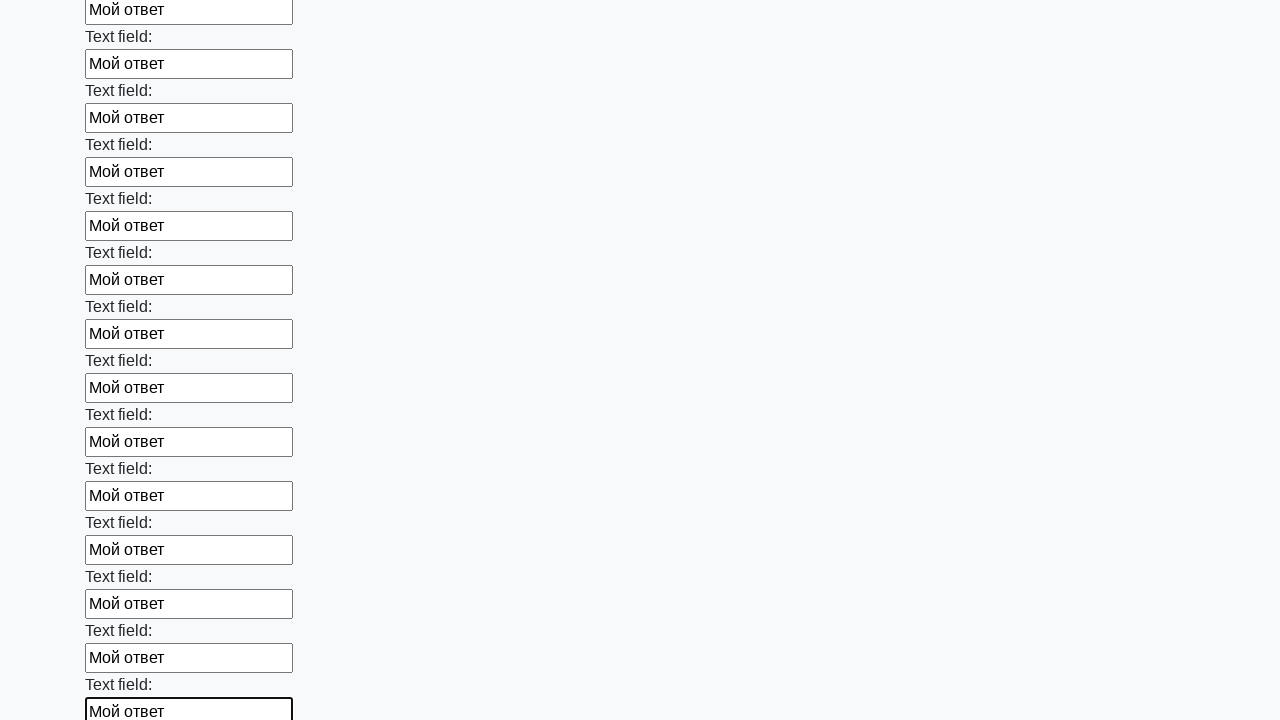

Filled input field with 'Мой ответ' on input >> nth=66
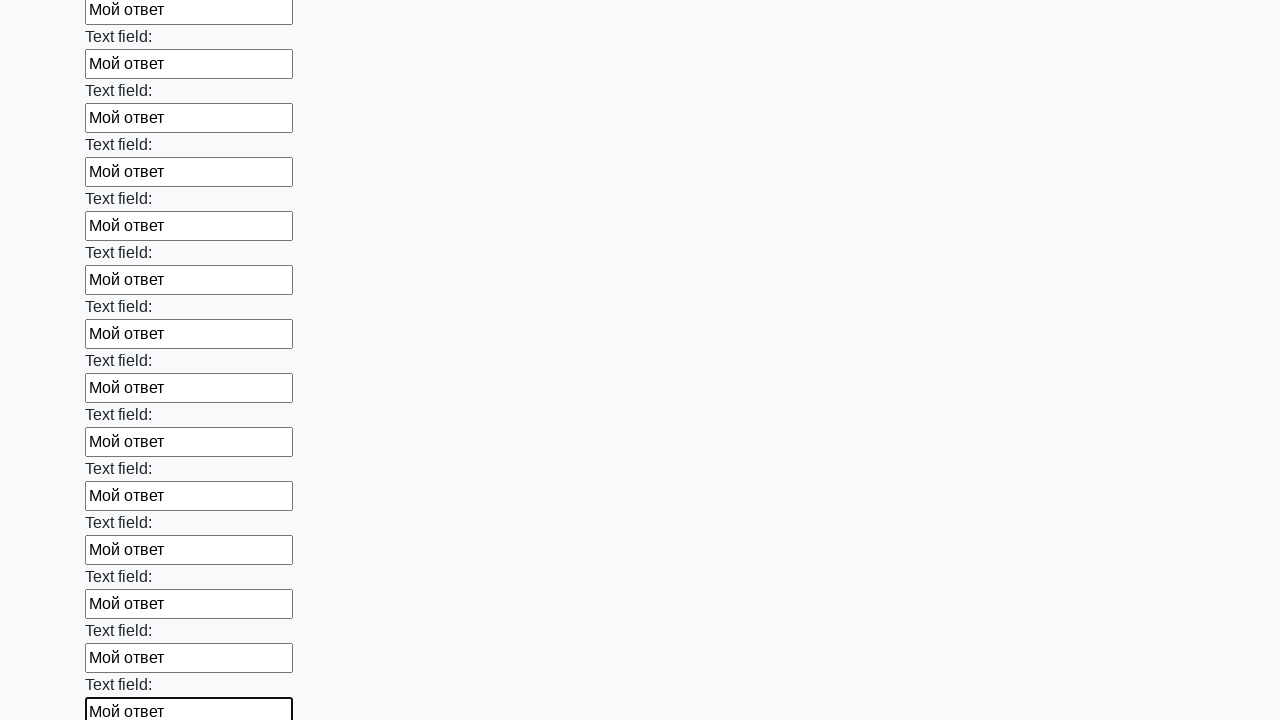

Filled input field with 'Мой ответ' on input >> nth=67
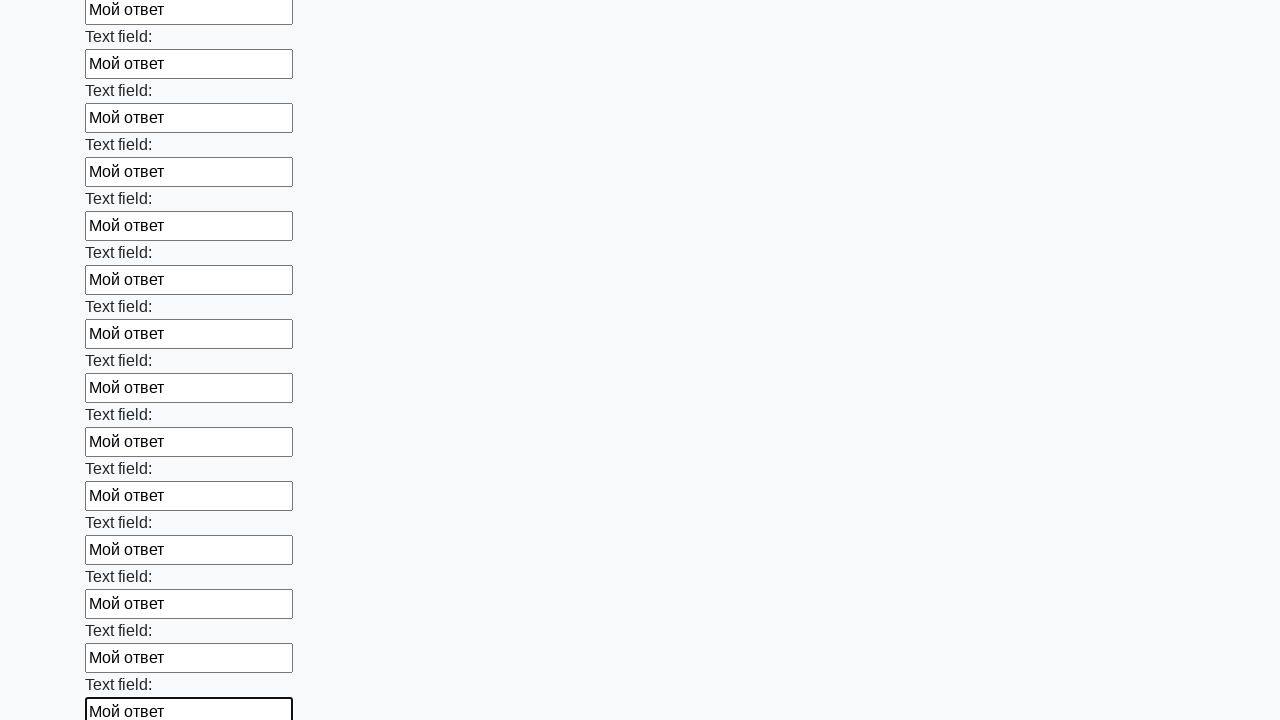

Filled input field with 'Мой ответ' on input >> nth=68
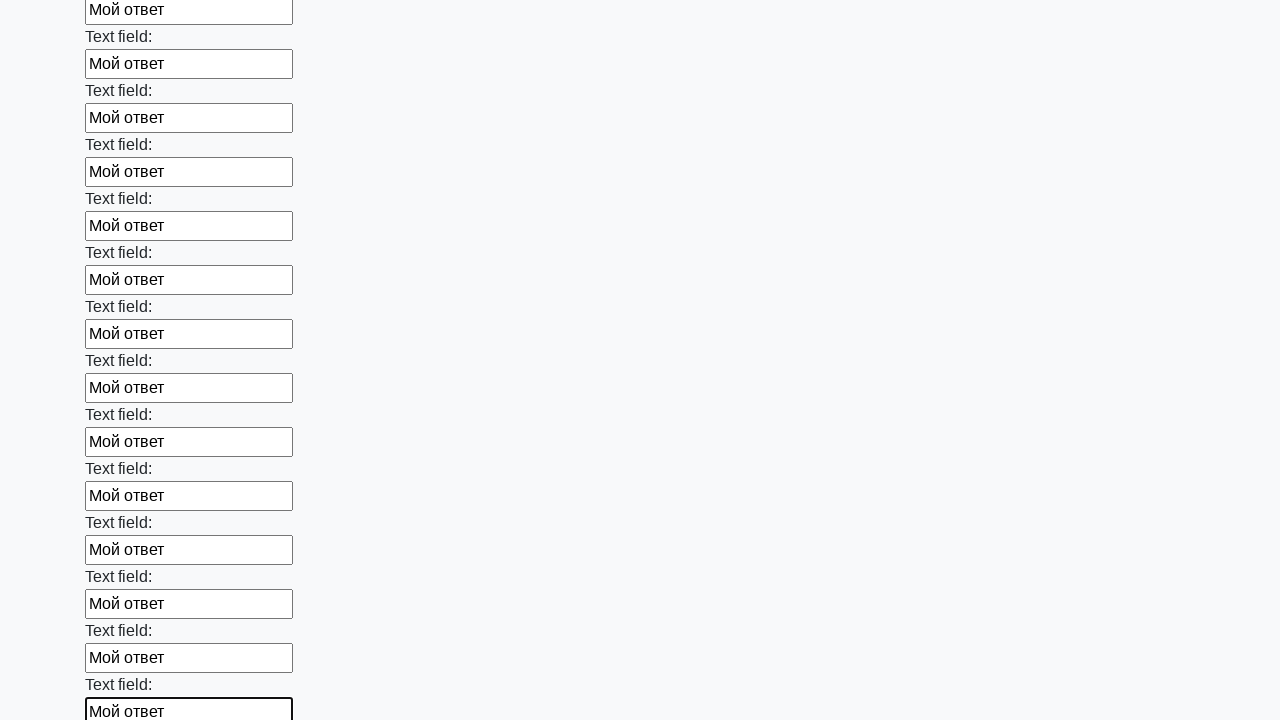

Filled input field with 'Мой ответ' on input >> nth=69
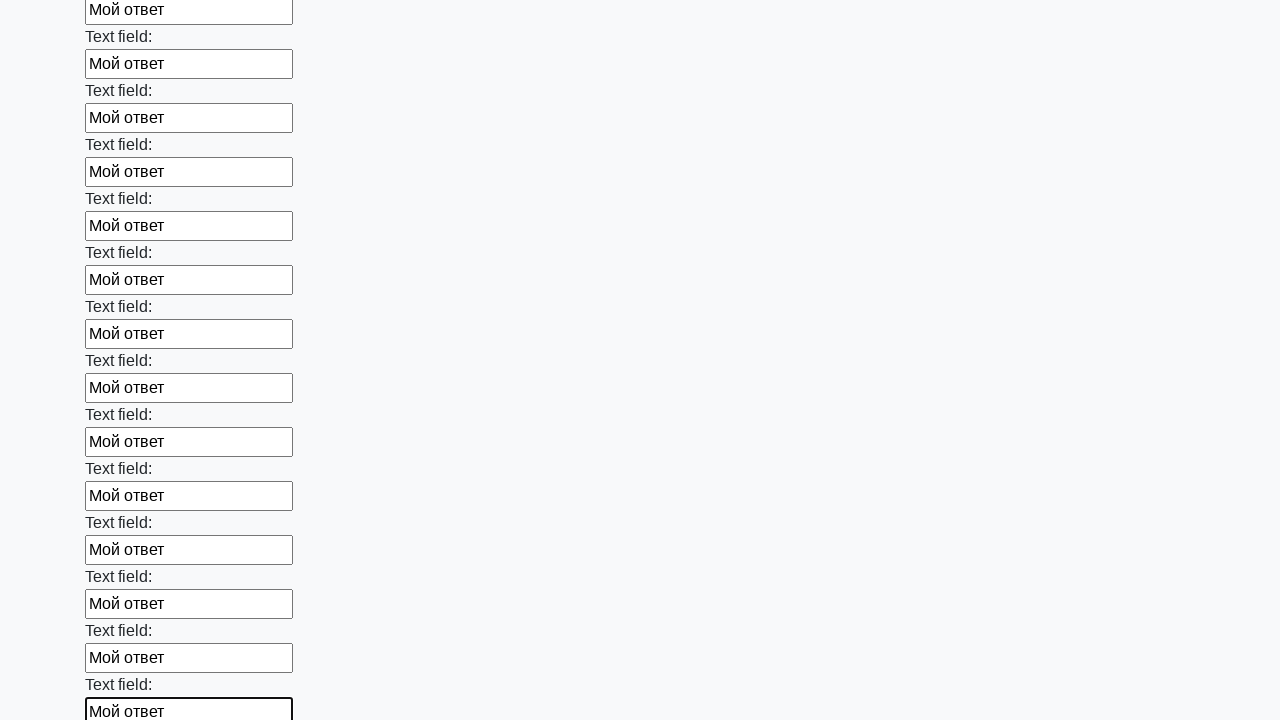

Filled input field with 'Мой ответ' on input >> nth=70
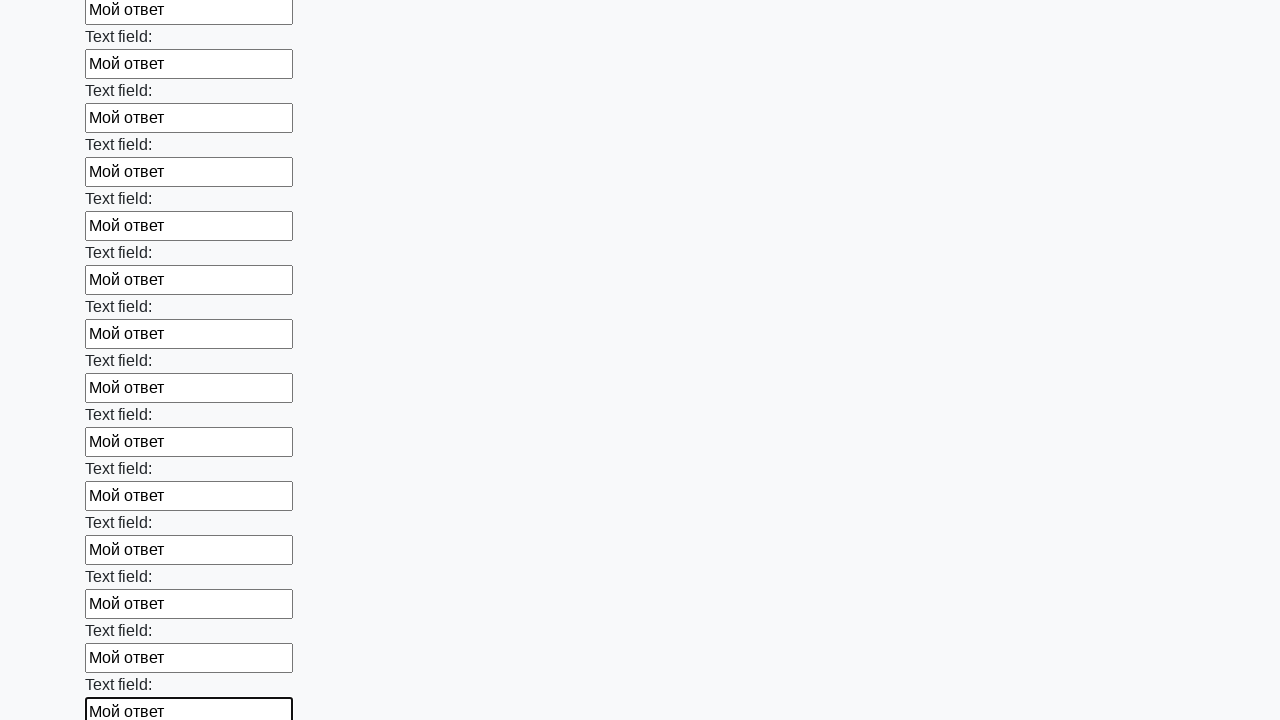

Filled input field with 'Мой ответ' on input >> nth=71
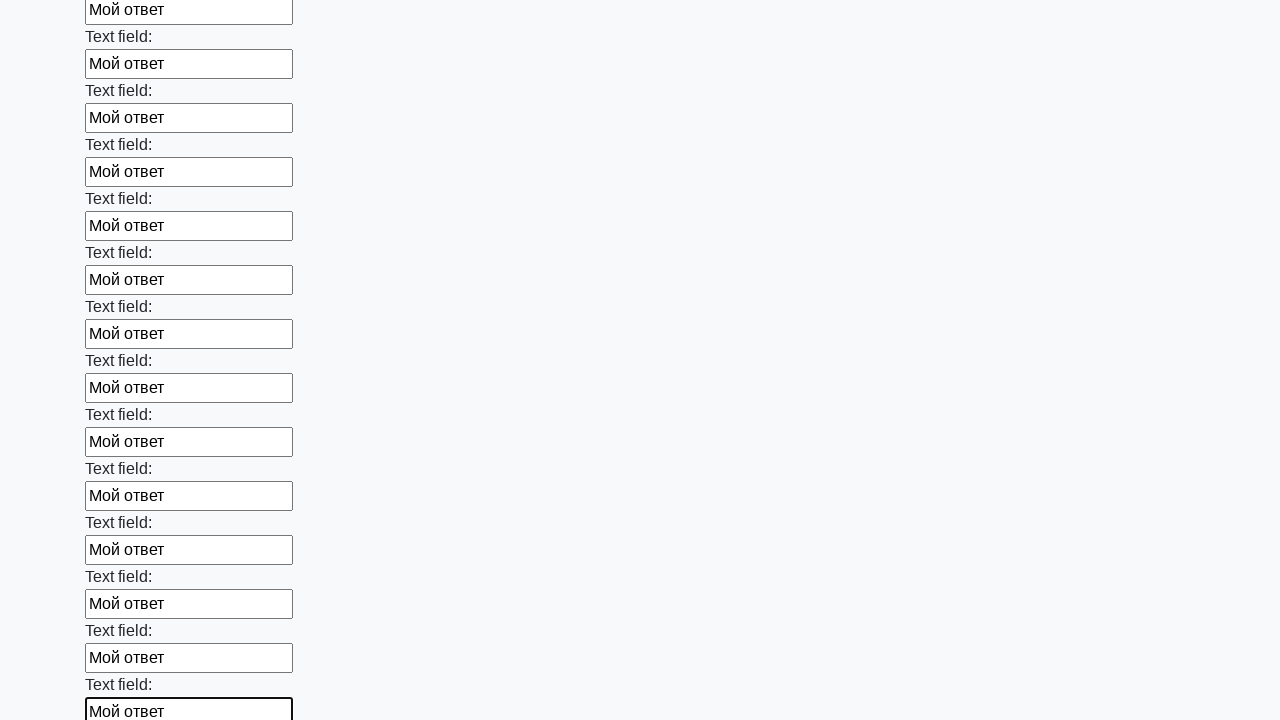

Filled input field with 'Мой ответ' on input >> nth=72
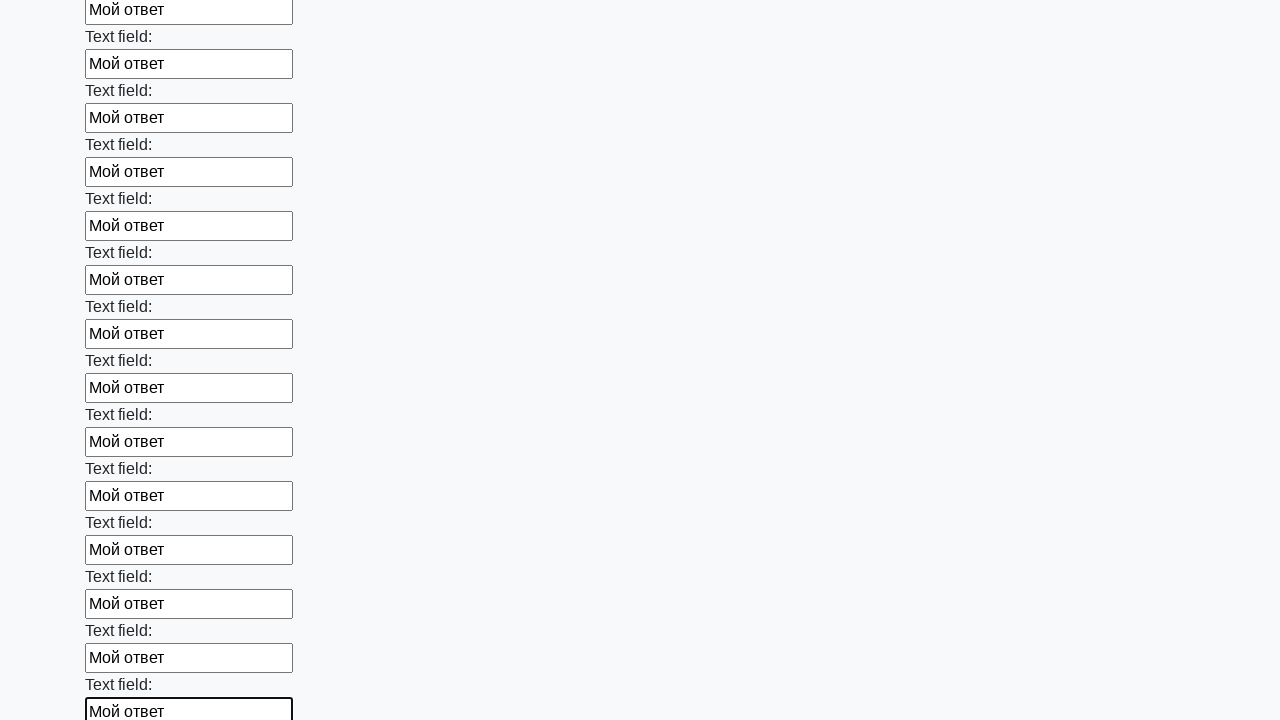

Filled input field with 'Мой ответ' on input >> nth=73
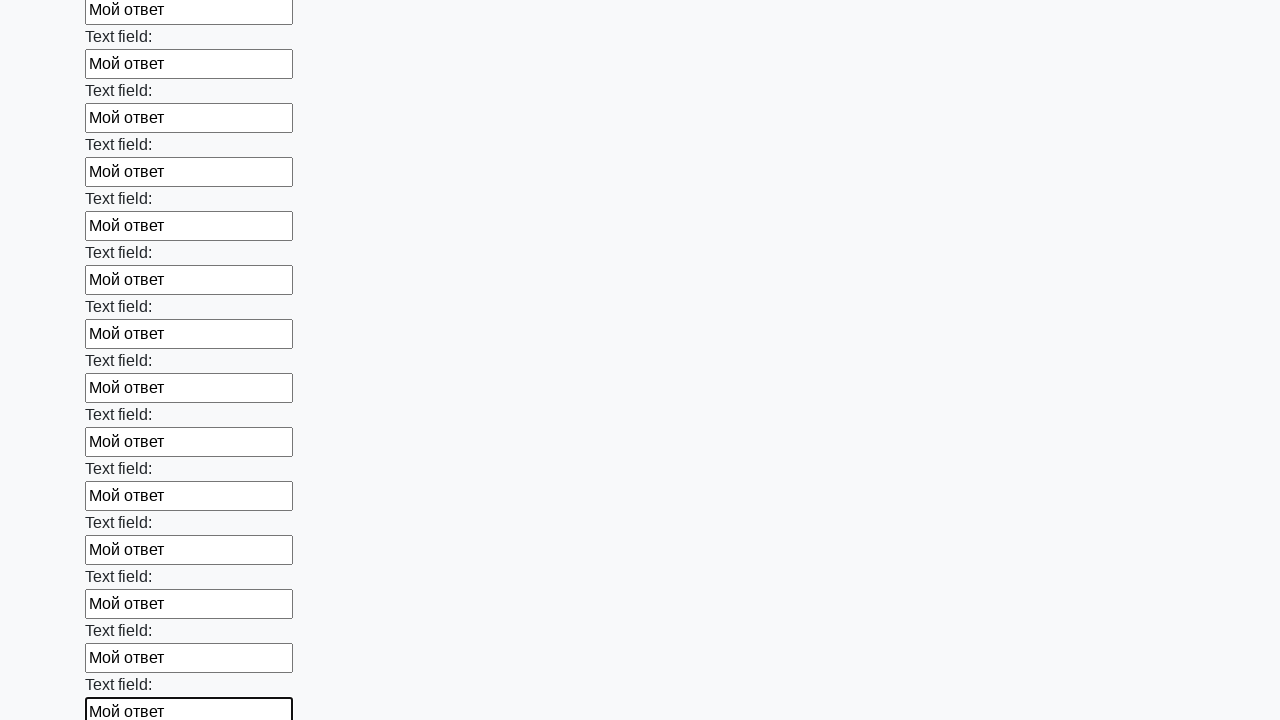

Filled input field with 'Мой ответ' on input >> nth=74
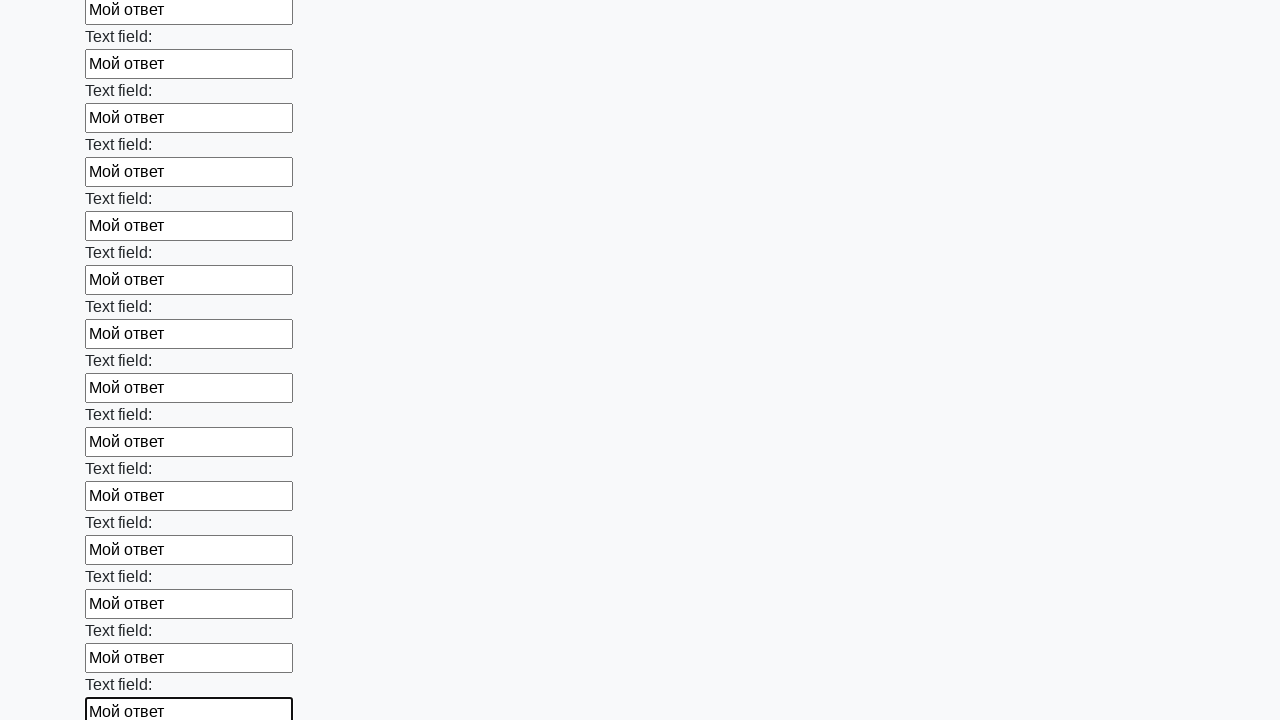

Filled input field with 'Мой ответ' on input >> nth=75
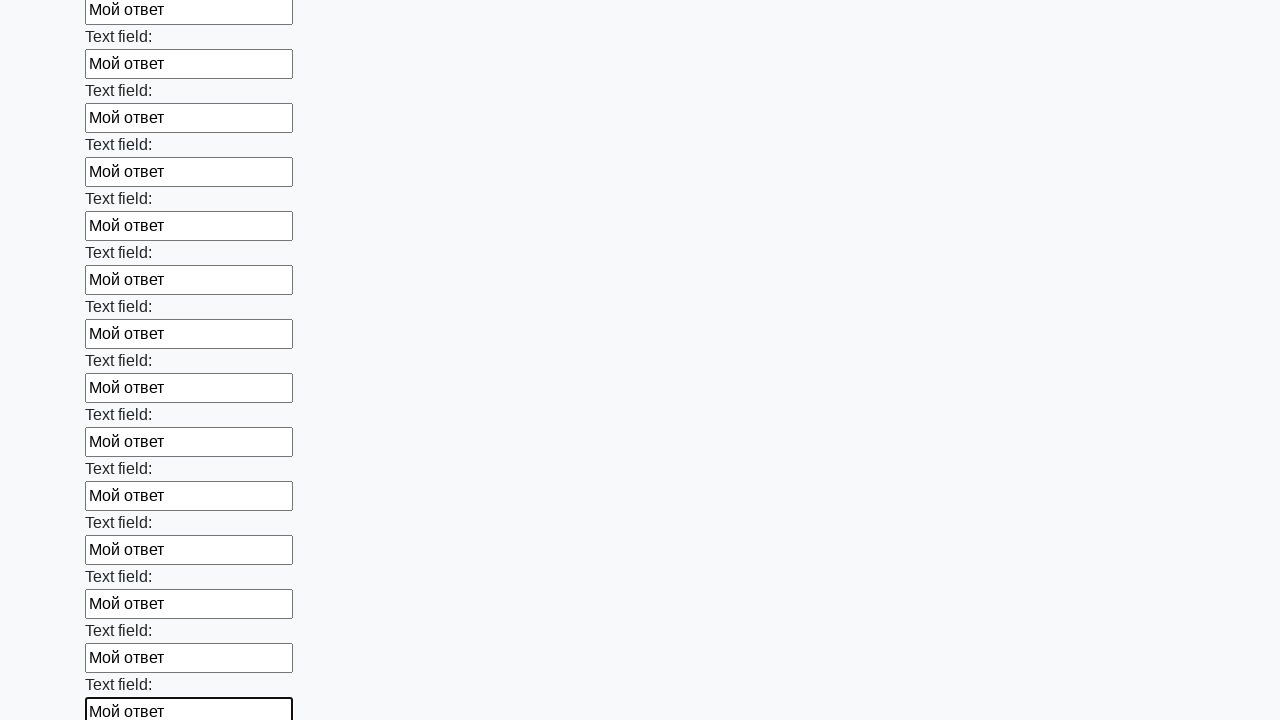

Filled input field with 'Мой ответ' on input >> nth=76
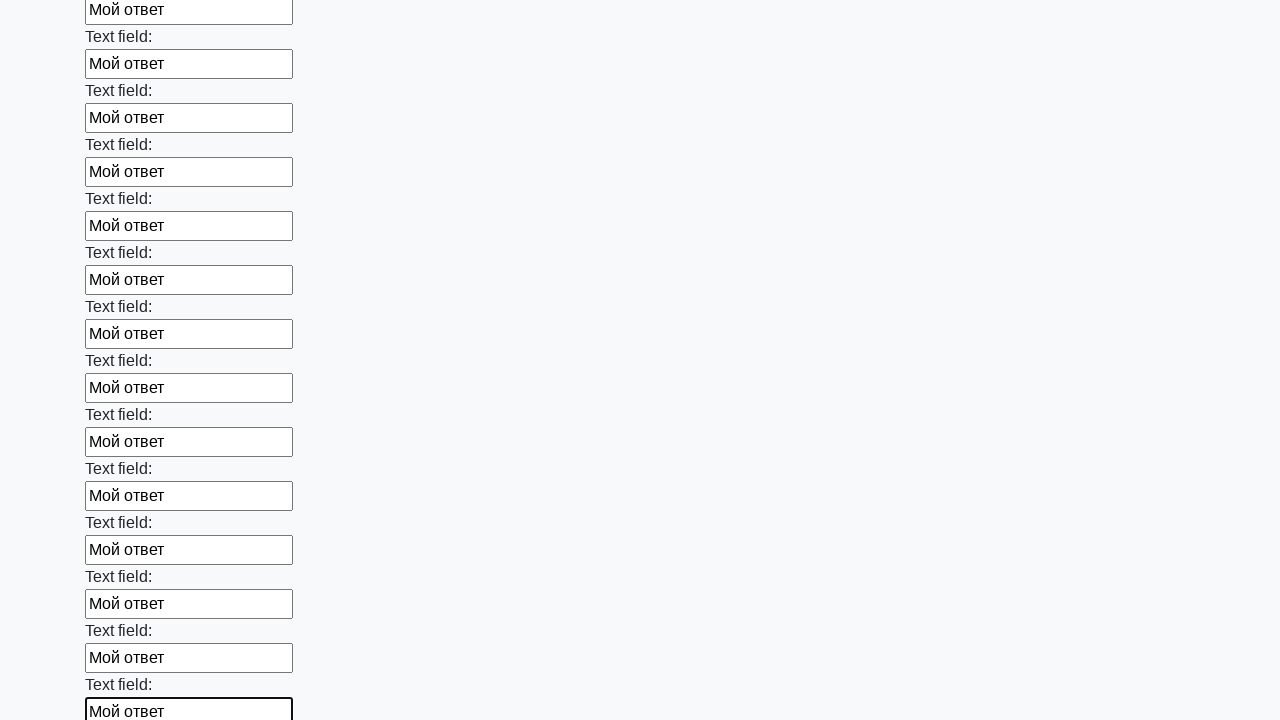

Filled input field with 'Мой ответ' on input >> nth=77
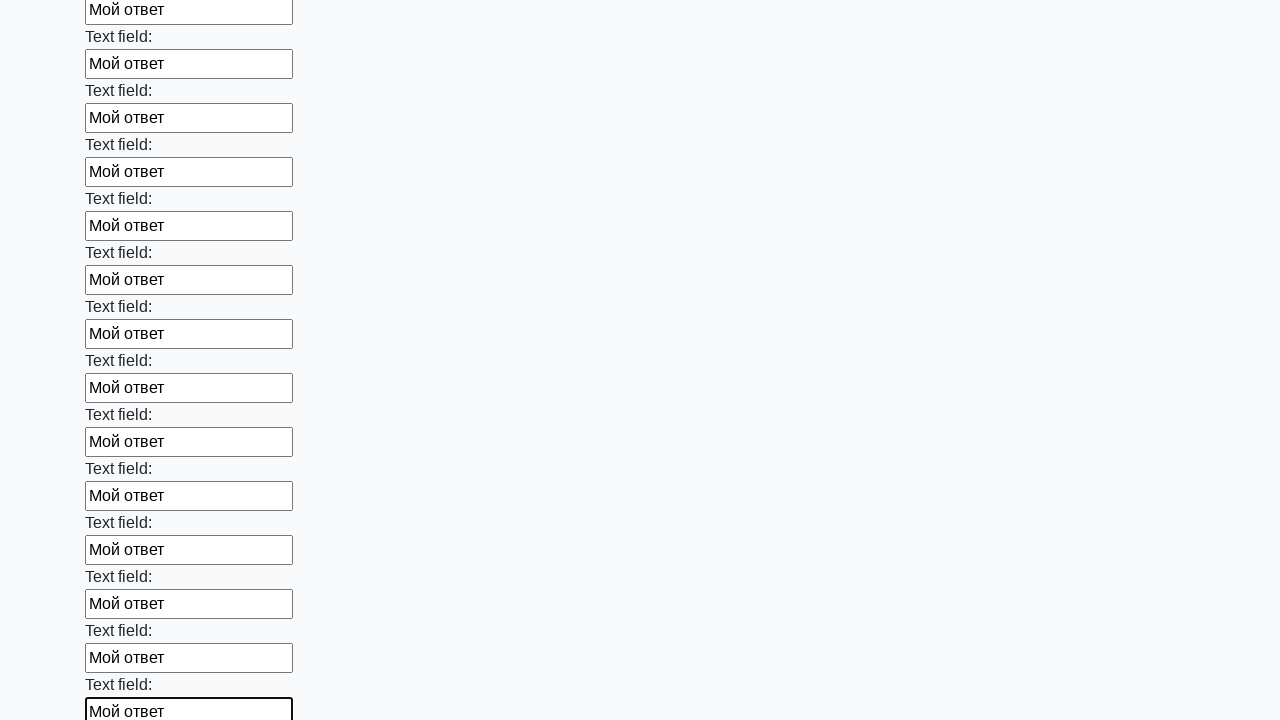

Filled input field with 'Мой ответ' on input >> nth=78
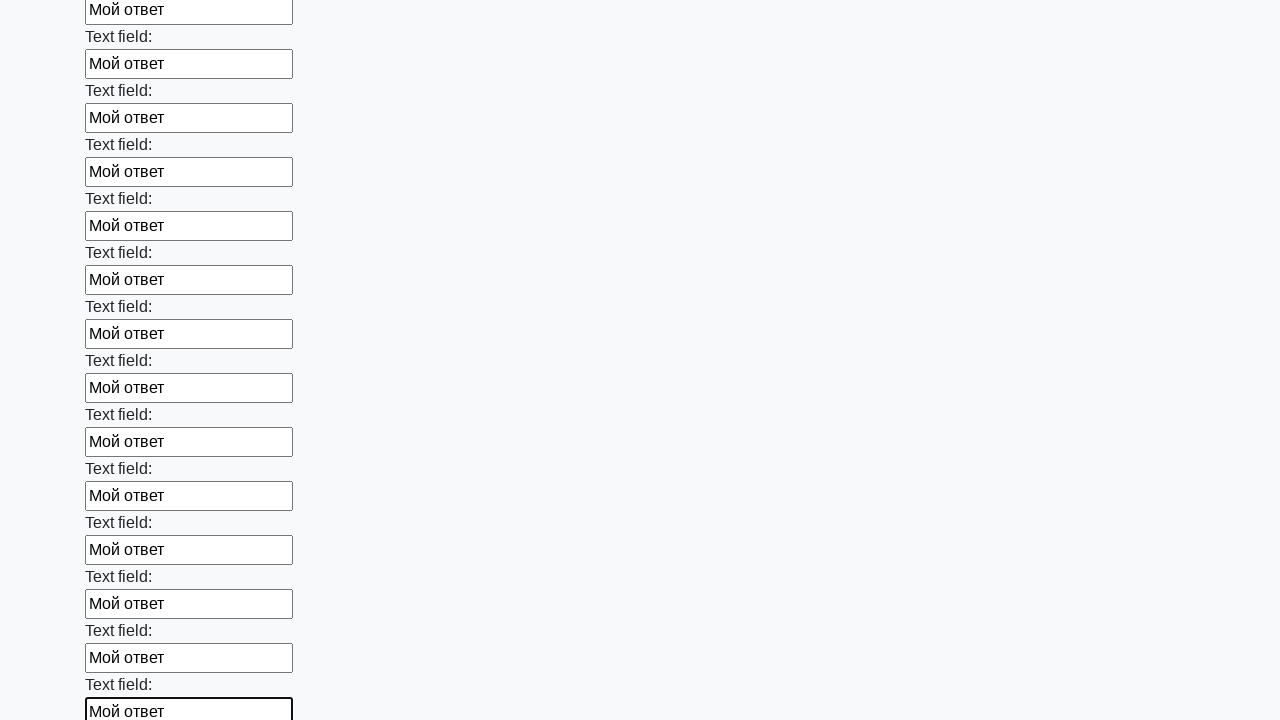

Filled input field with 'Мой ответ' on input >> nth=79
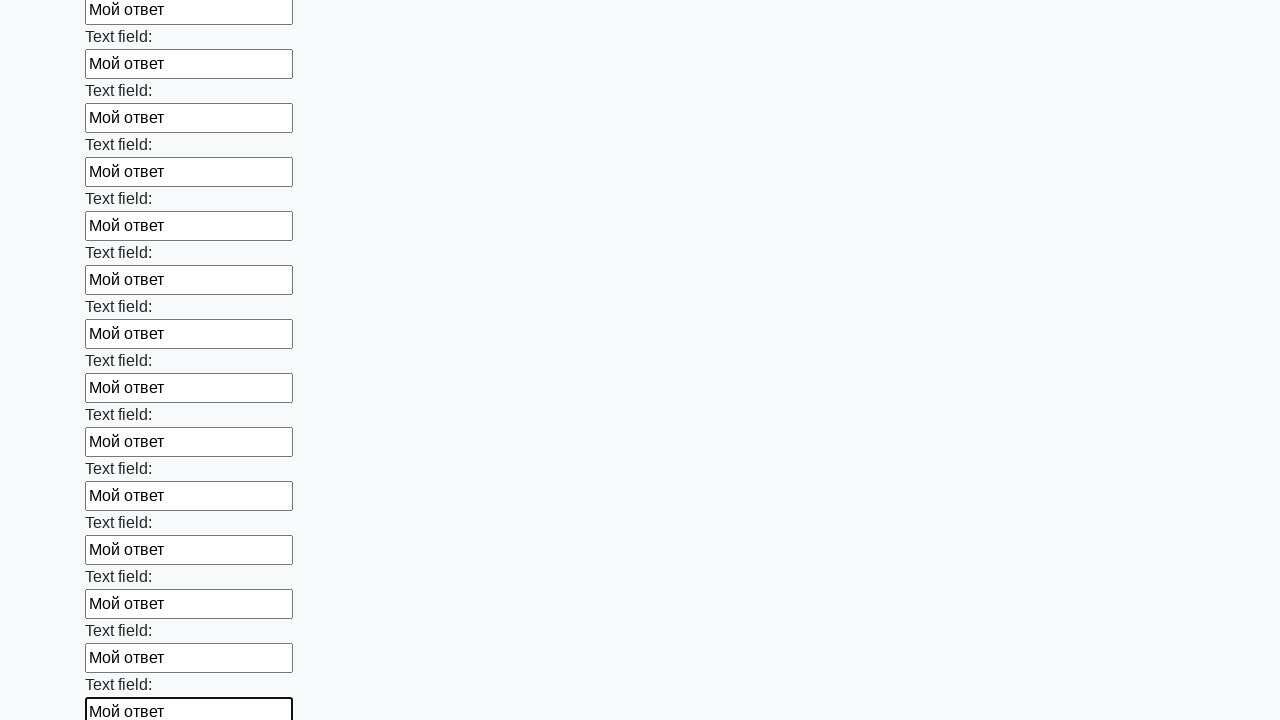

Filled input field with 'Мой ответ' on input >> nth=80
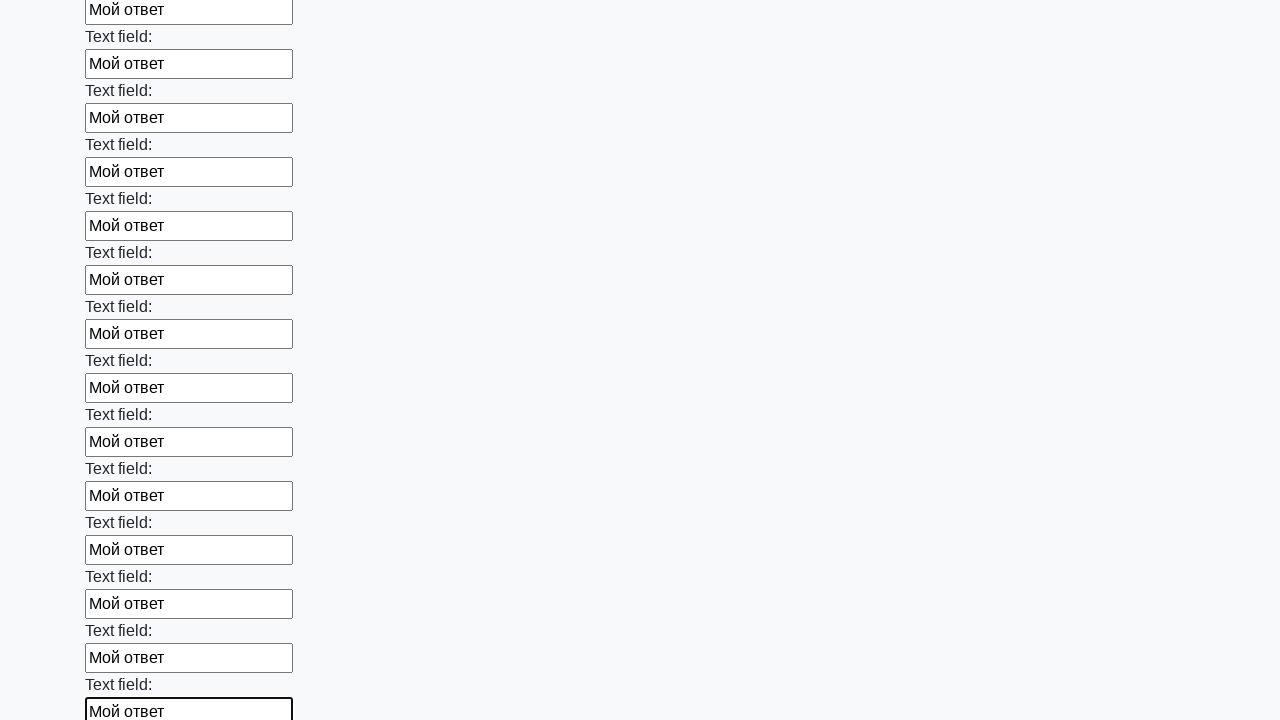

Filled input field with 'Мой ответ' on input >> nth=81
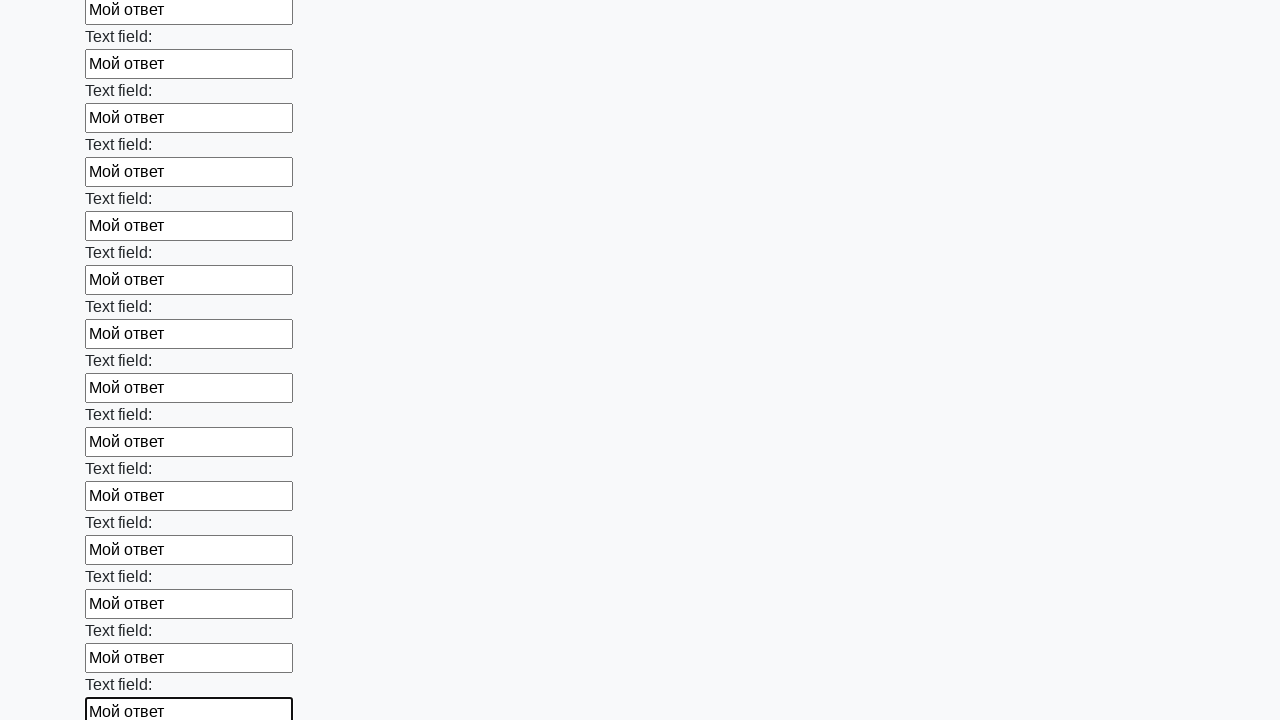

Filled input field with 'Мой ответ' on input >> nth=82
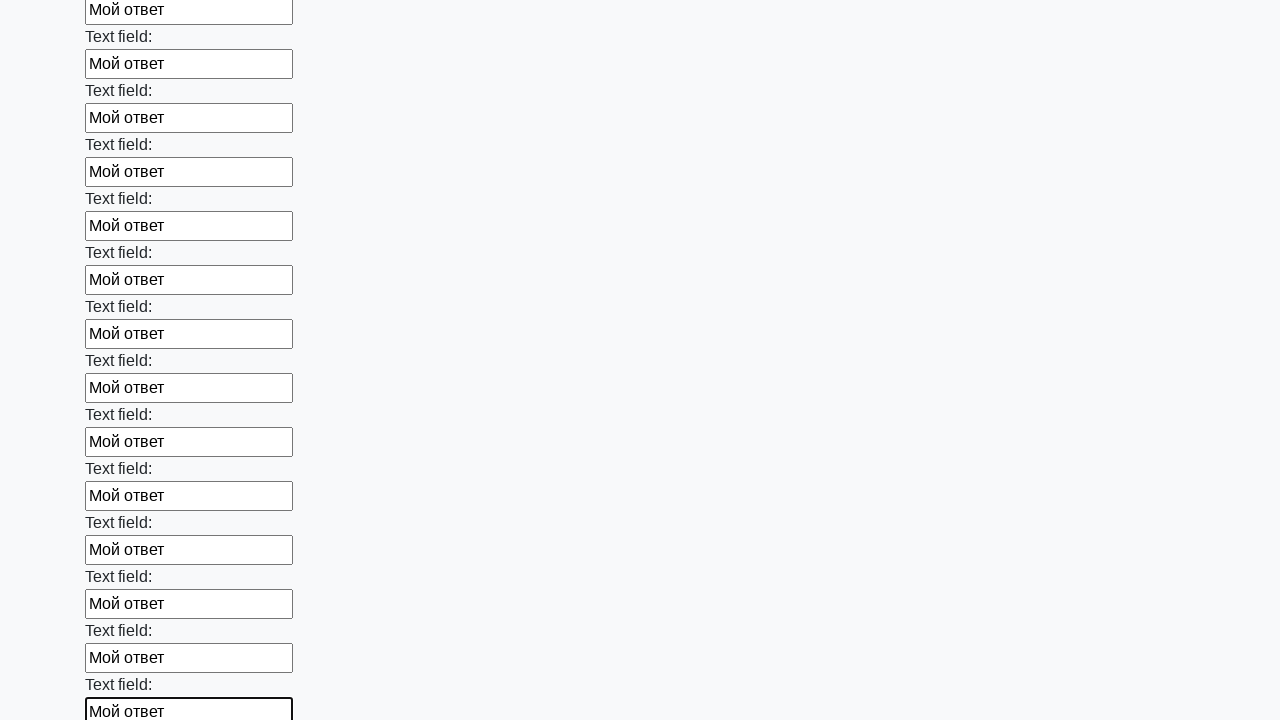

Filled input field with 'Мой ответ' on input >> nth=83
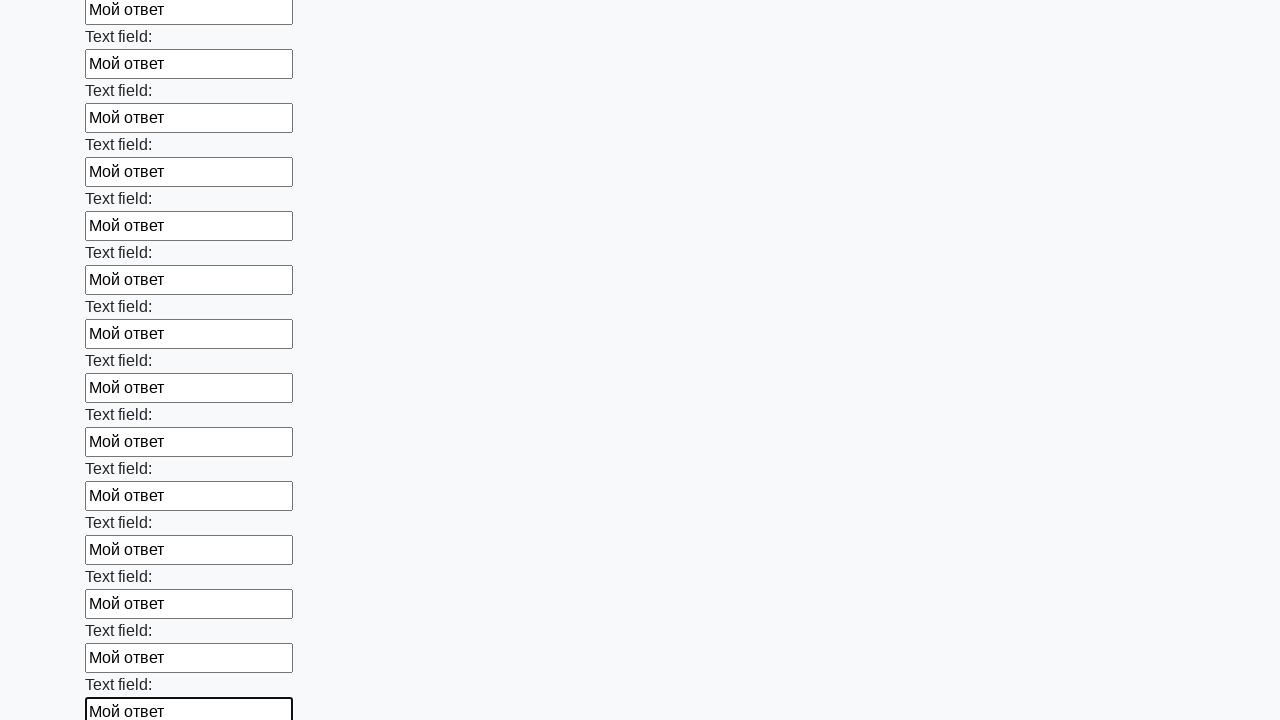

Filled input field with 'Мой ответ' on input >> nth=84
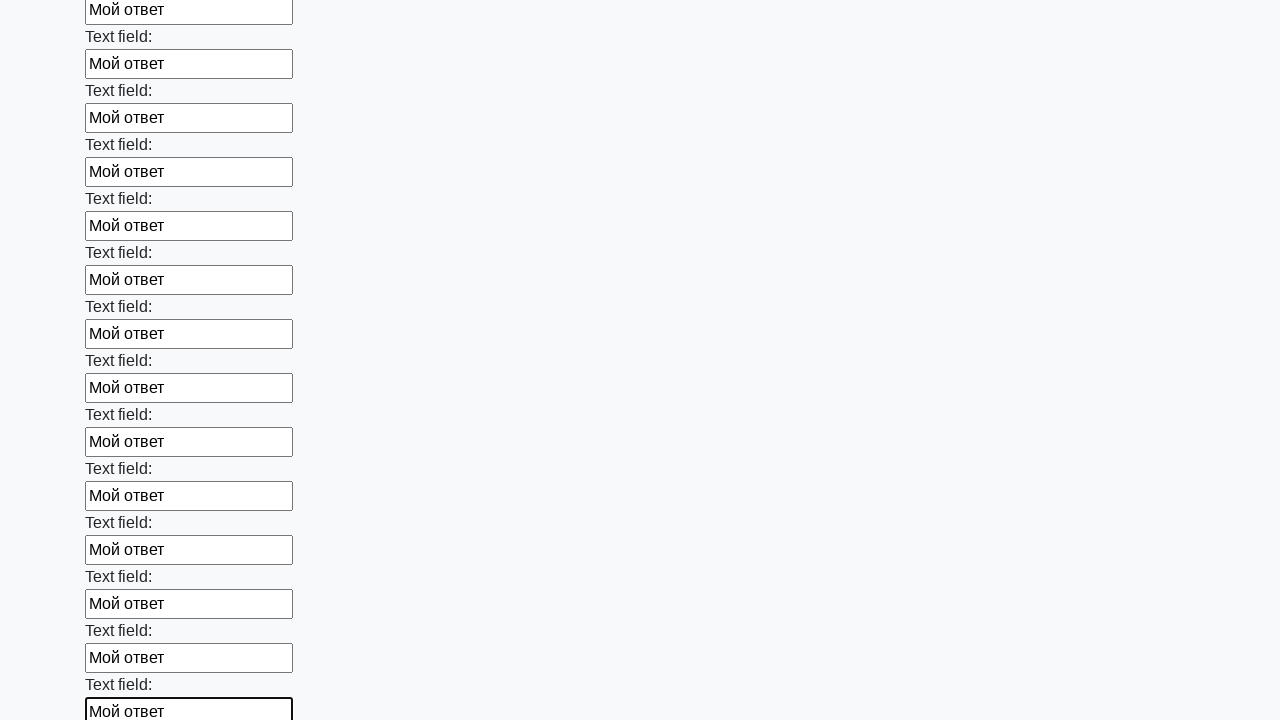

Filled input field with 'Мой ответ' on input >> nth=85
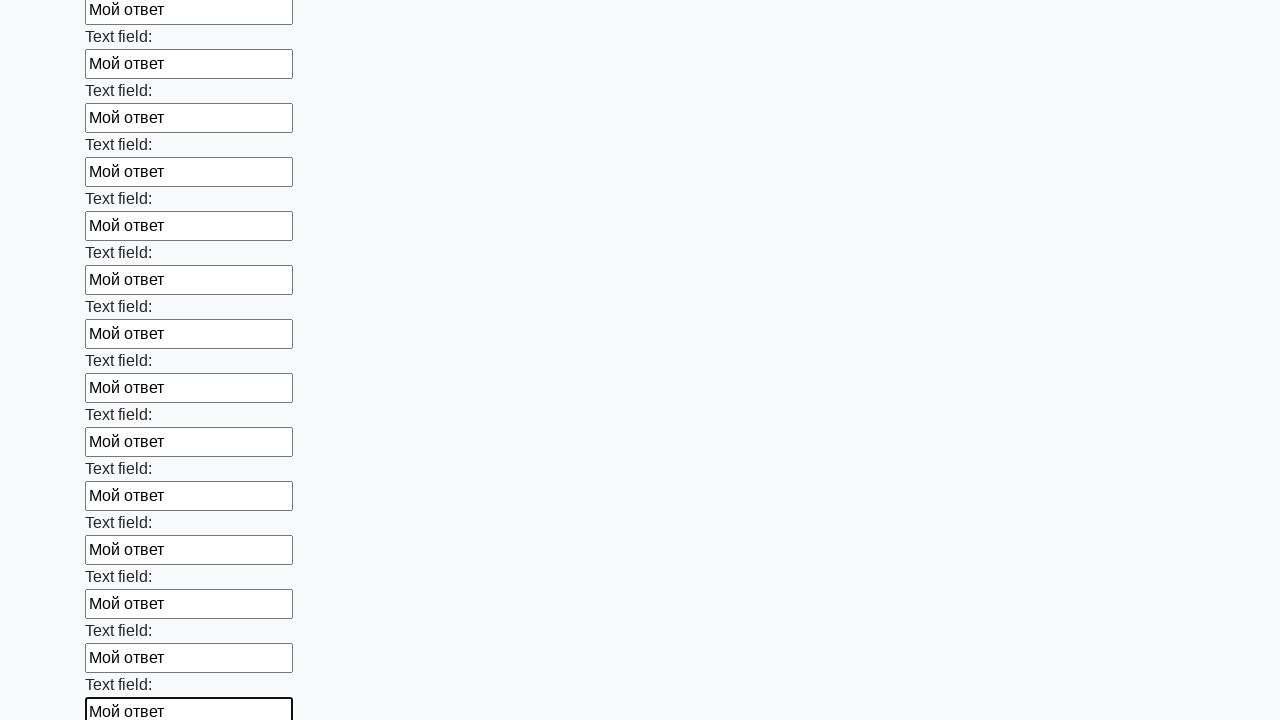

Filled input field with 'Мой ответ' on input >> nth=86
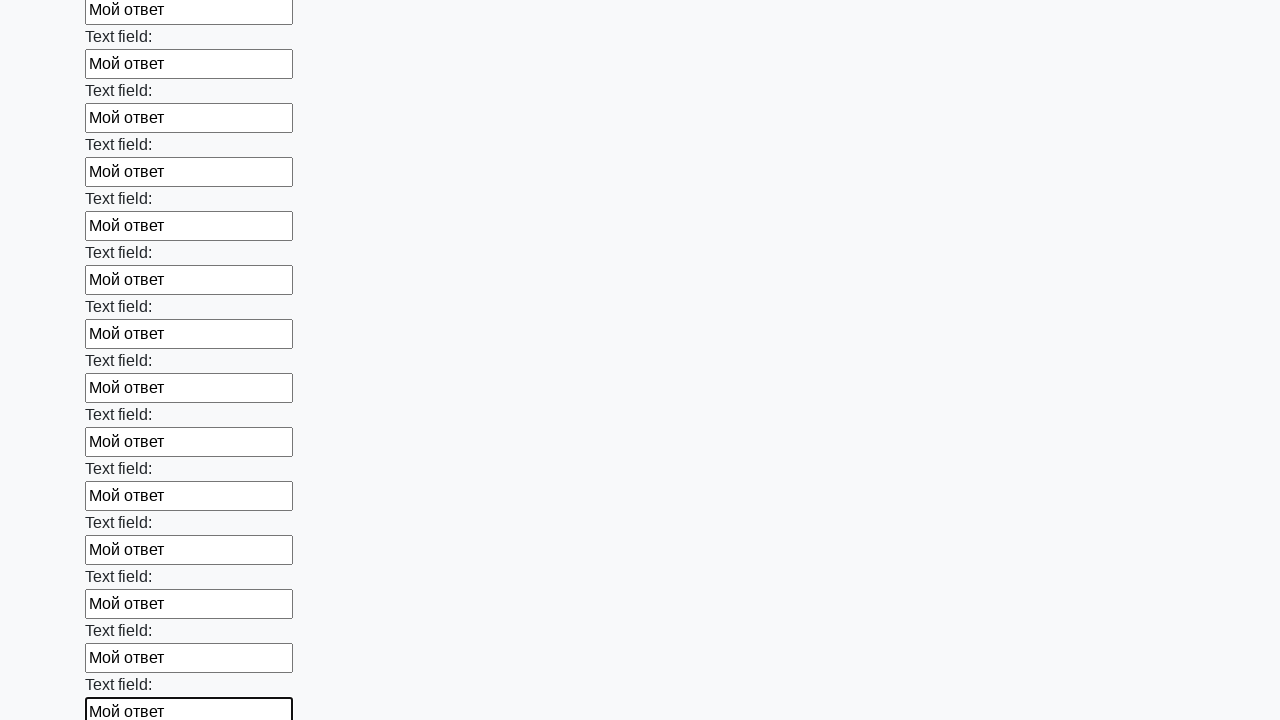

Filled input field with 'Мой ответ' on input >> nth=87
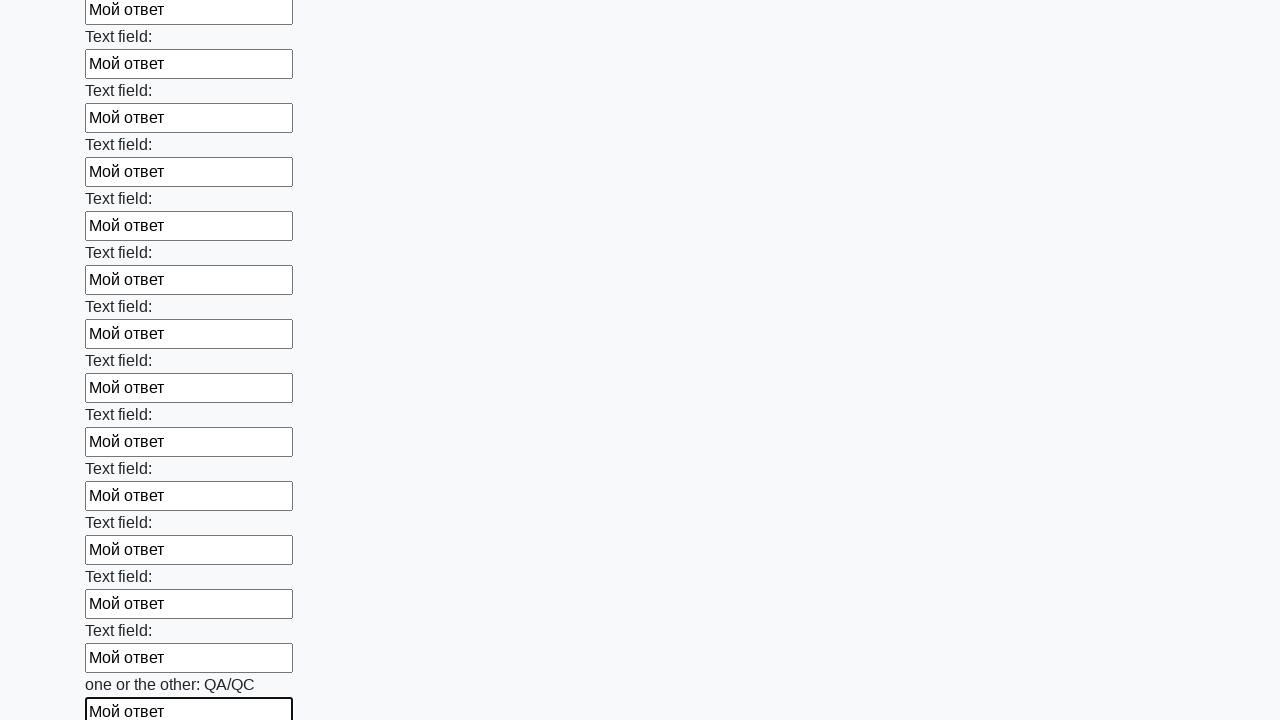

Filled input field with 'Мой ответ' on input >> nth=88
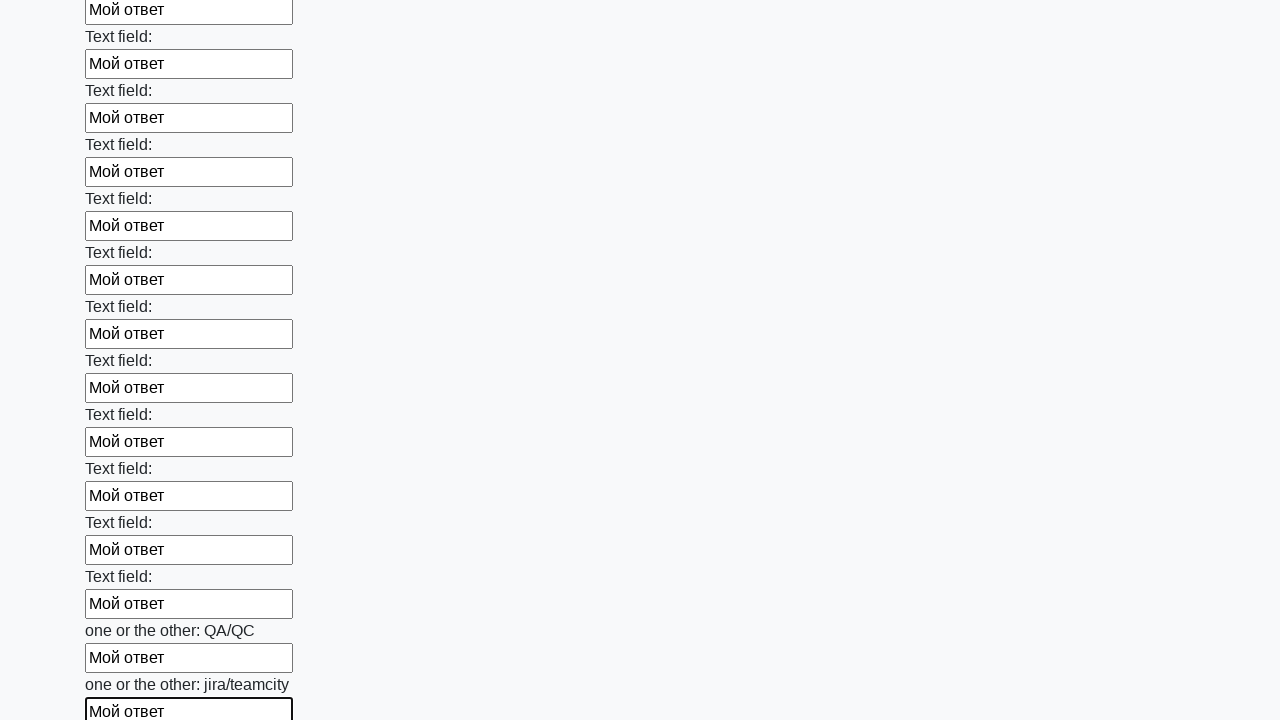

Filled input field with 'Мой ответ' on input >> nth=89
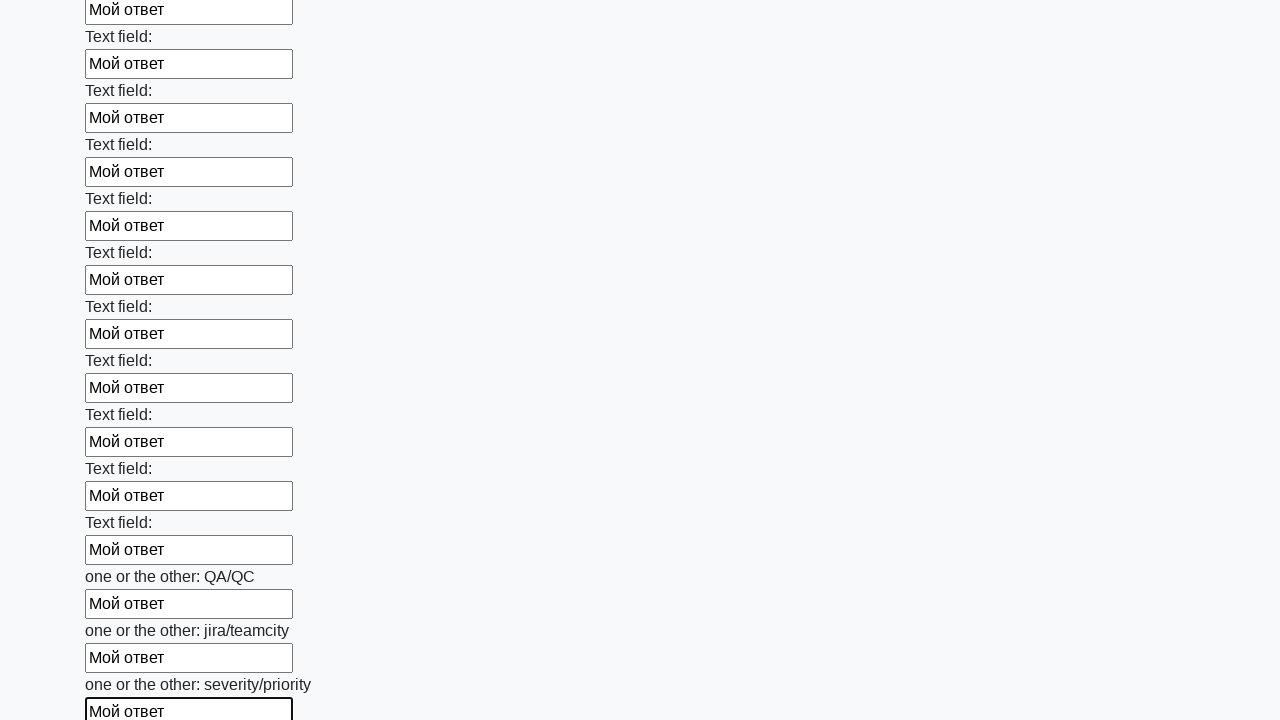

Filled input field with 'Мой ответ' on input >> nth=90
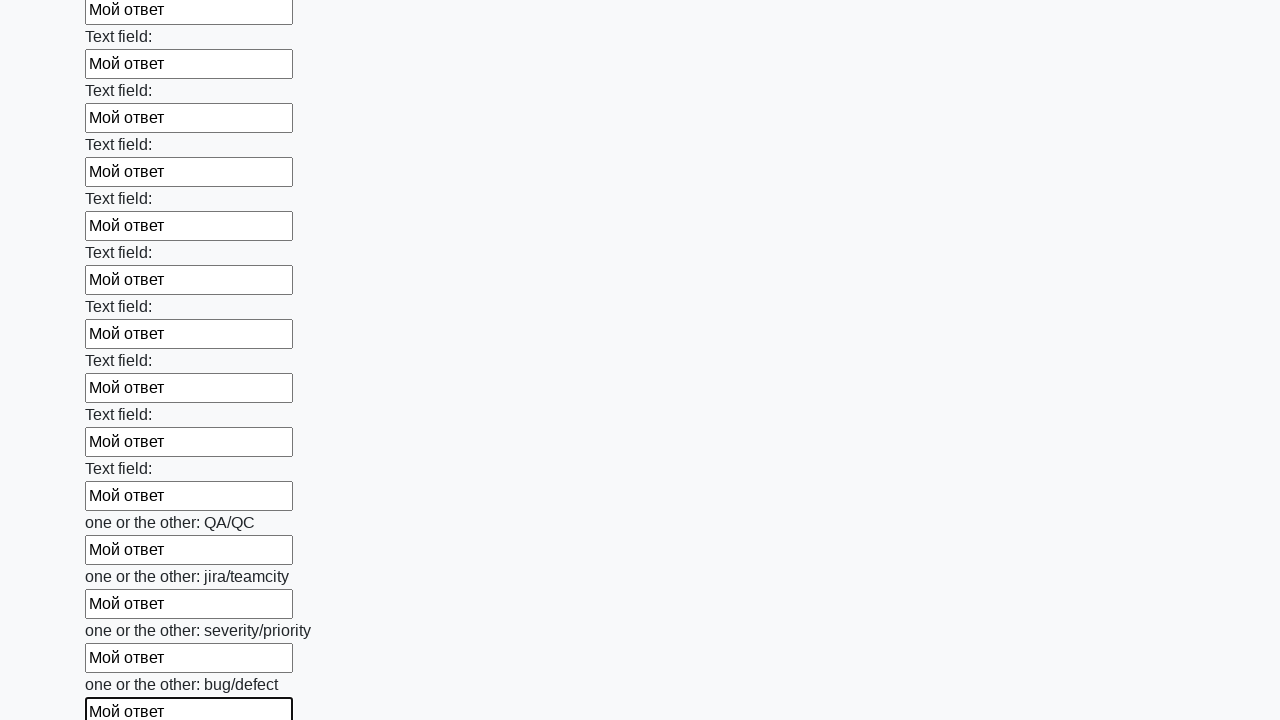

Filled input field with 'Мой ответ' on input >> nth=91
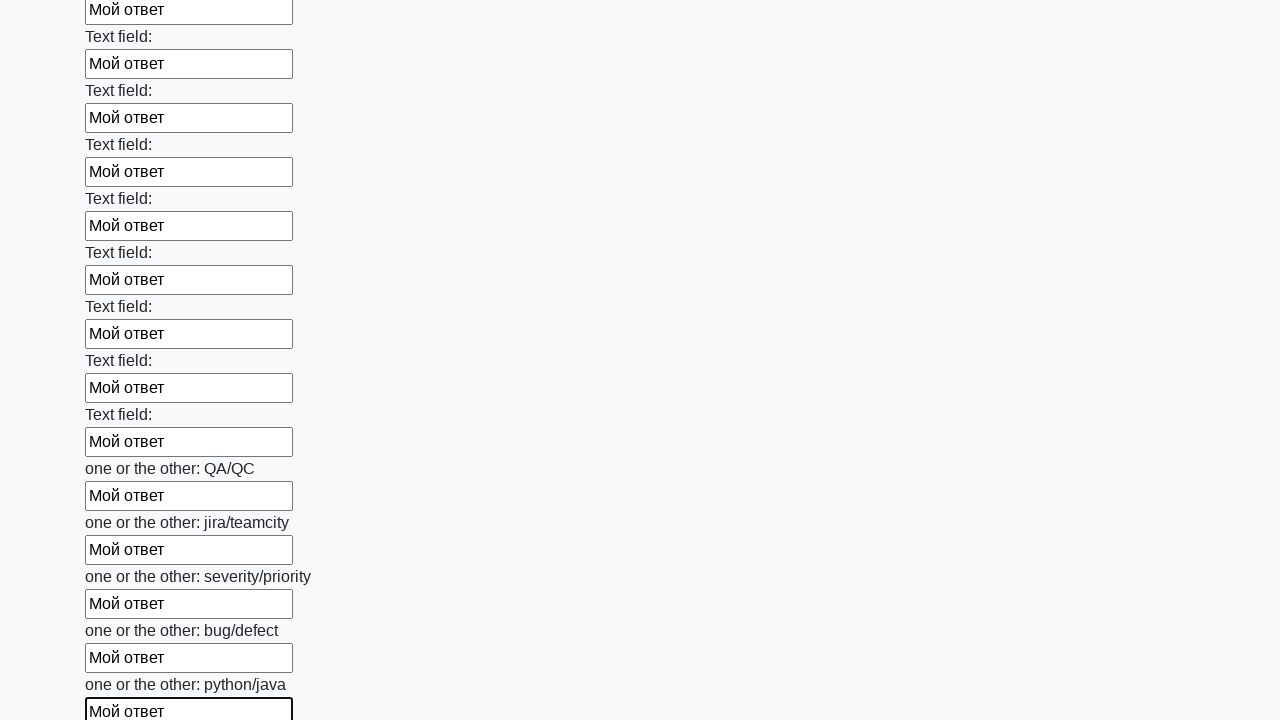

Filled input field with 'Мой ответ' on input >> nth=92
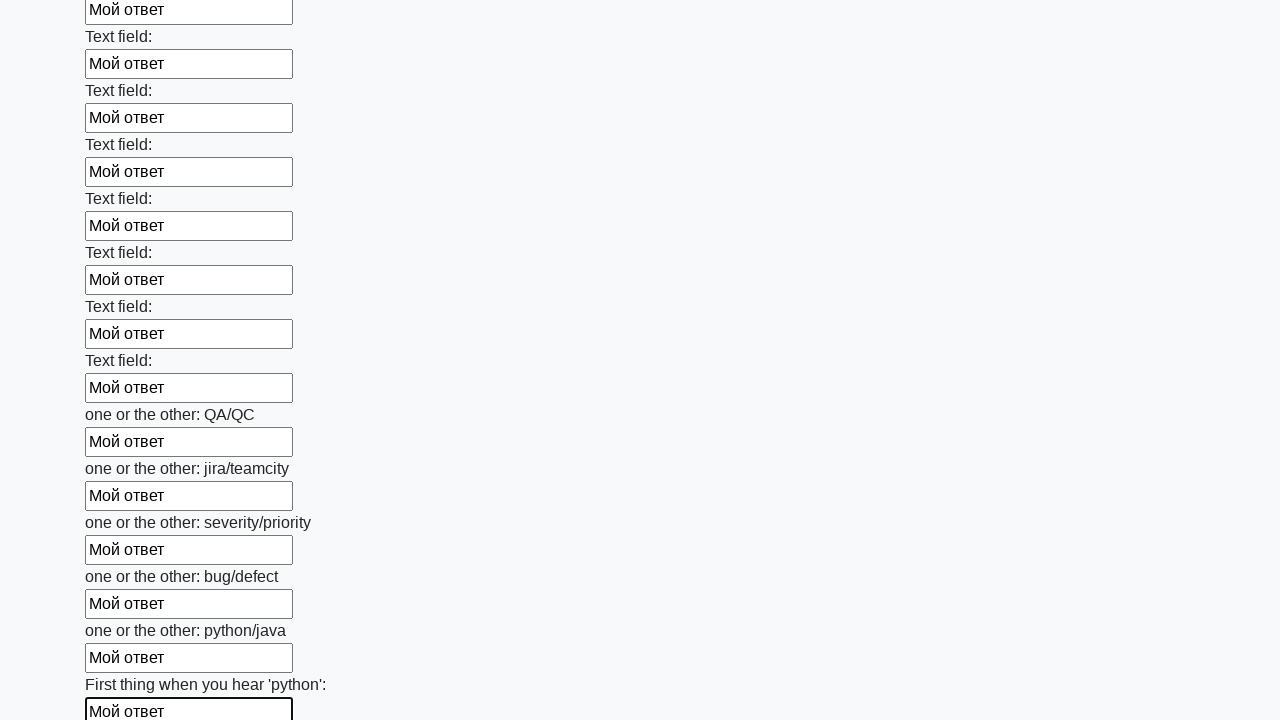

Filled input field with 'Мой ответ' on input >> nth=93
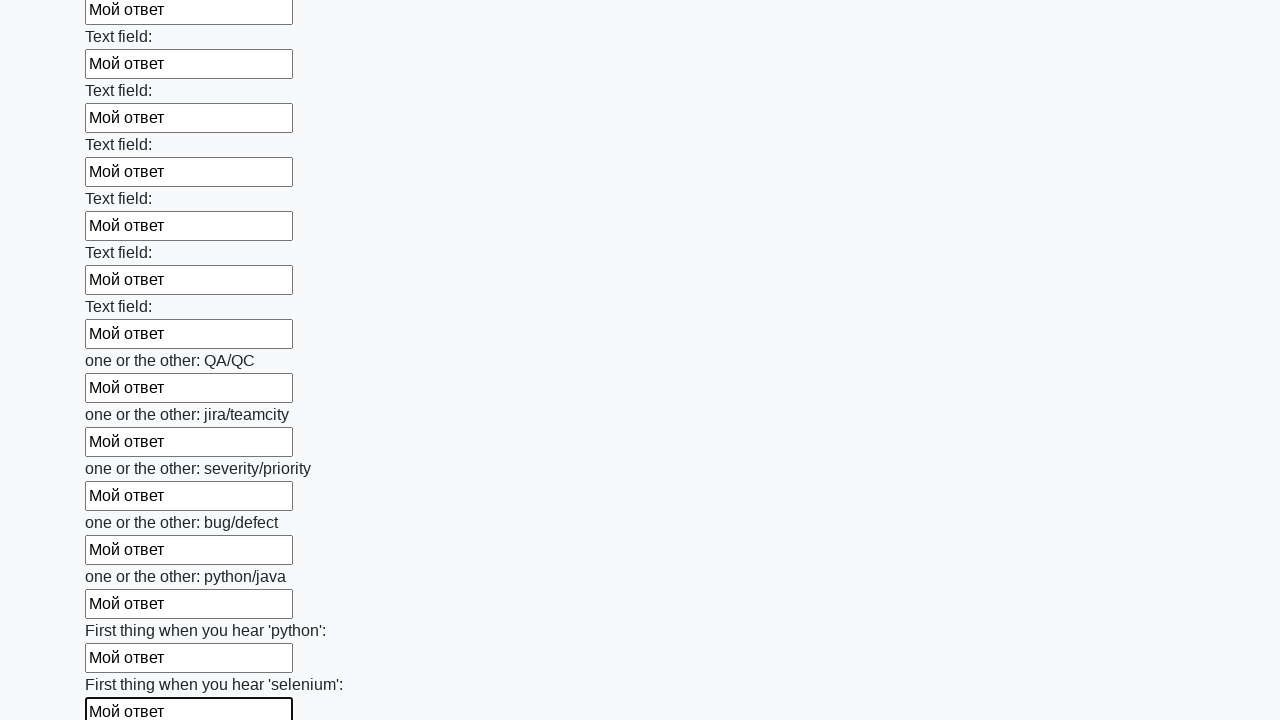

Filled input field with 'Мой ответ' on input >> nth=94
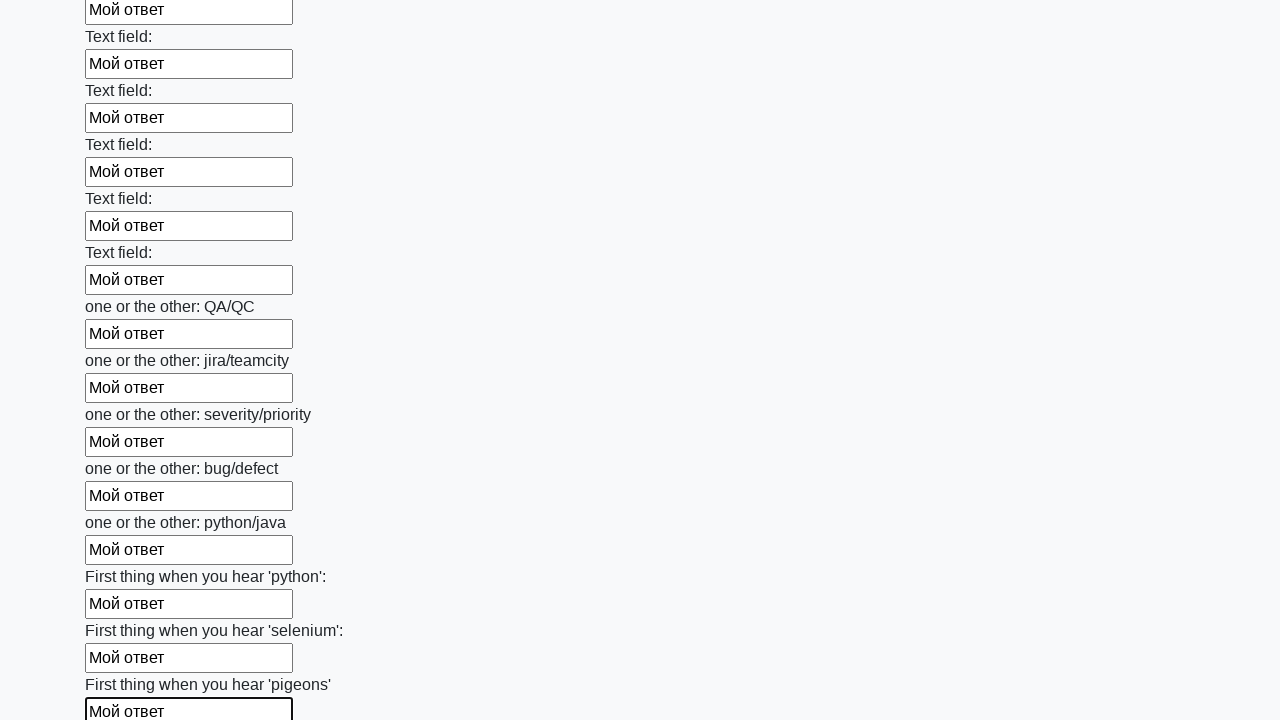

Filled input field with 'Мой ответ' on input >> nth=95
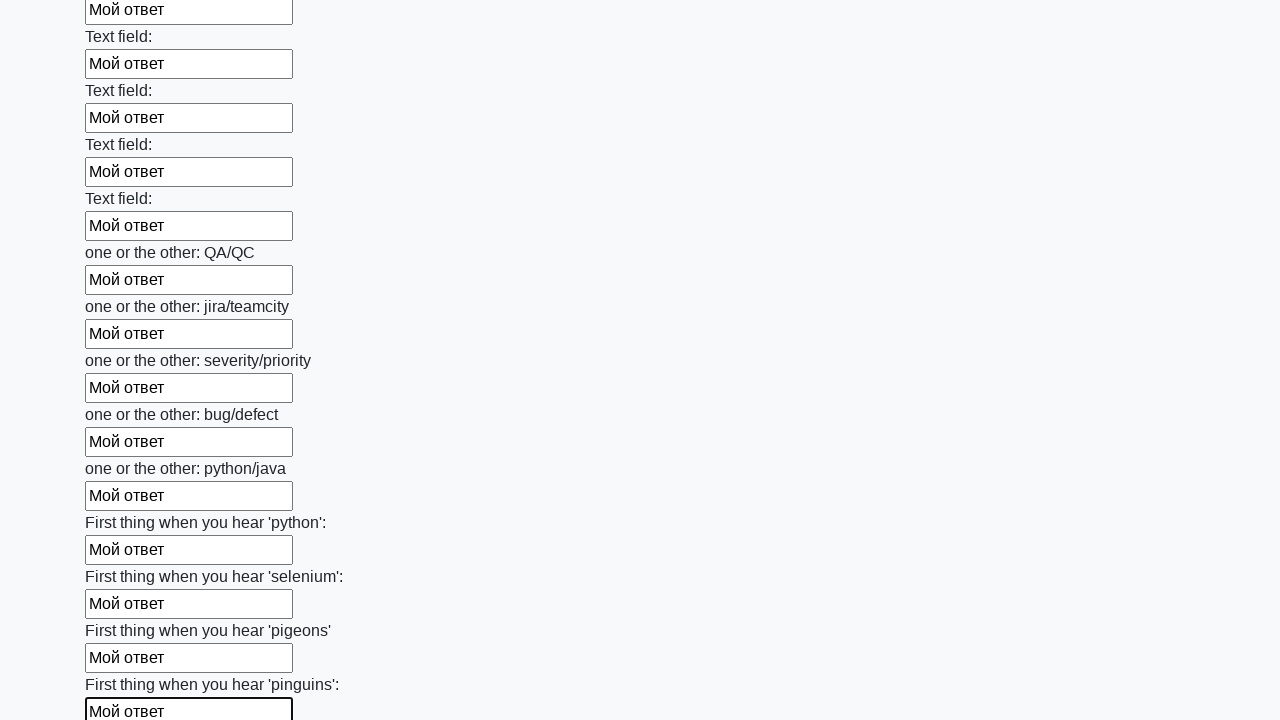

Filled input field with 'Мой ответ' on input >> nth=96
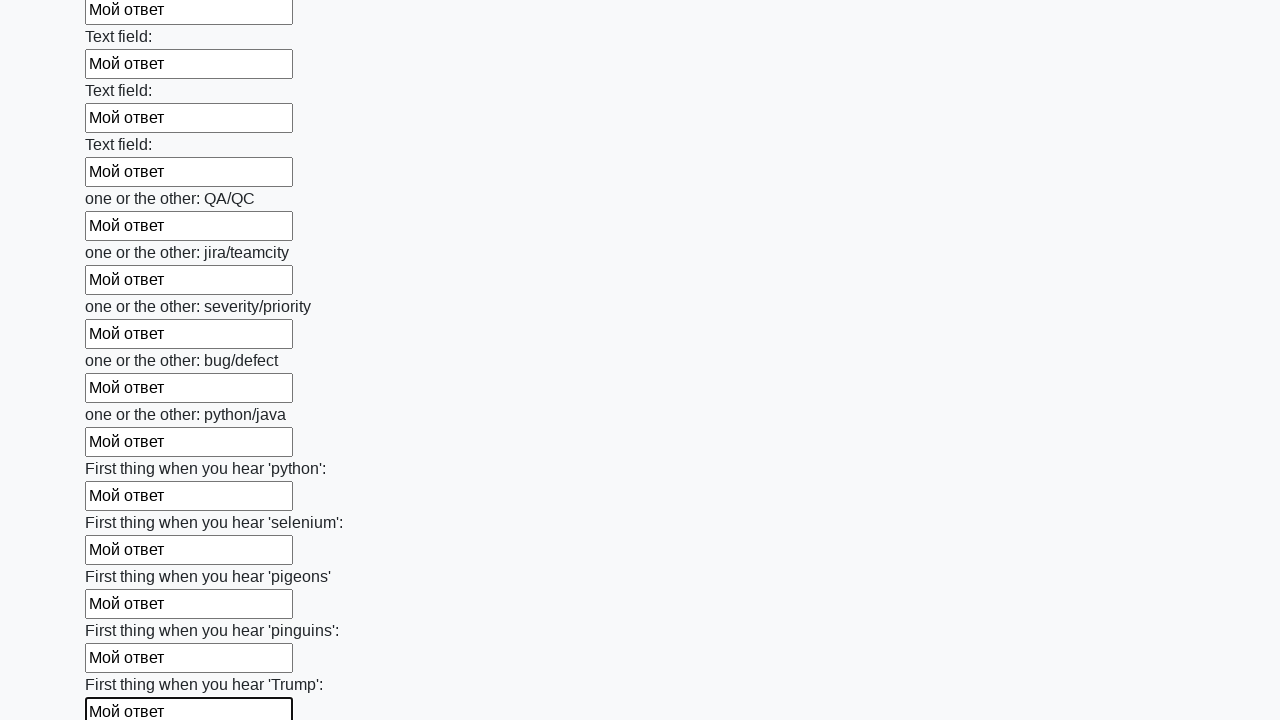

Filled input field with 'Мой ответ' on input >> nth=97
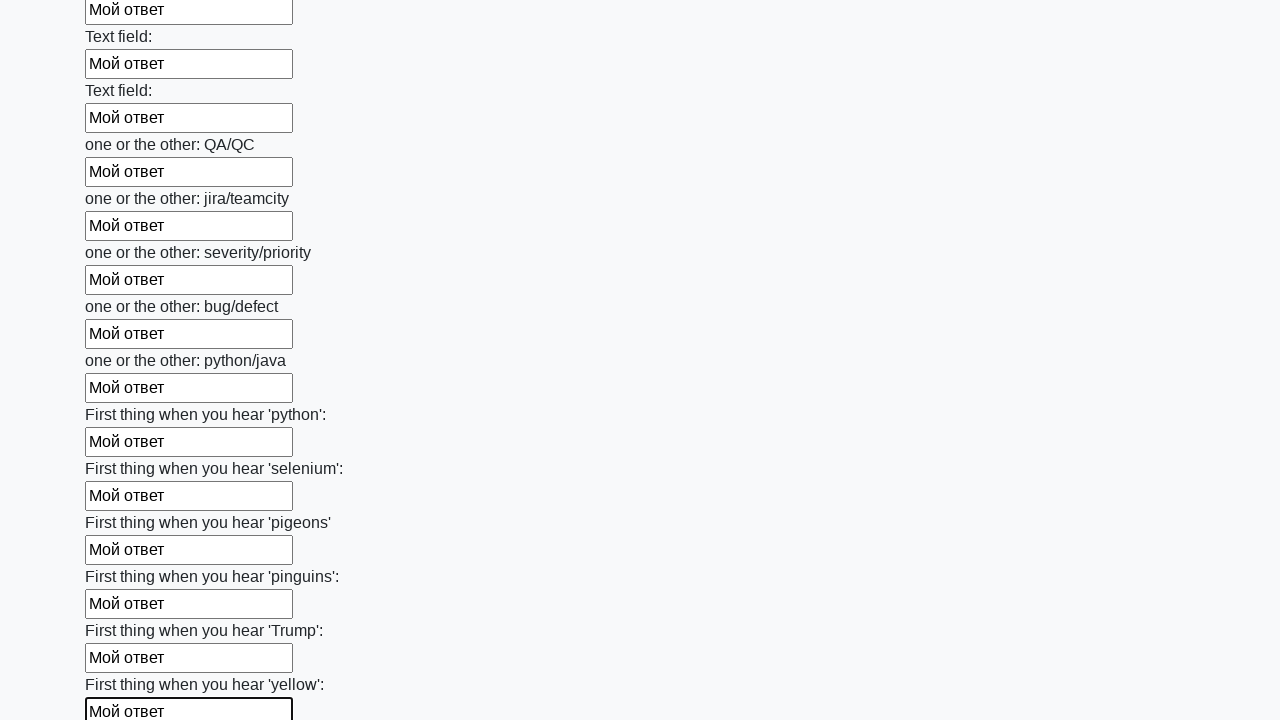

Filled input field with 'Мой ответ' on input >> nth=98
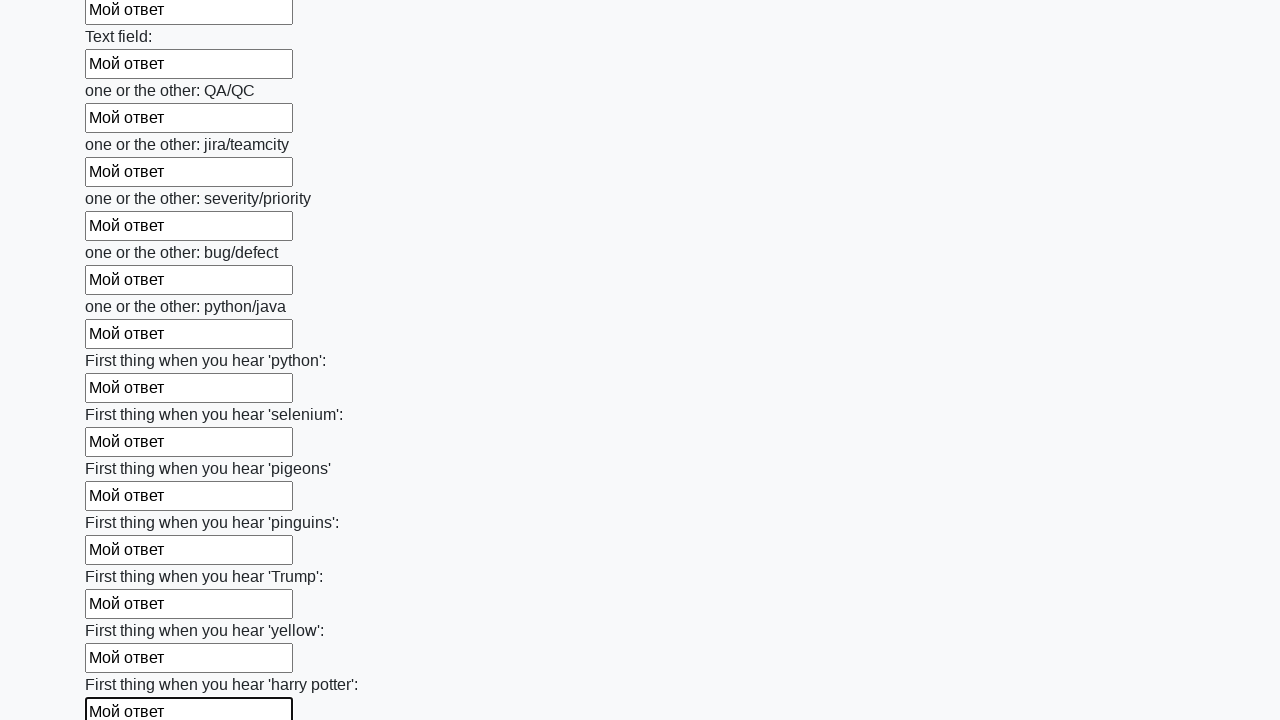

Filled input field with 'Мой ответ' on input >> nth=99
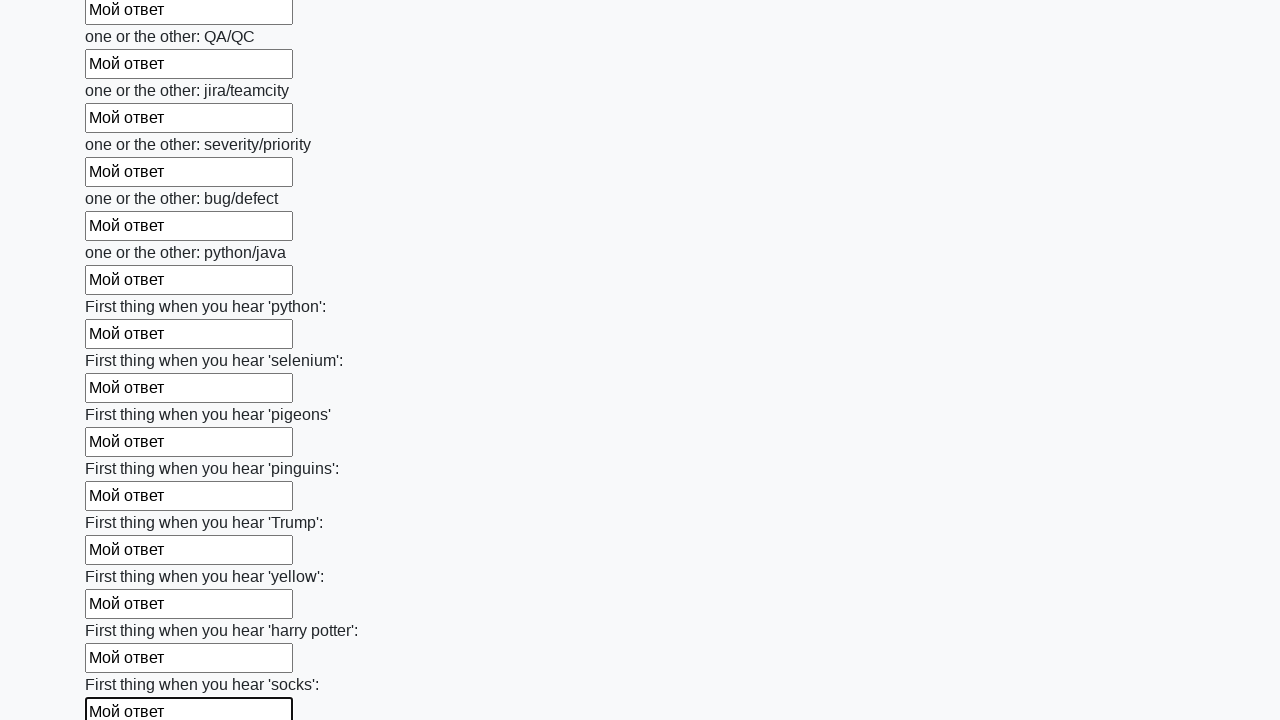

Clicked the submit button to submit the huge form at (123, 611) on button.btn
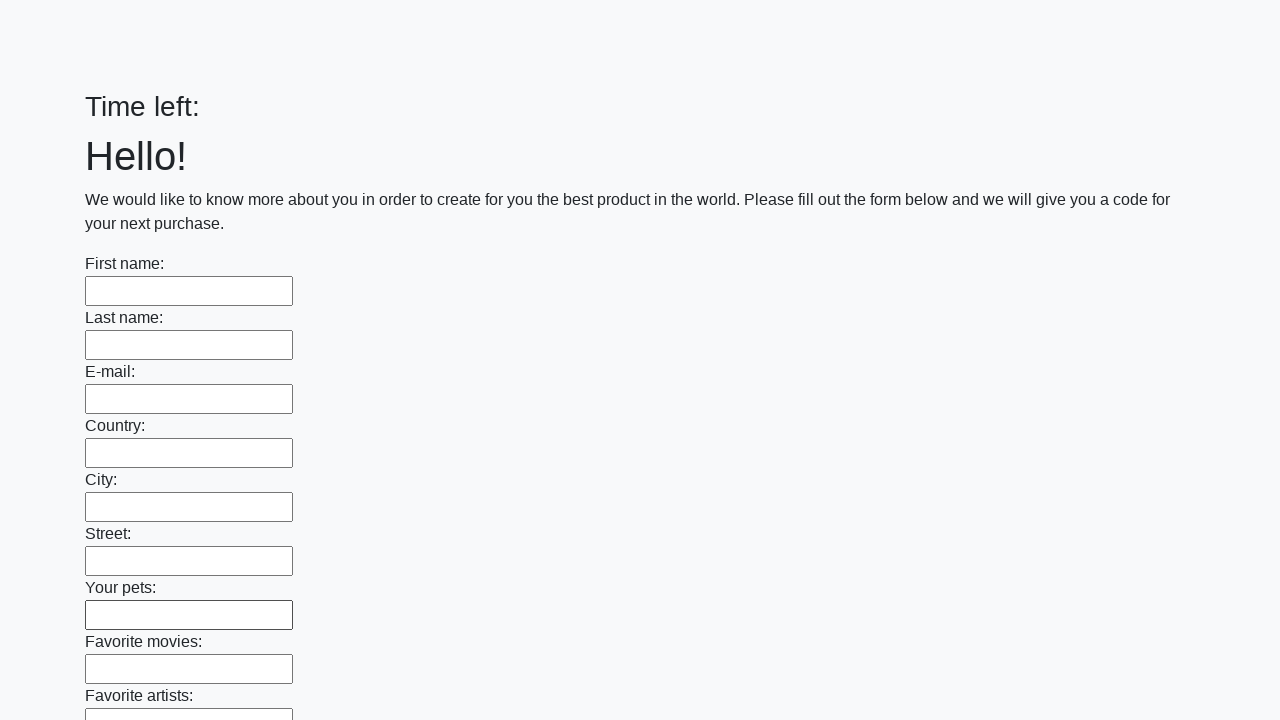

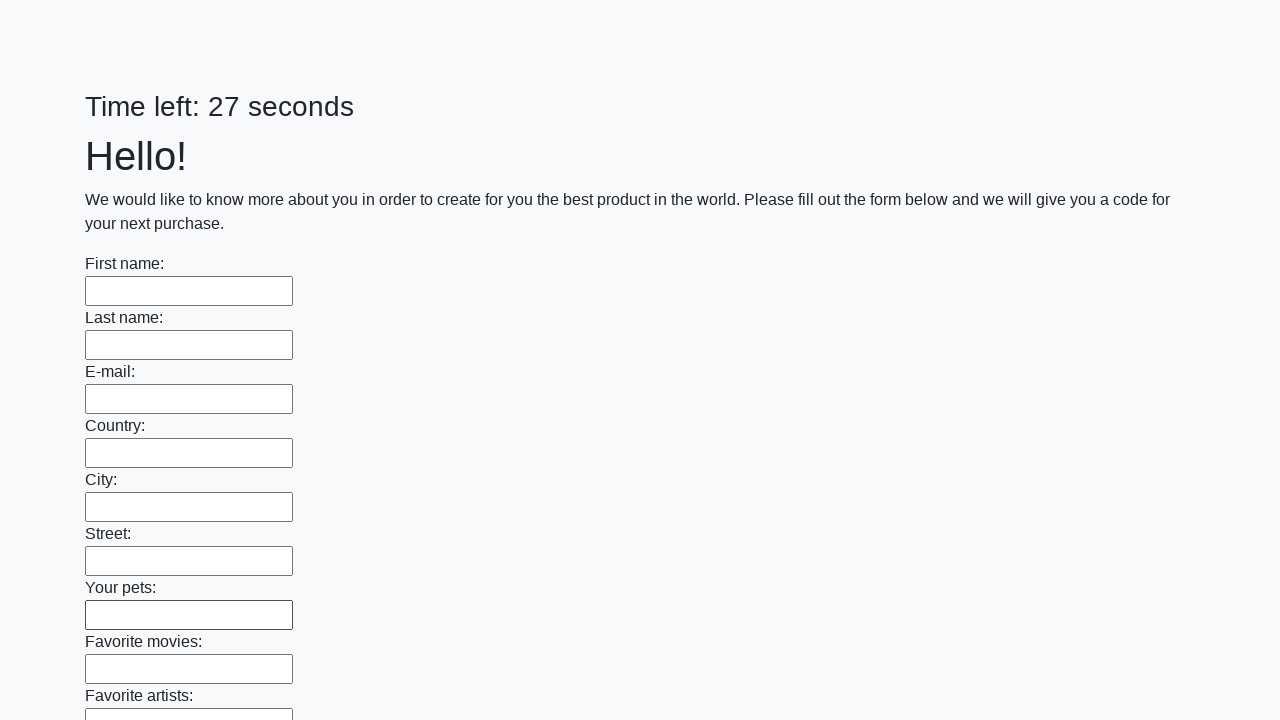